Tests default checkbox and radio button functionality by checking all checkboxes, verifying their state, unchecking them, and then selecting specific radio and checkbox options

Starting URL: https://automationfc.github.io/multiple-fields/

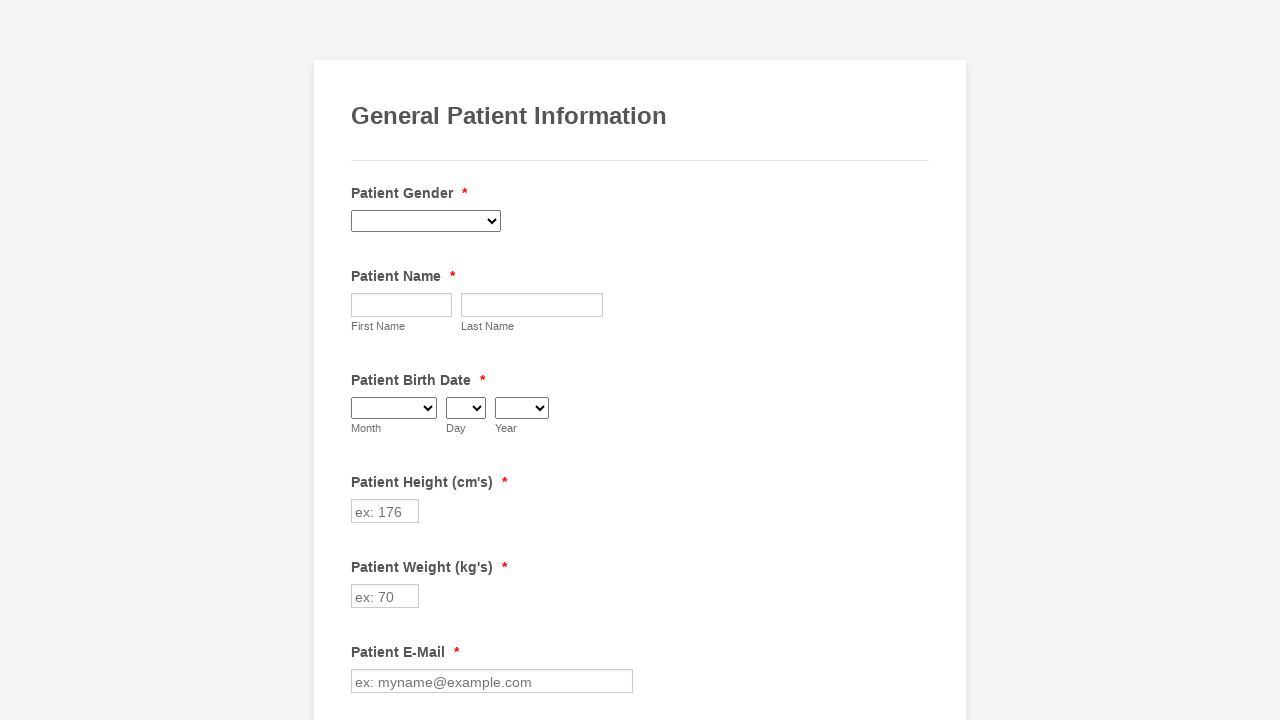

Located all checkbox elements on the page
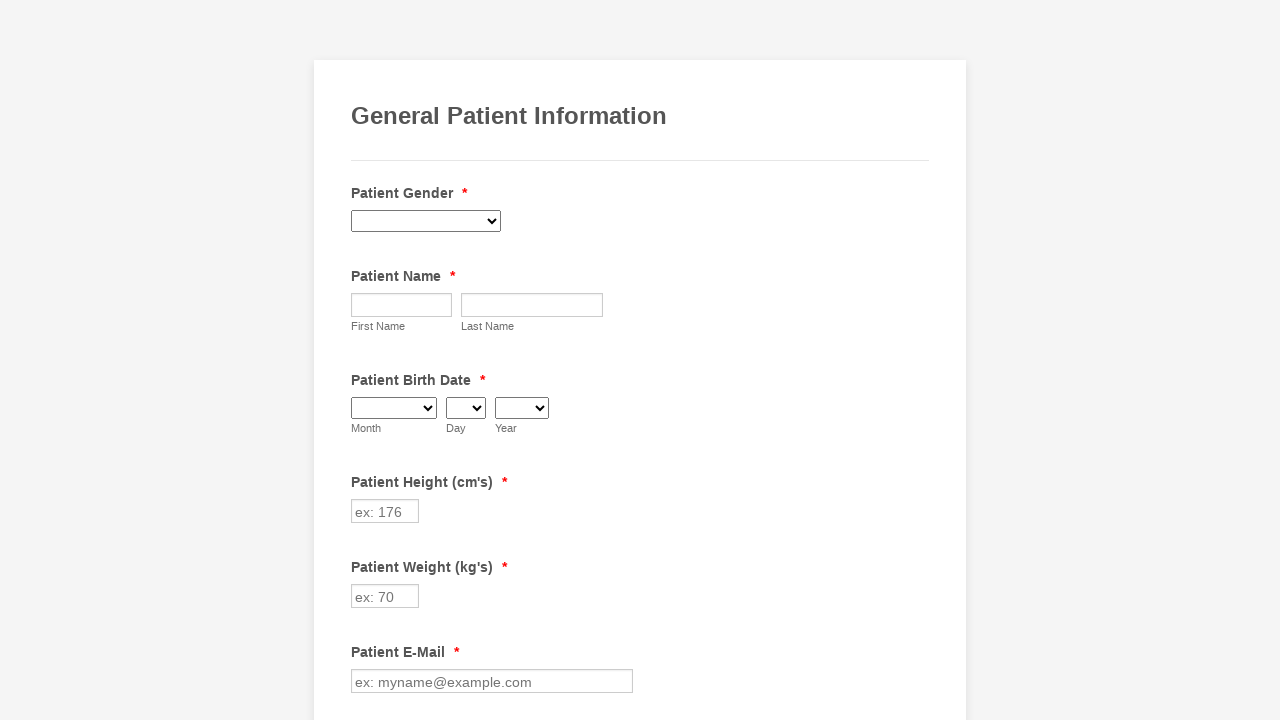

Counted 29 checkboxes on the page
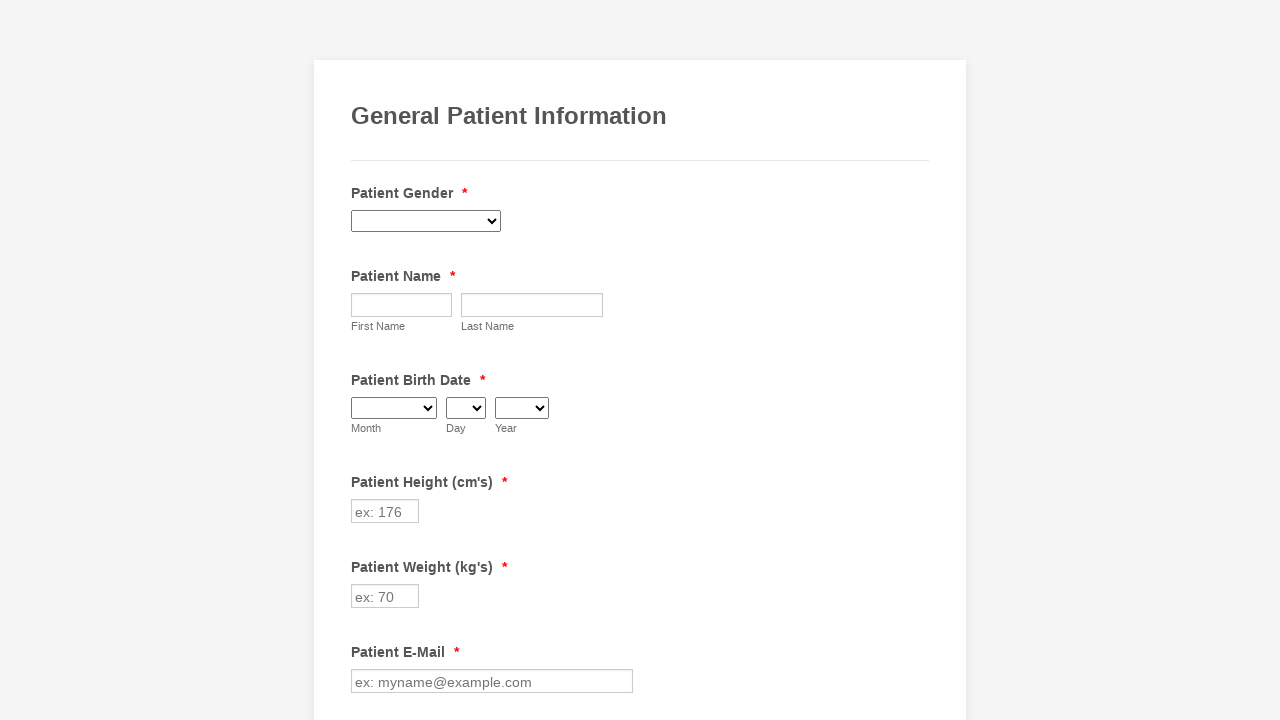

Clicked checkbox #1 to check it at (362, 360) on input[type='checkbox'] >> nth=0
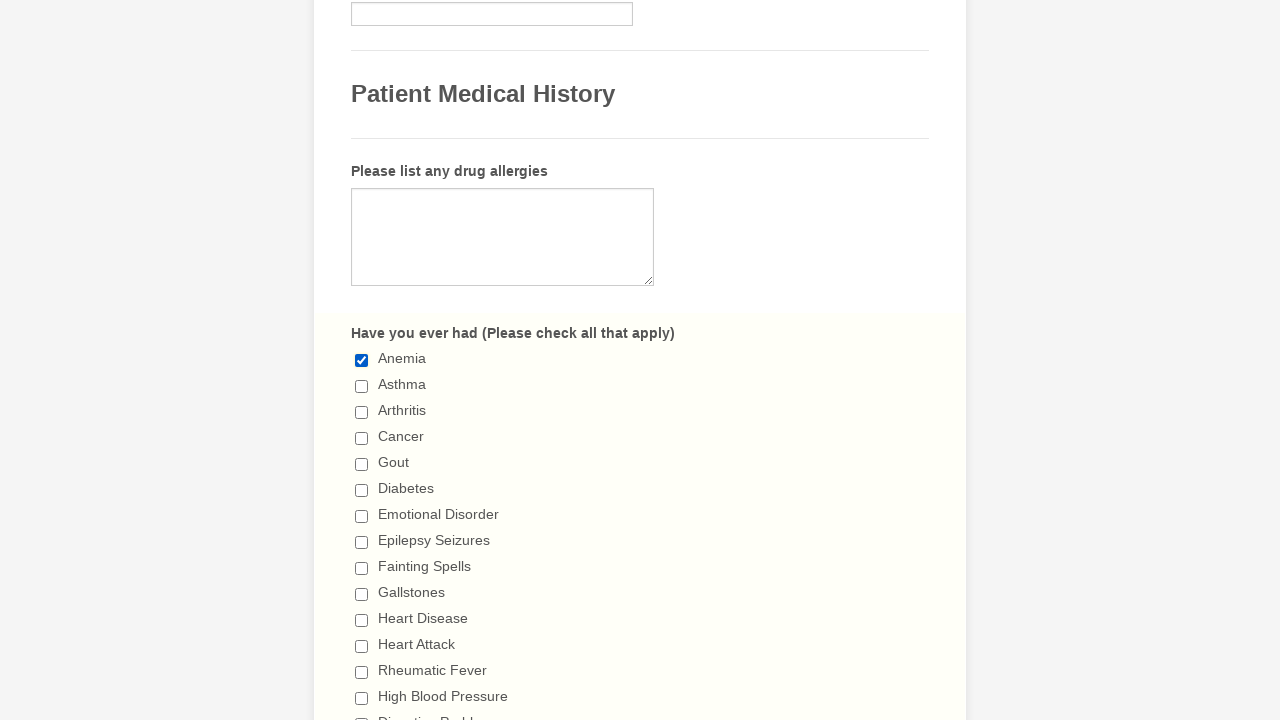

Clicked checkbox #2 to check it at (362, 386) on input[type='checkbox'] >> nth=1
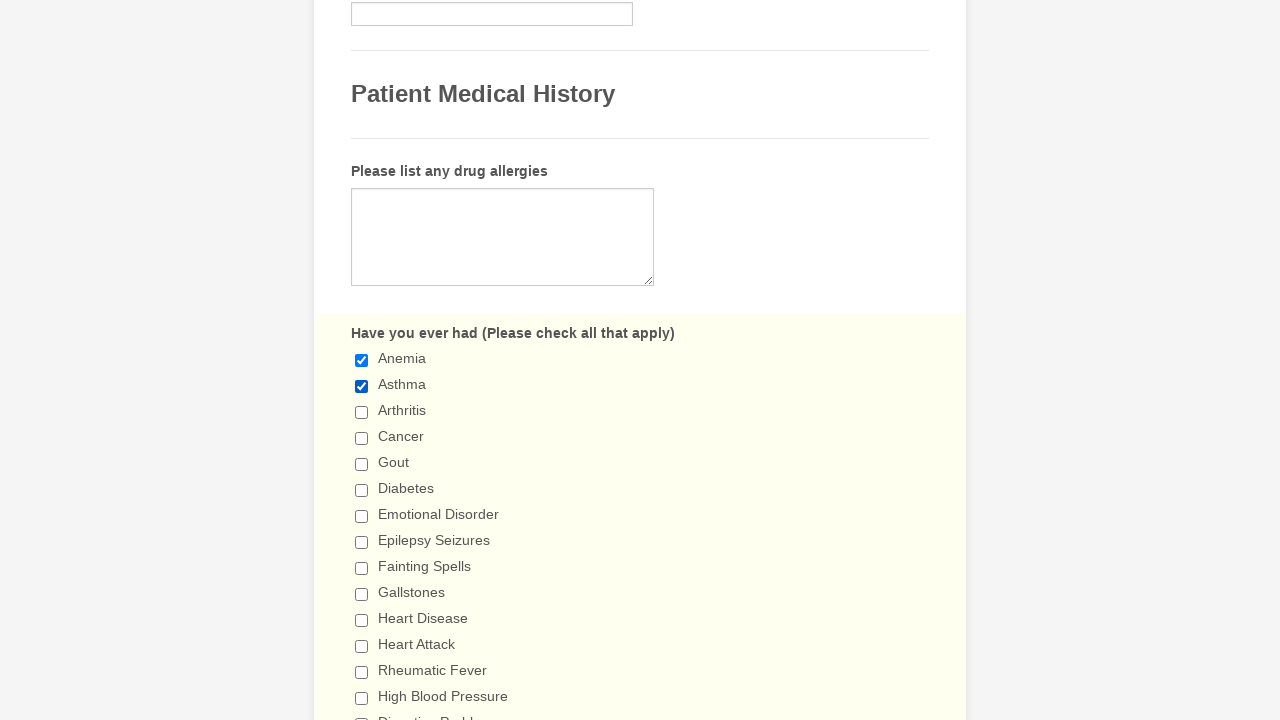

Clicked checkbox #3 to check it at (362, 412) on input[type='checkbox'] >> nth=2
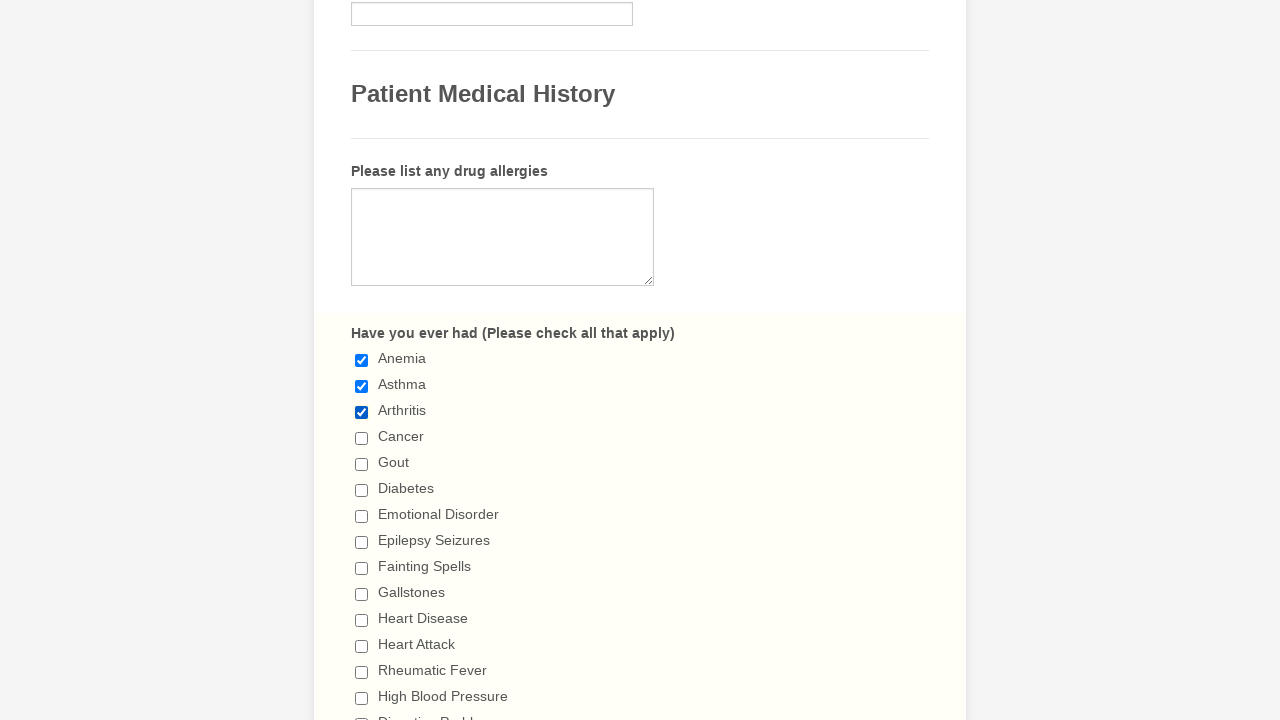

Clicked checkbox #4 to check it at (362, 438) on input[type='checkbox'] >> nth=3
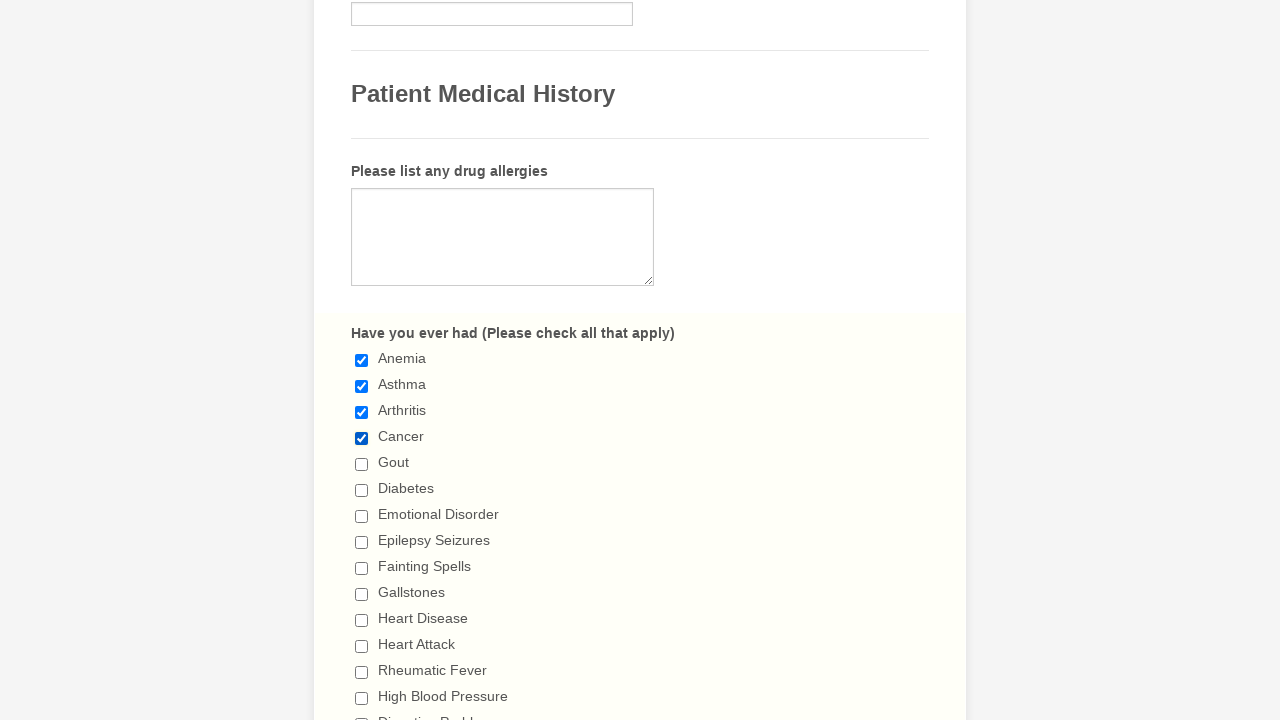

Clicked checkbox #5 to check it at (362, 464) on input[type='checkbox'] >> nth=4
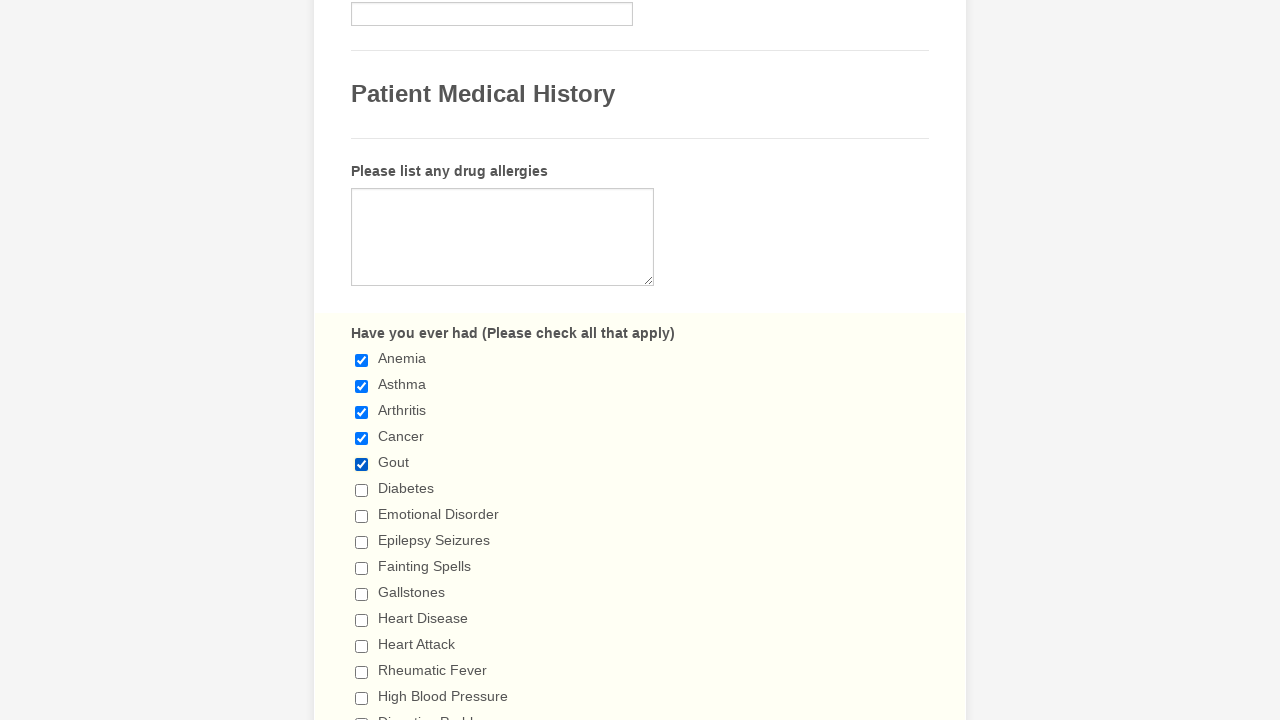

Clicked checkbox #6 to check it at (362, 490) on input[type='checkbox'] >> nth=5
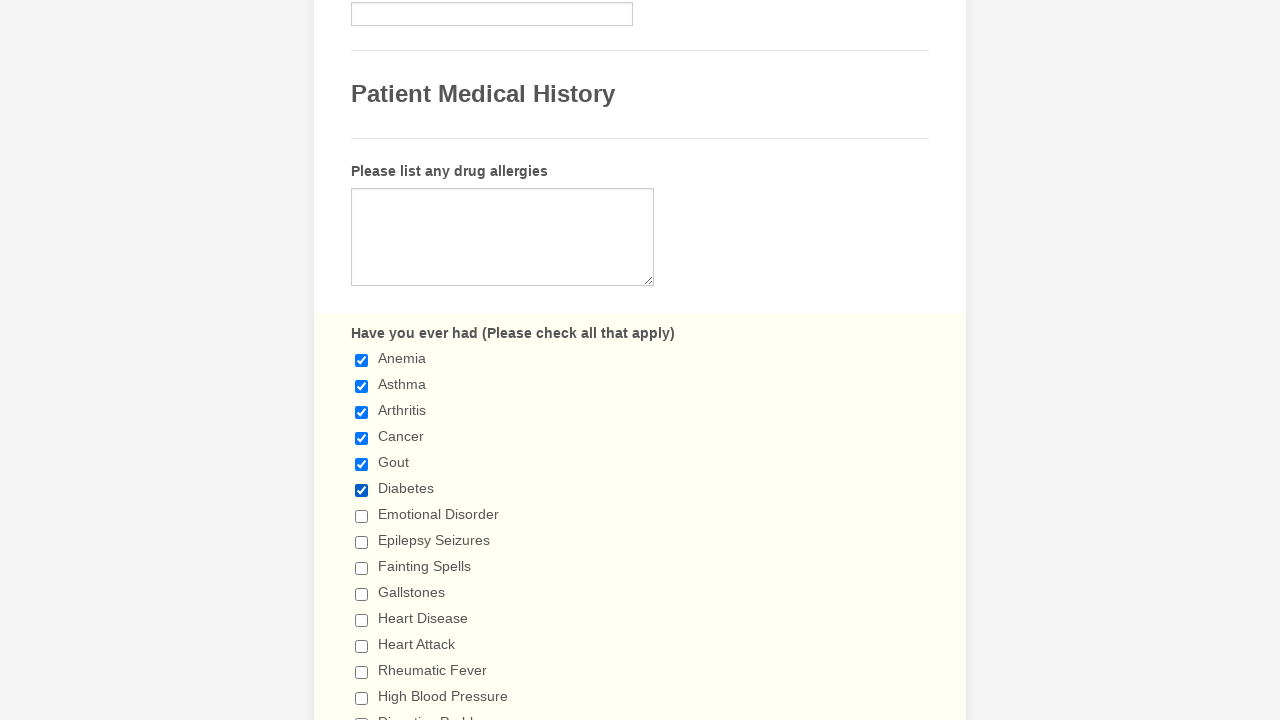

Clicked checkbox #7 to check it at (362, 516) on input[type='checkbox'] >> nth=6
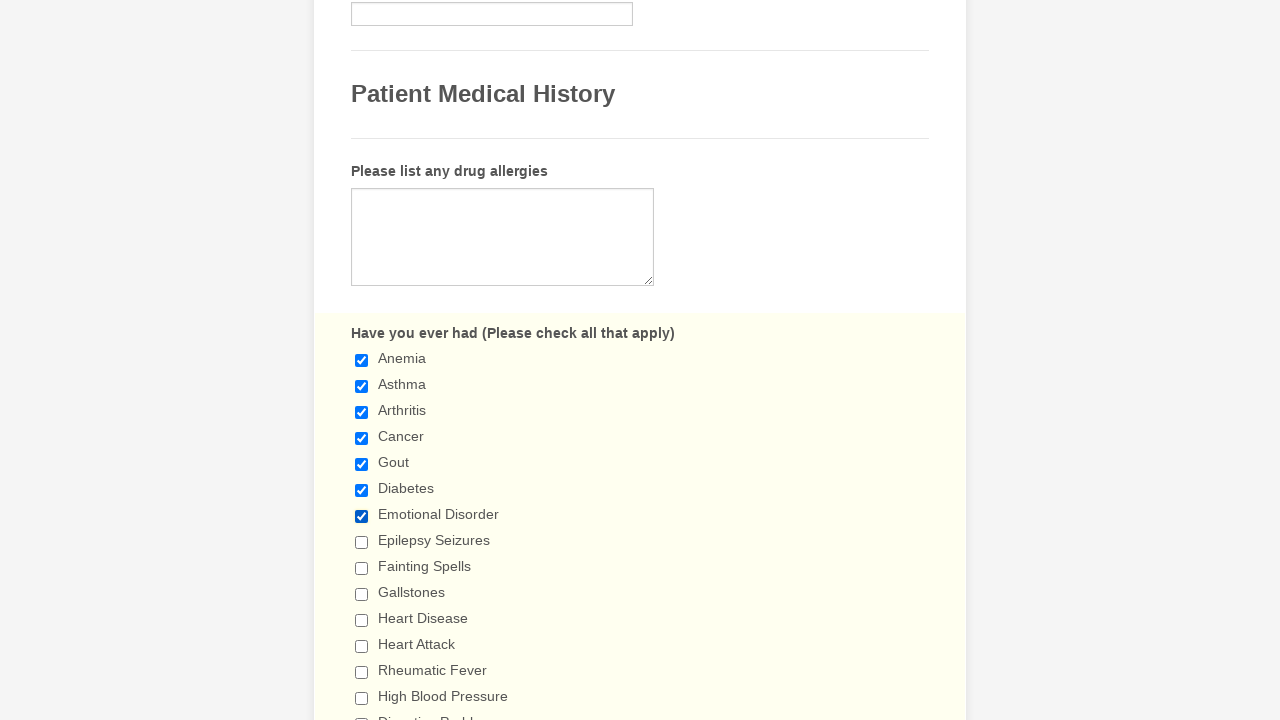

Clicked checkbox #8 to check it at (362, 542) on input[type='checkbox'] >> nth=7
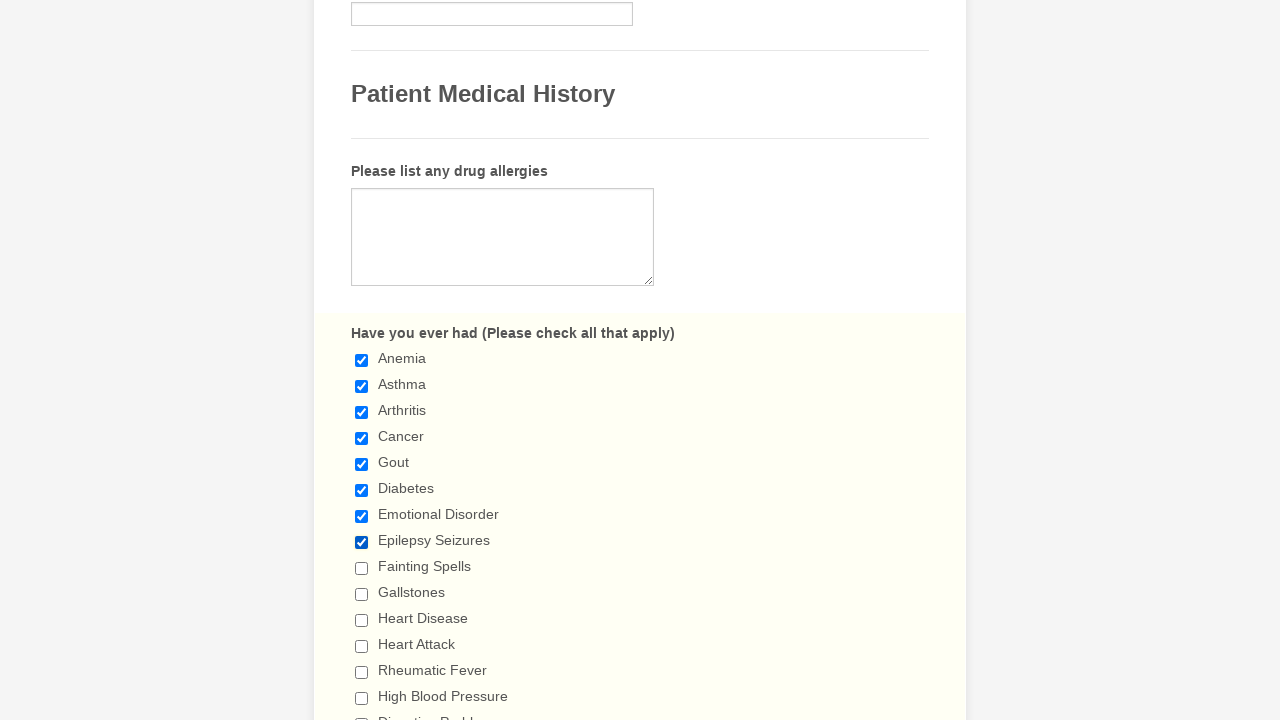

Clicked checkbox #9 to check it at (362, 568) on input[type='checkbox'] >> nth=8
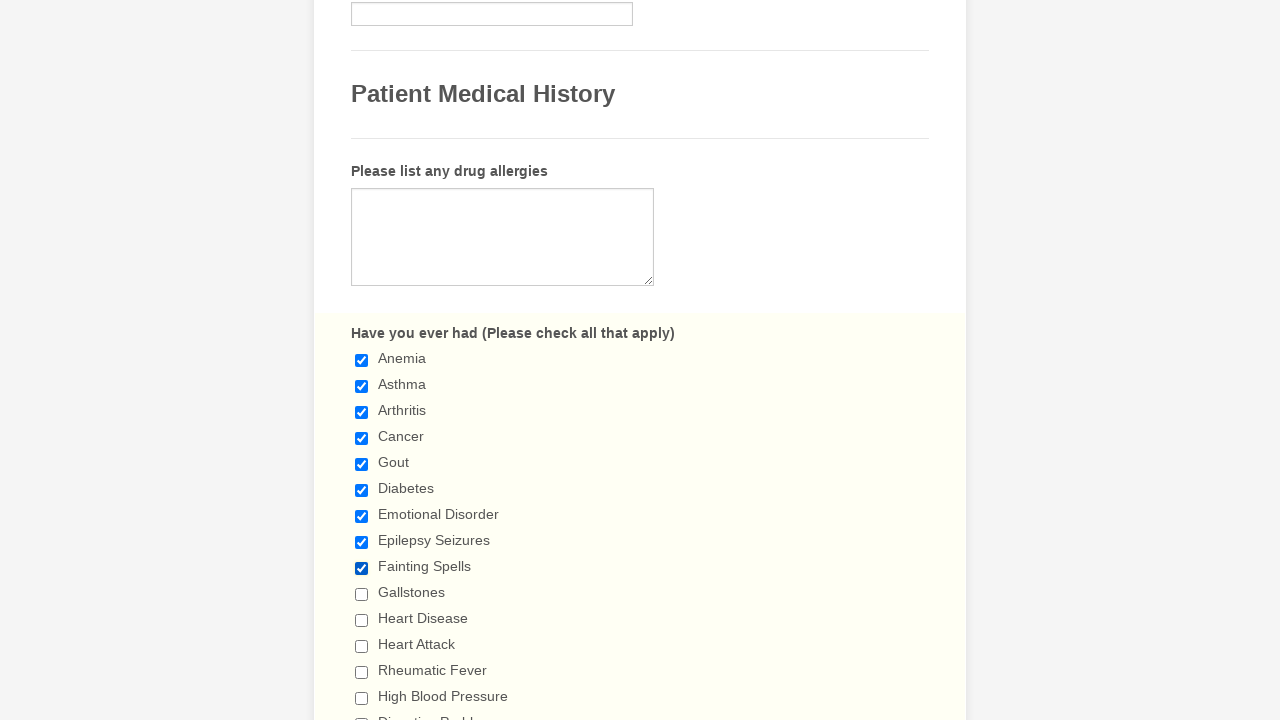

Clicked checkbox #10 to check it at (362, 594) on input[type='checkbox'] >> nth=9
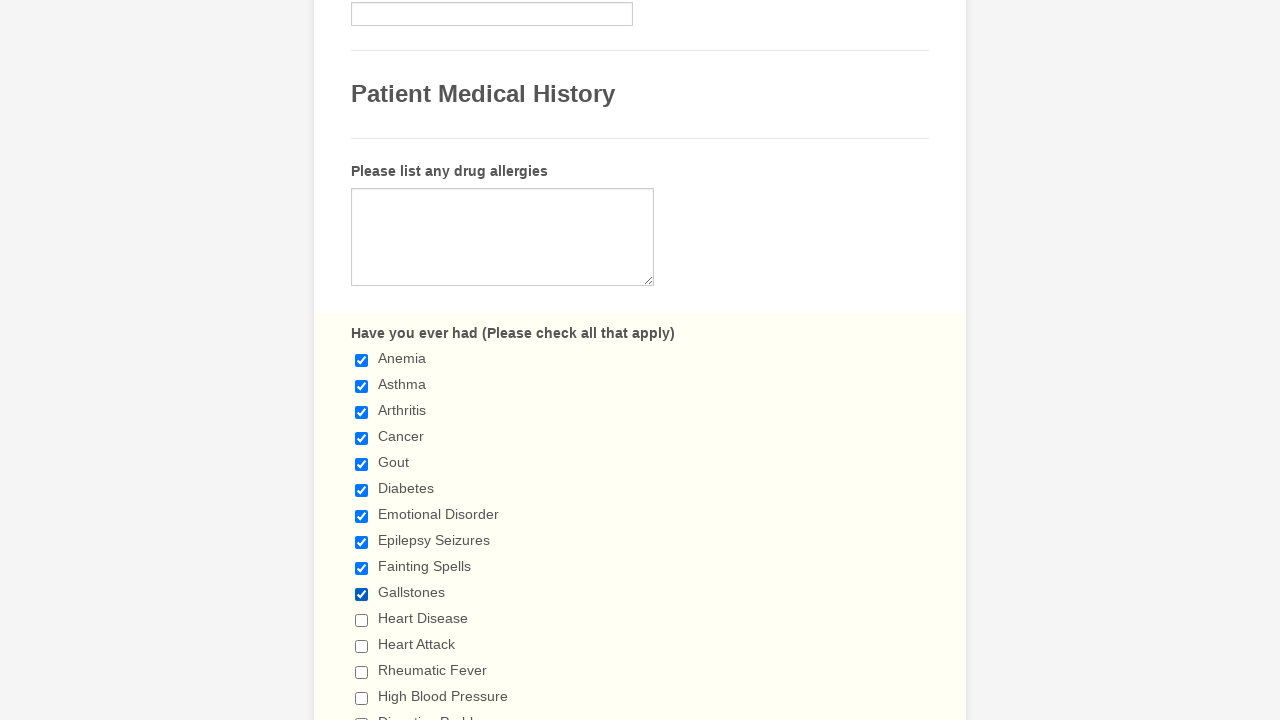

Clicked checkbox #11 to check it at (362, 620) on input[type='checkbox'] >> nth=10
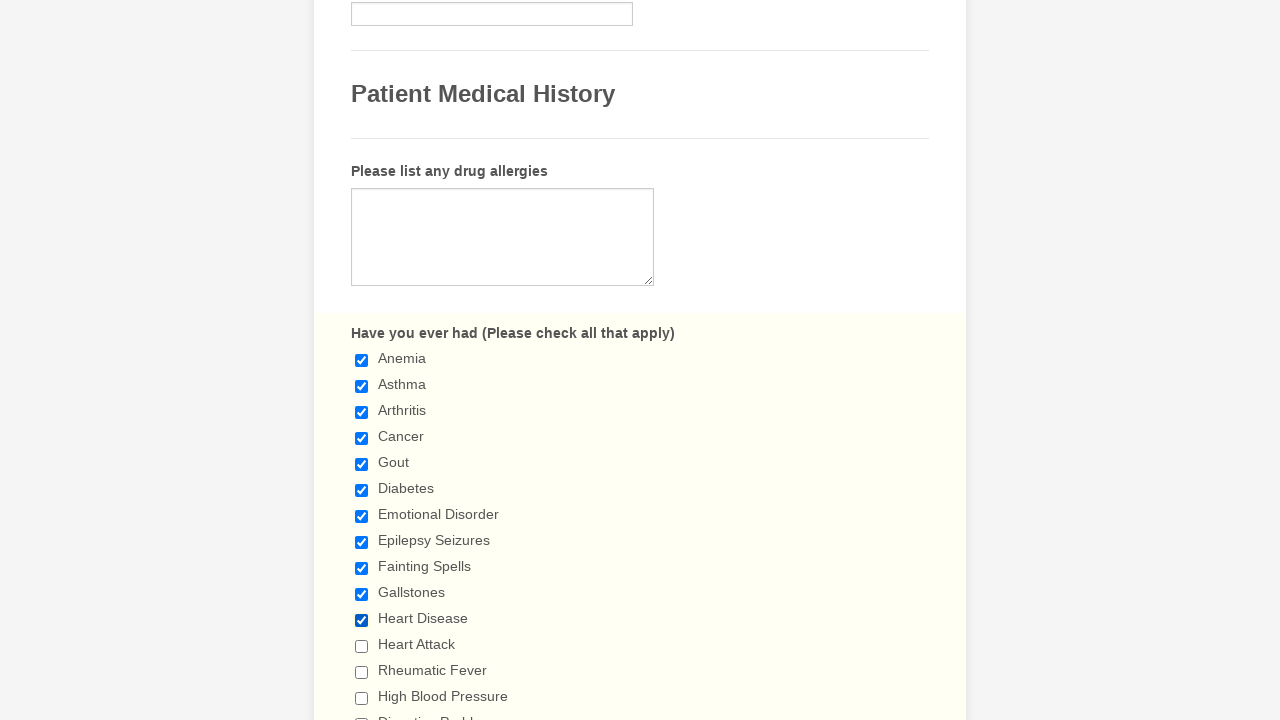

Clicked checkbox #12 to check it at (362, 646) on input[type='checkbox'] >> nth=11
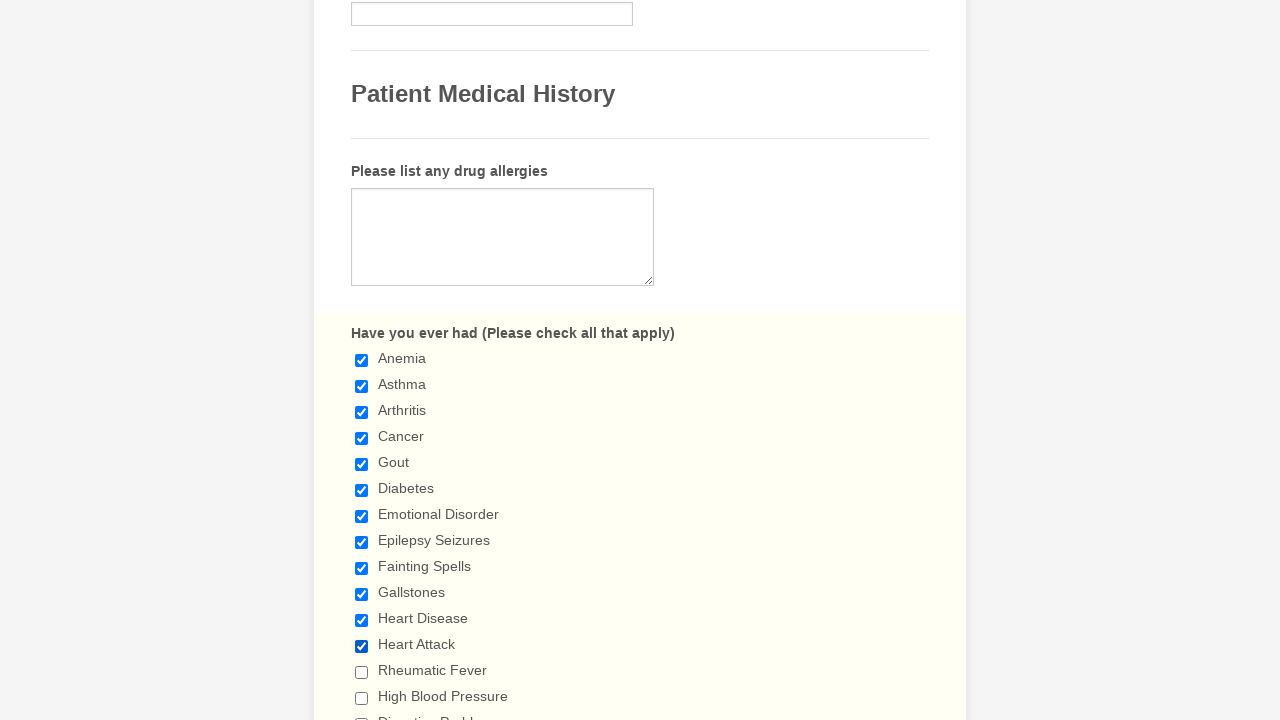

Clicked checkbox #13 to check it at (362, 672) on input[type='checkbox'] >> nth=12
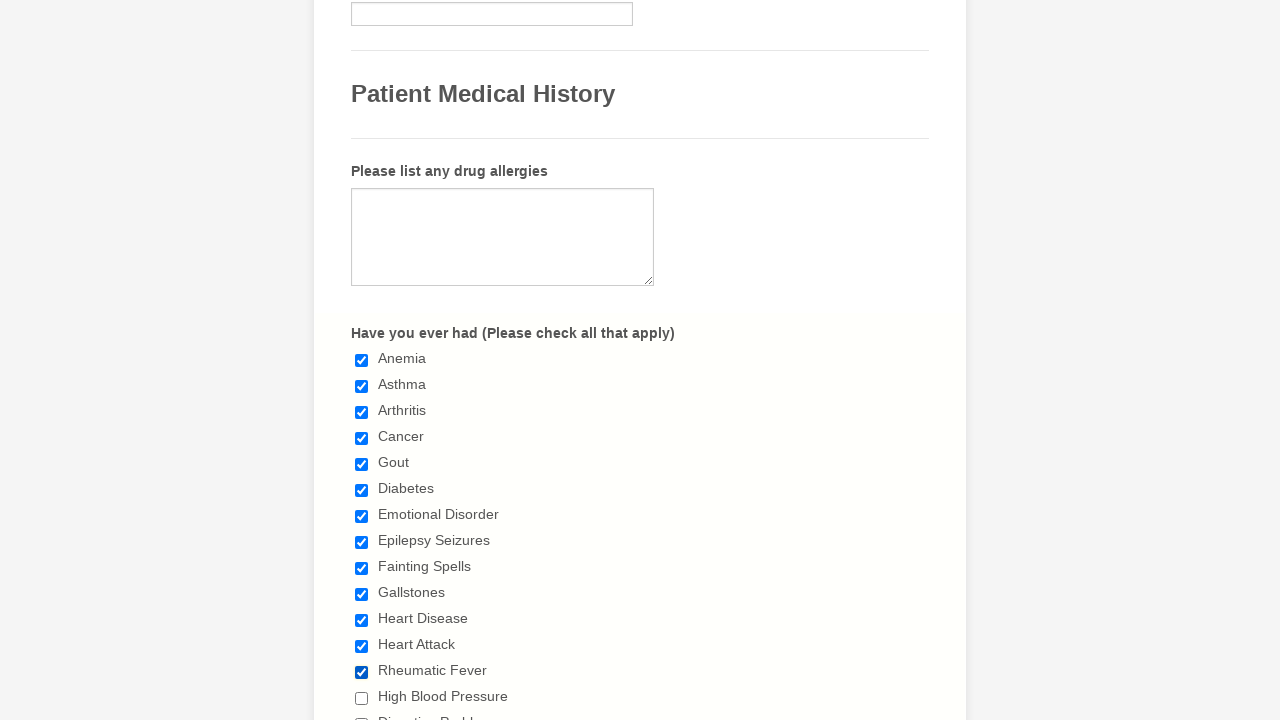

Clicked checkbox #14 to check it at (362, 698) on input[type='checkbox'] >> nth=13
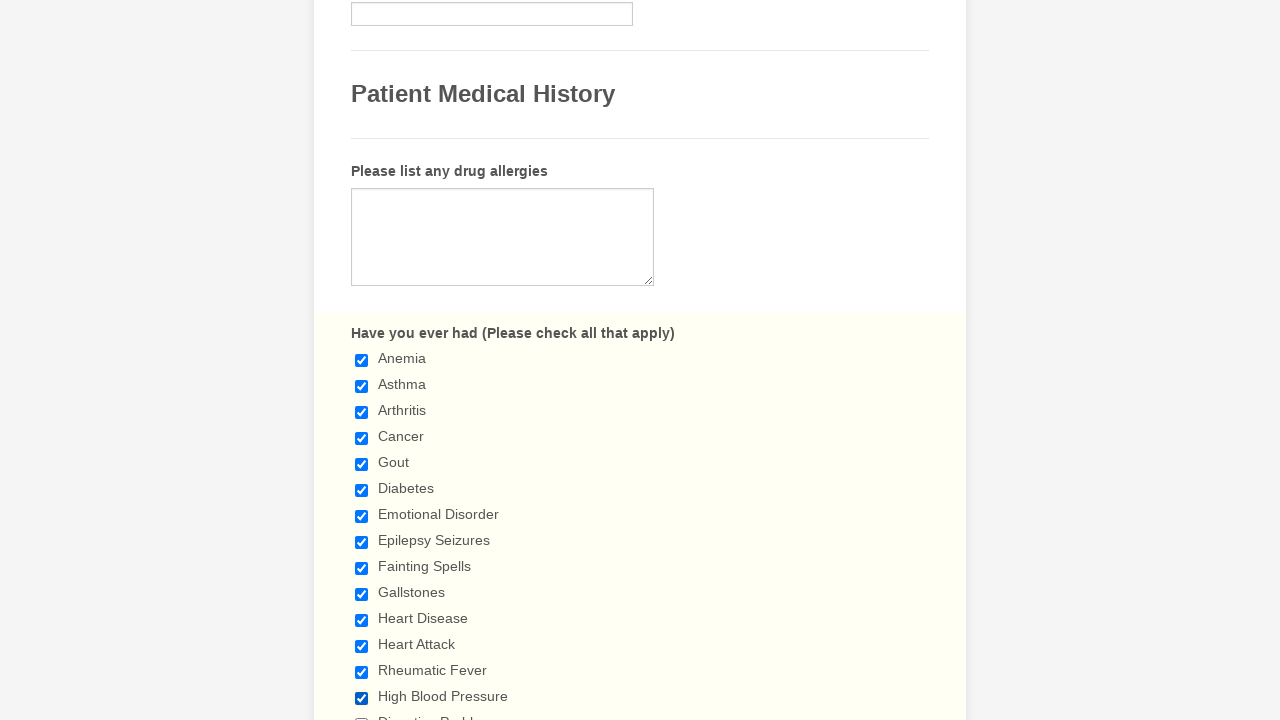

Clicked checkbox #15 to check it at (362, 714) on input[type='checkbox'] >> nth=14
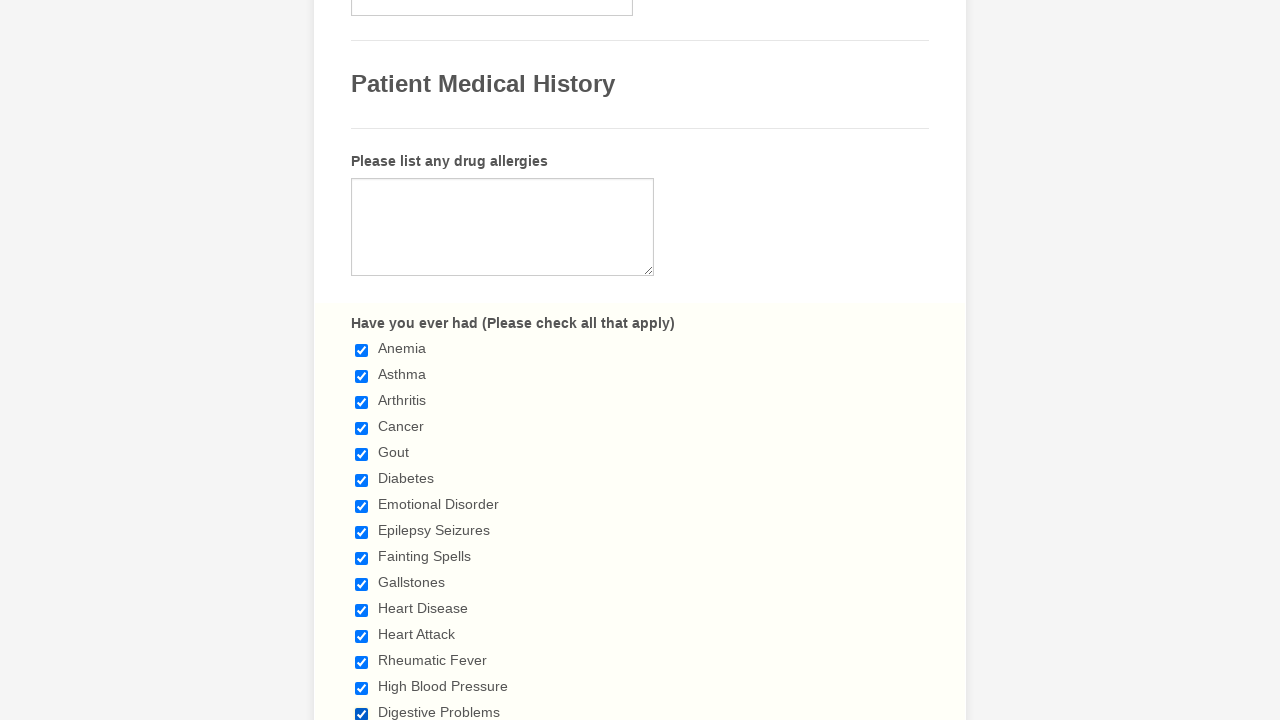

Clicked checkbox #16 to check it at (362, 360) on input[type='checkbox'] >> nth=15
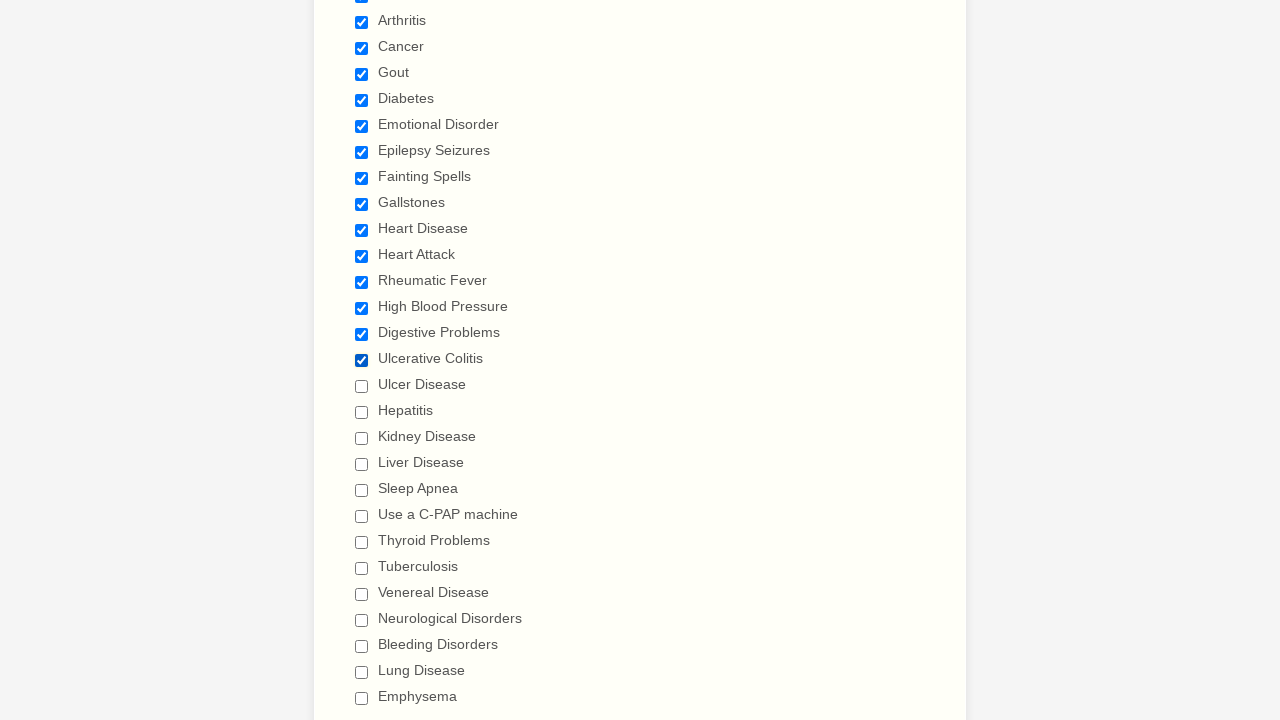

Clicked checkbox #17 to check it at (362, 386) on input[type='checkbox'] >> nth=16
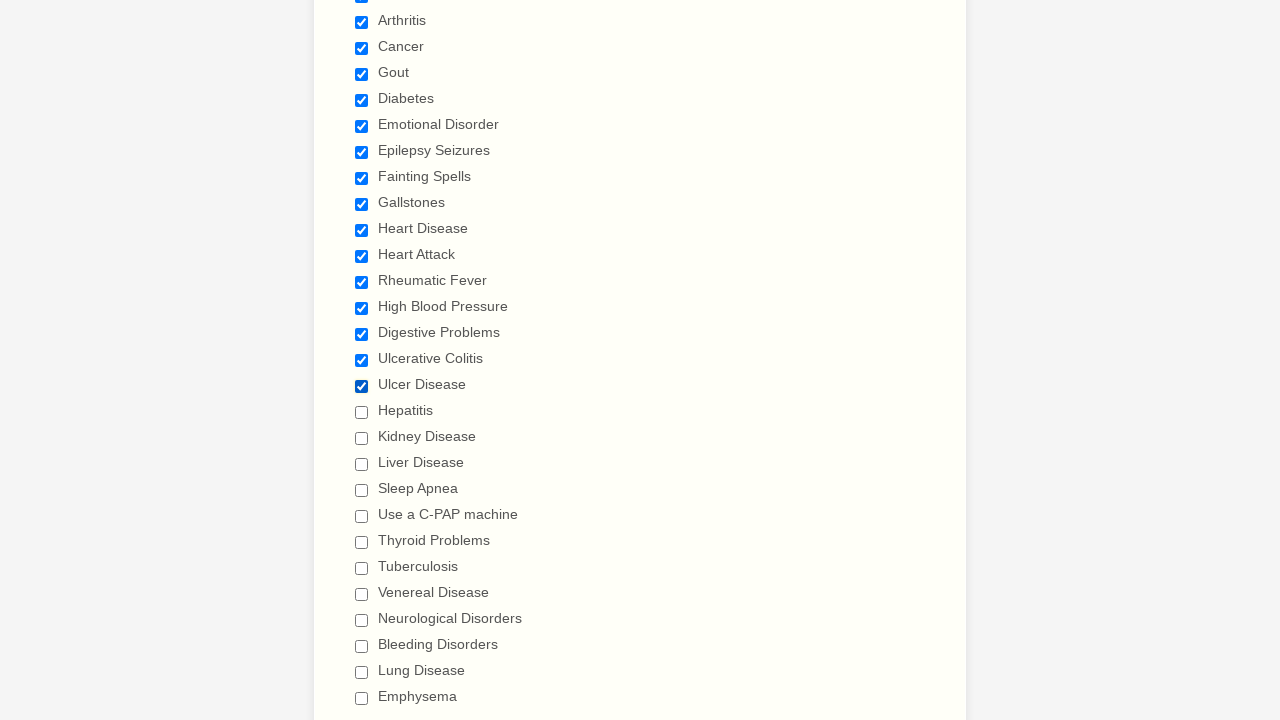

Clicked checkbox #18 to check it at (362, 412) on input[type='checkbox'] >> nth=17
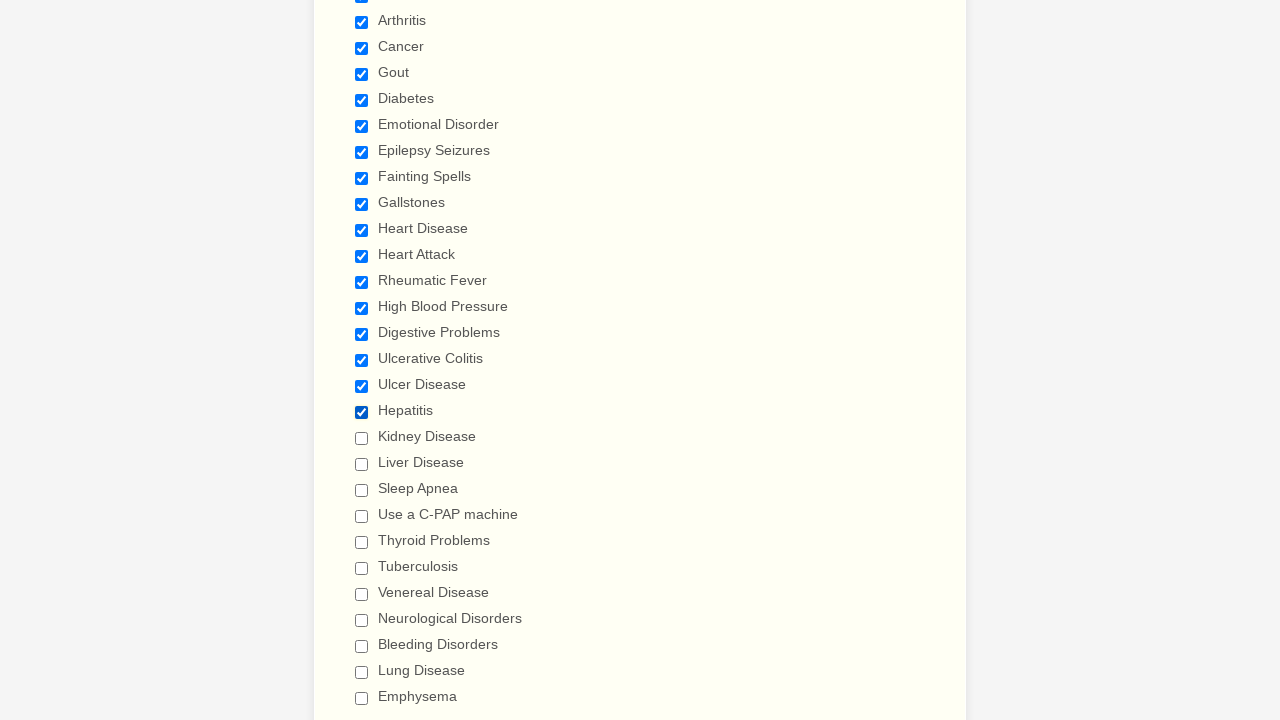

Clicked checkbox #19 to check it at (362, 438) on input[type='checkbox'] >> nth=18
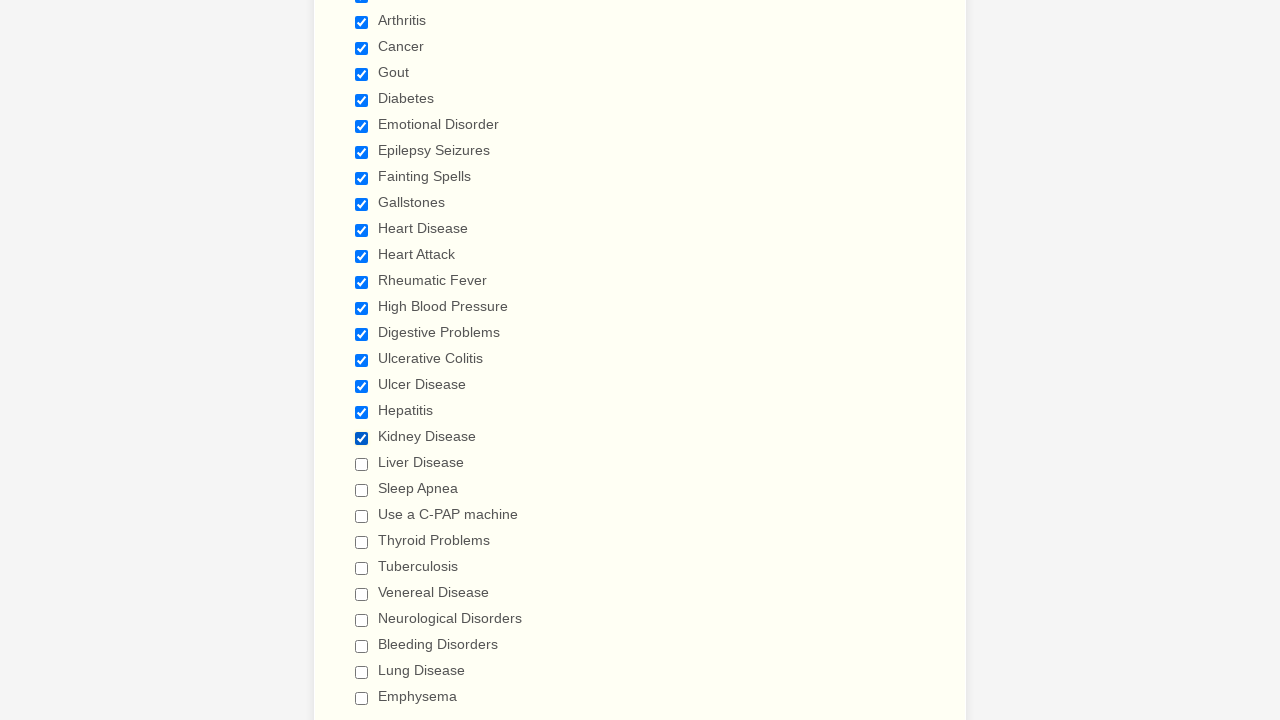

Clicked checkbox #20 to check it at (362, 464) on input[type='checkbox'] >> nth=19
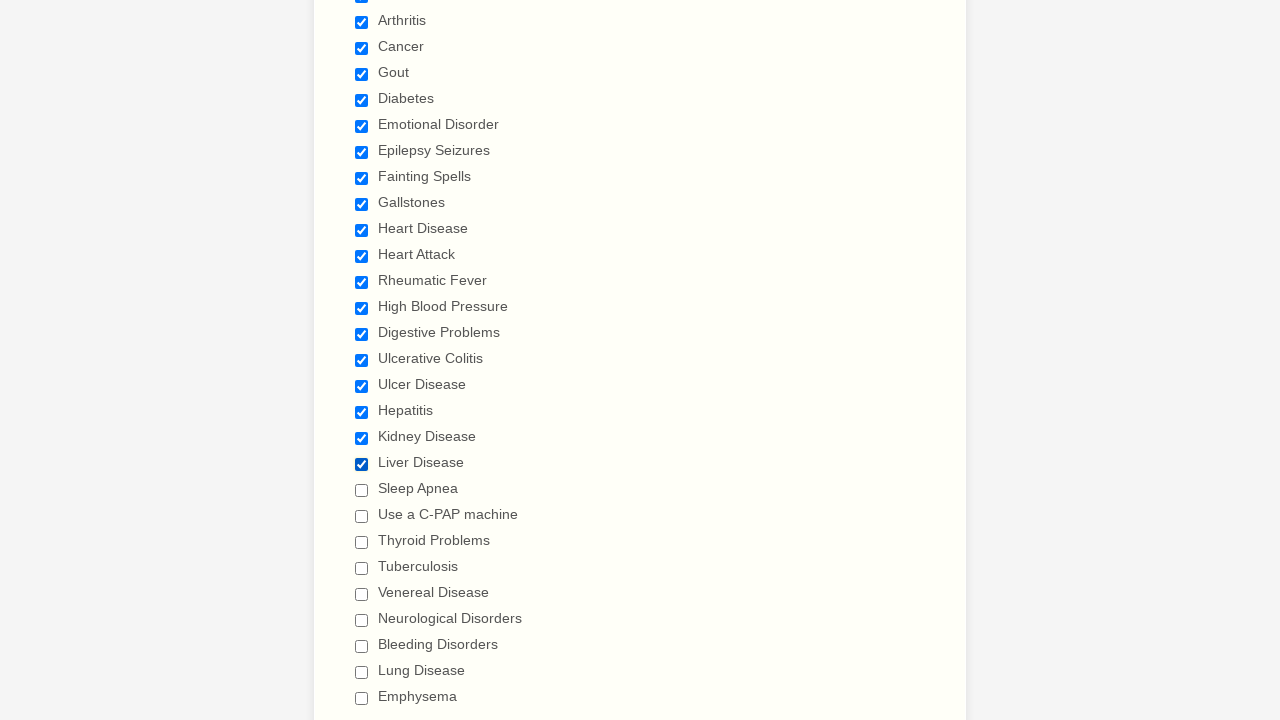

Clicked checkbox #21 to check it at (362, 490) on input[type='checkbox'] >> nth=20
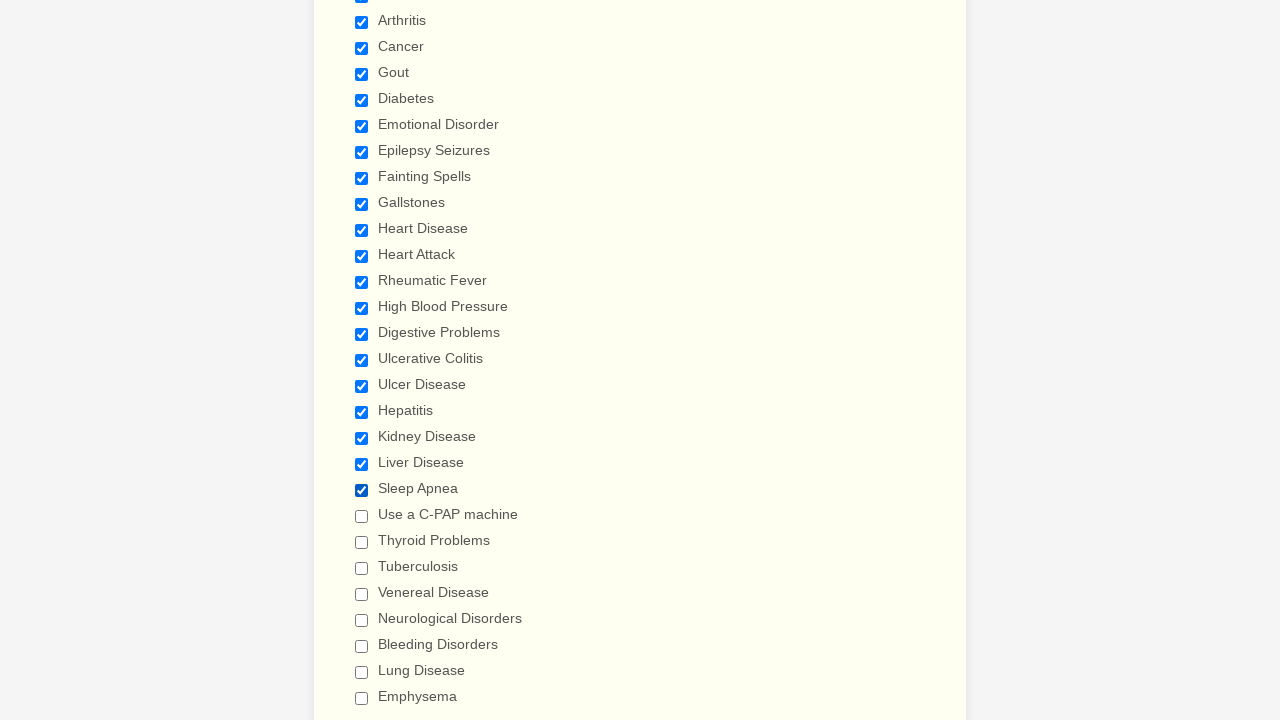

Clicked checkbox #22 to check it at (362, 516) on input[type='checkbox'] >> nth=21
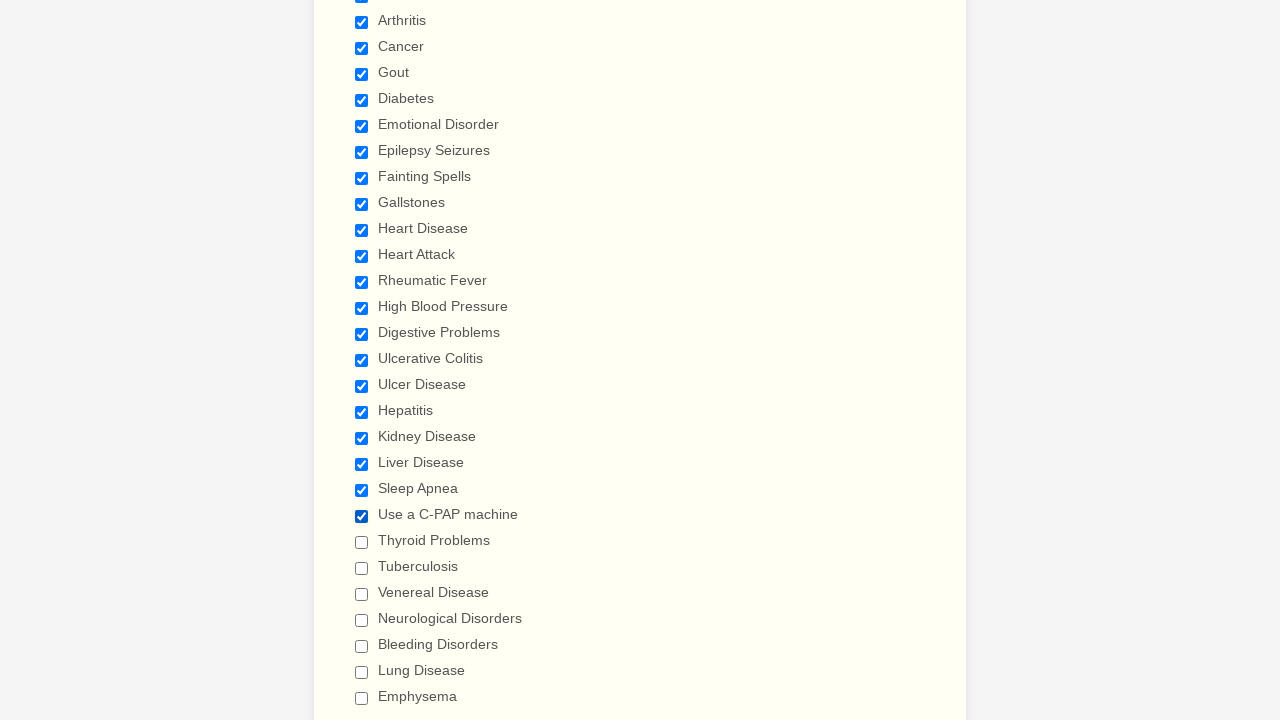

Clicked checkbox #23 to check it at (362, 542) on input[type='checkbox'] >> nth=22
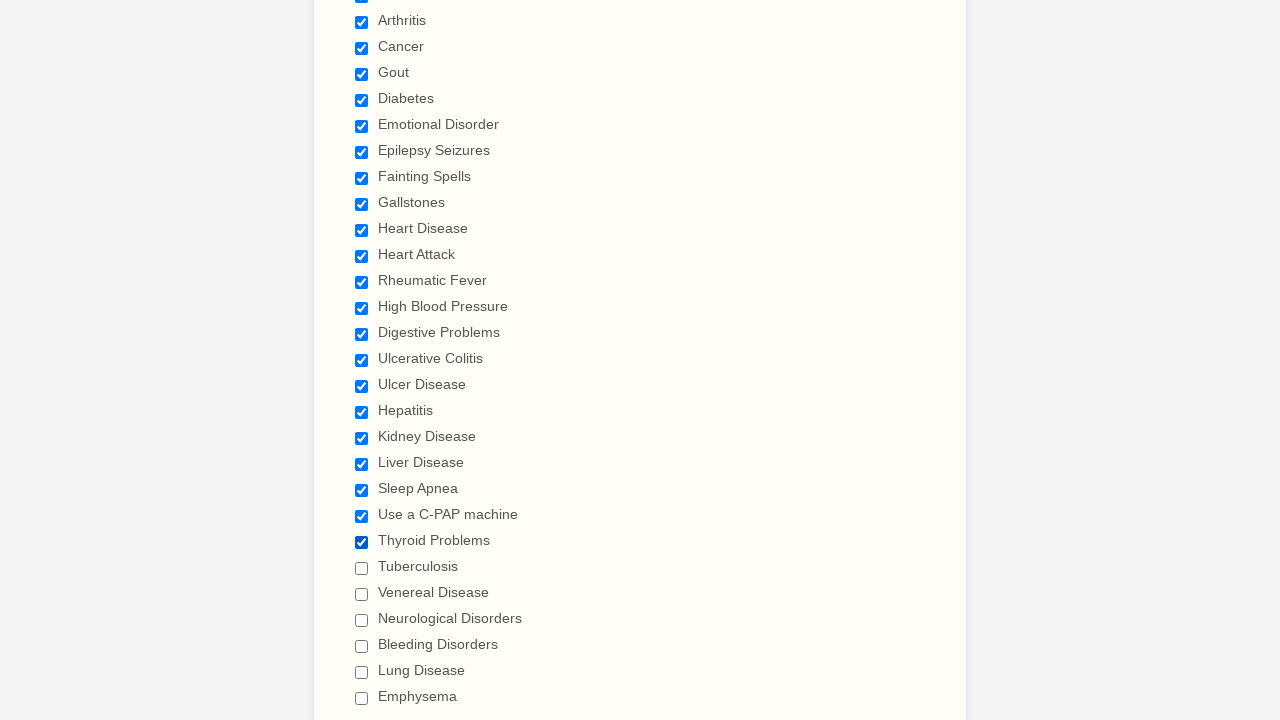

Clicked checkbox #24 to check it at (362, 568) on input[type='checkbox'] >> nth=23
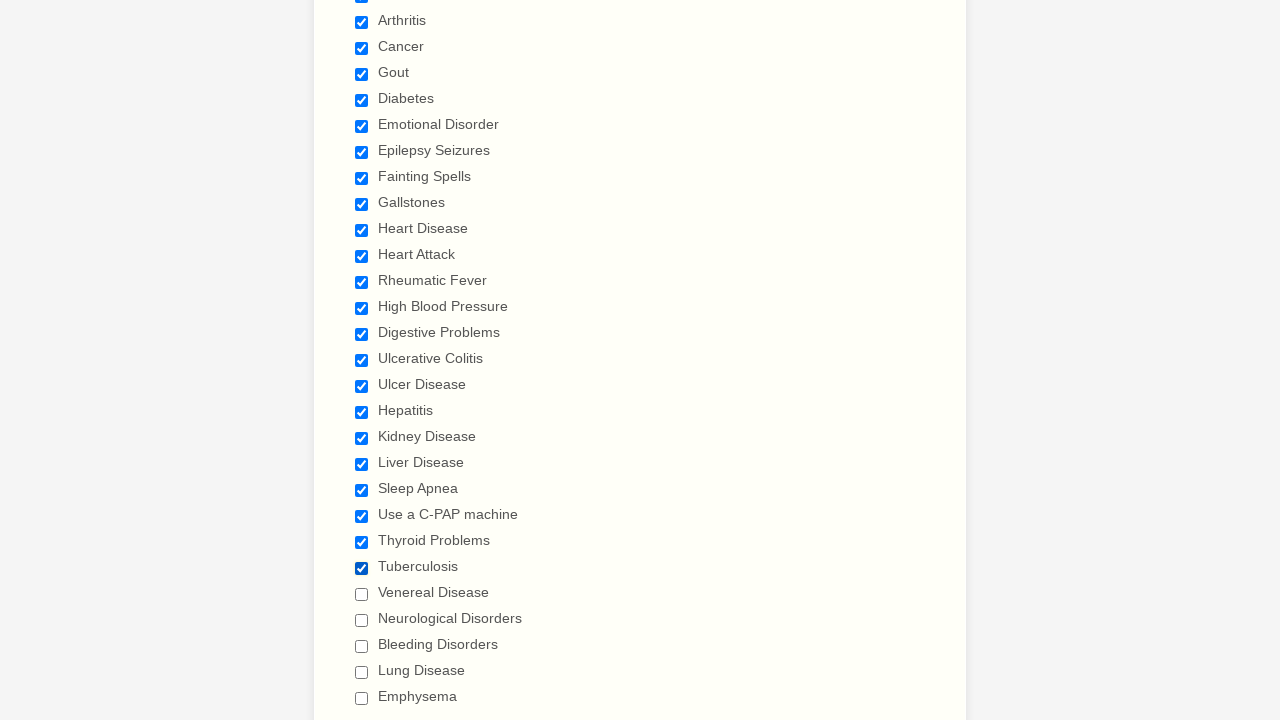

Clicked checkbox #25 to check it at (362, 594) on input[type='checkbox'] >> nth=24
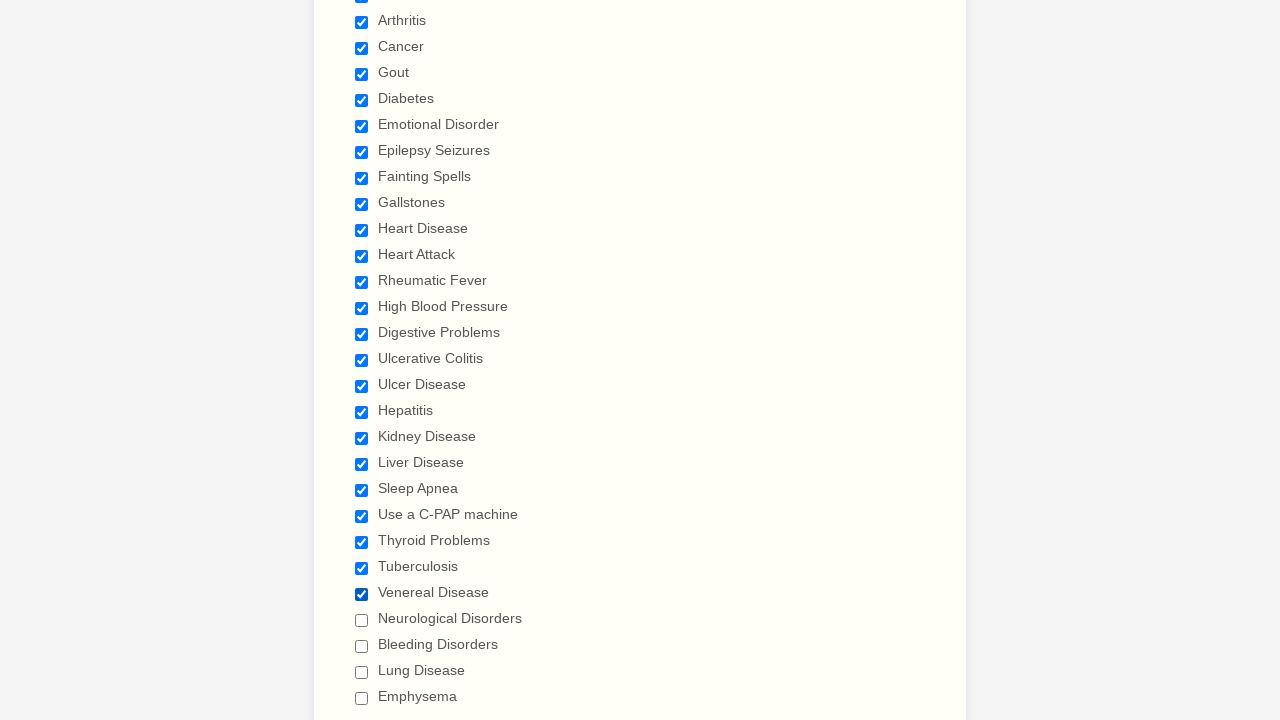

Clicked checkbox #26 to check it at (362, 620) on input[type='checkbox'] >> nth=25
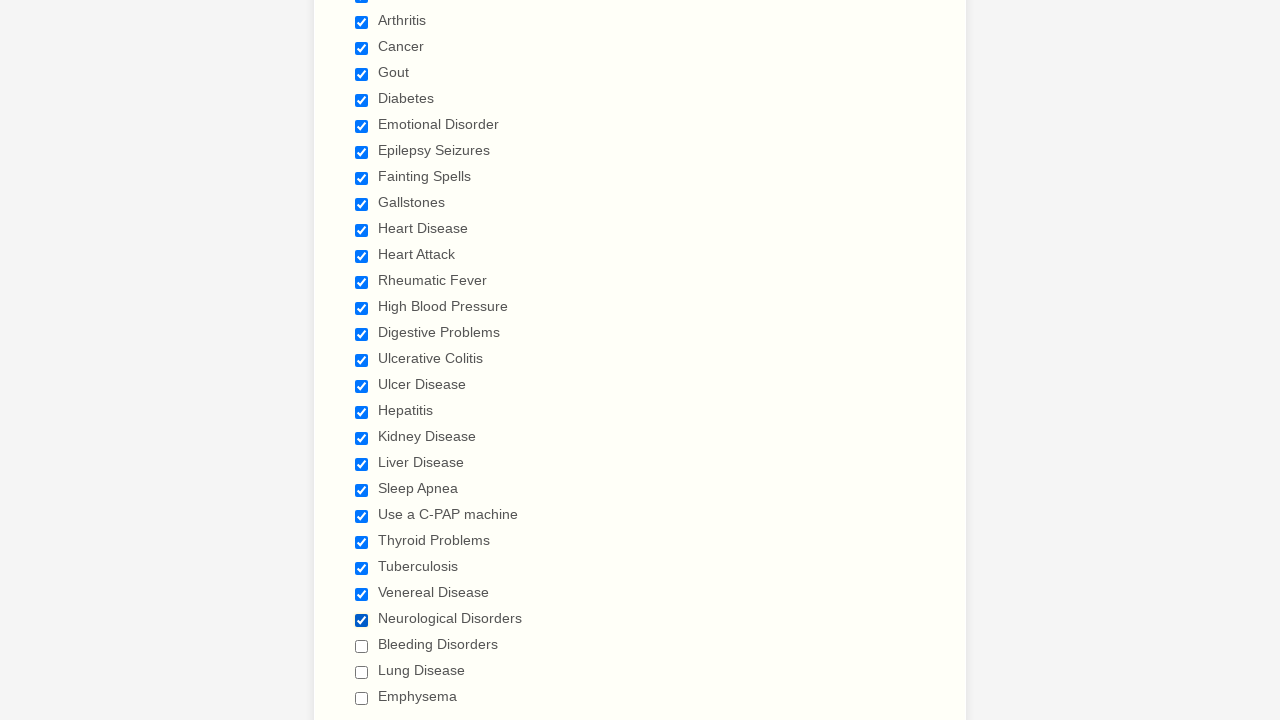

Clicked checkbox #27 to check it at (362, 646) on input[type='checkbox'] >> nth=26
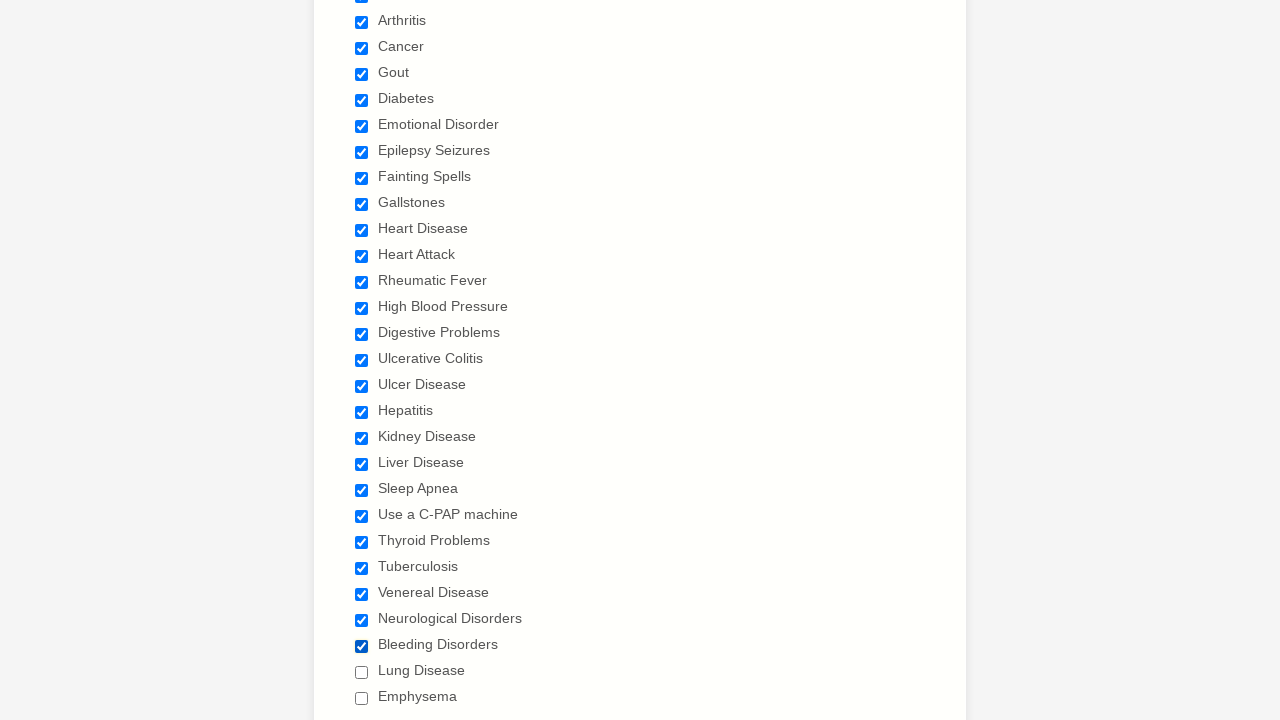

Clicked checkbox #28 to check it at (362, 672) on input[type='checkbox'] >> nth=27
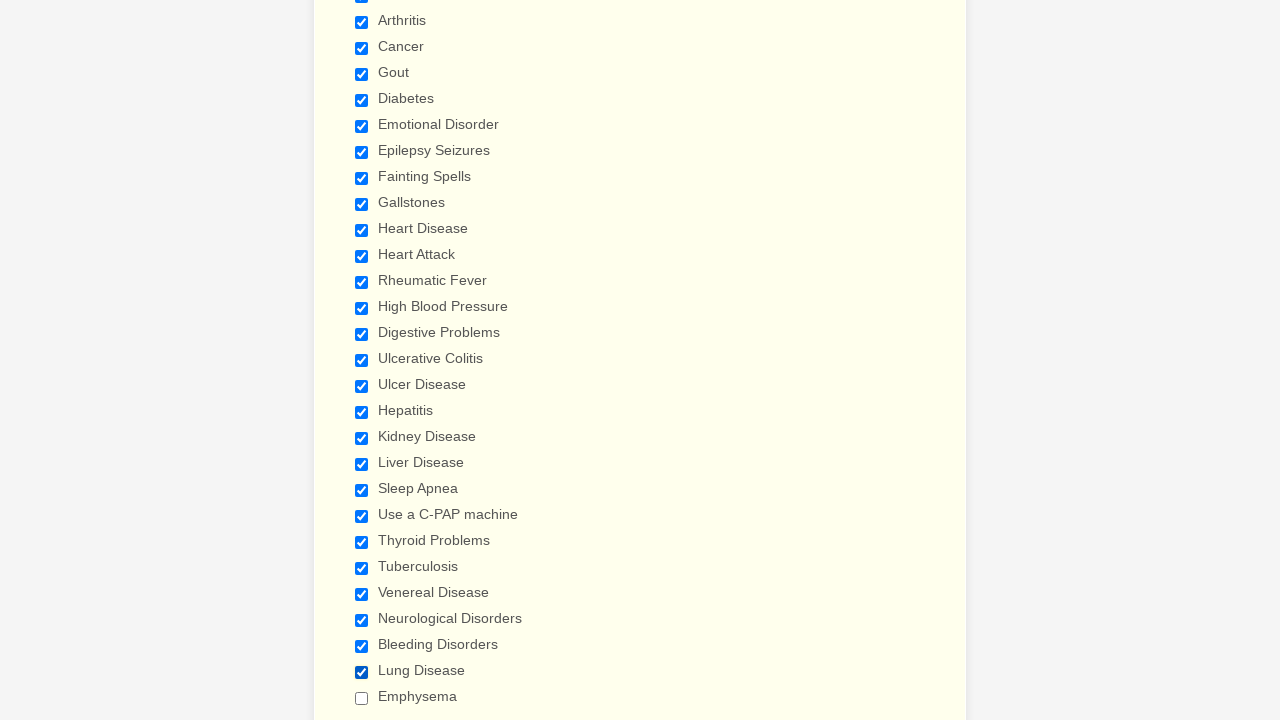

Clicked checkbox #29 to check it at (362, 698) on input[type='checkbox'] >> nth=28
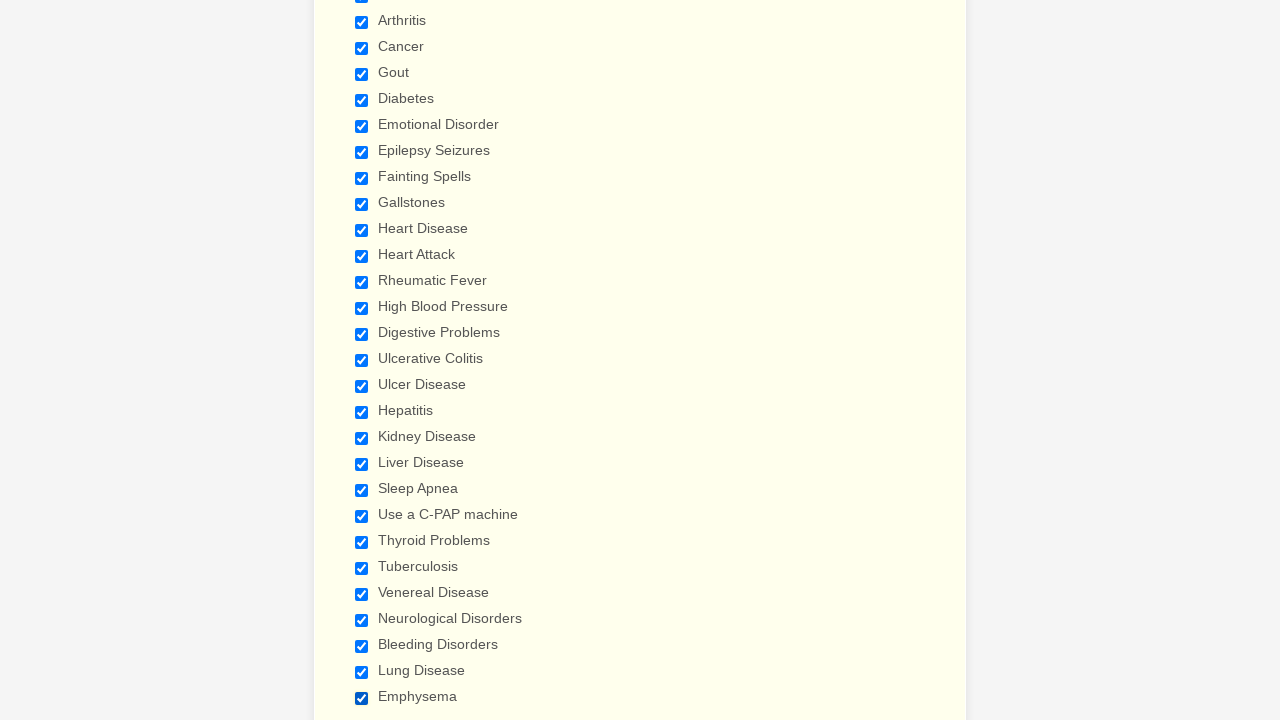

Verified checkbox #1 is checked
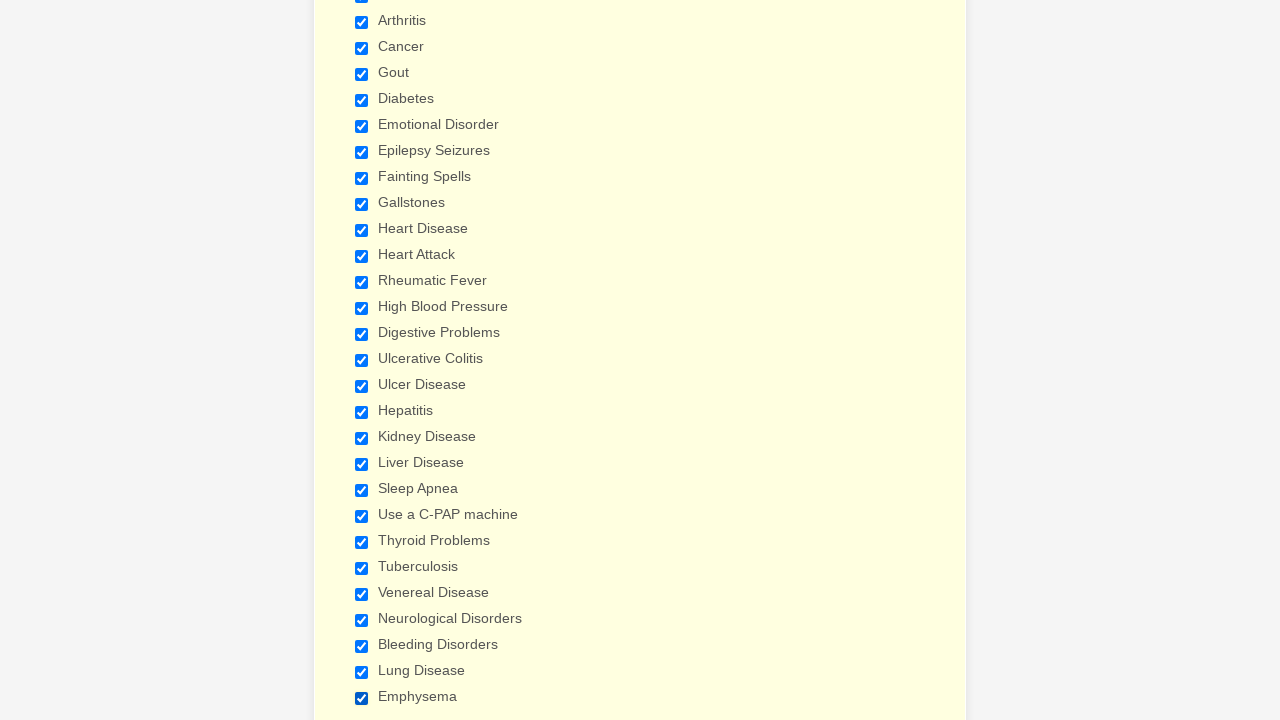

Verified checkbox #2 is checked
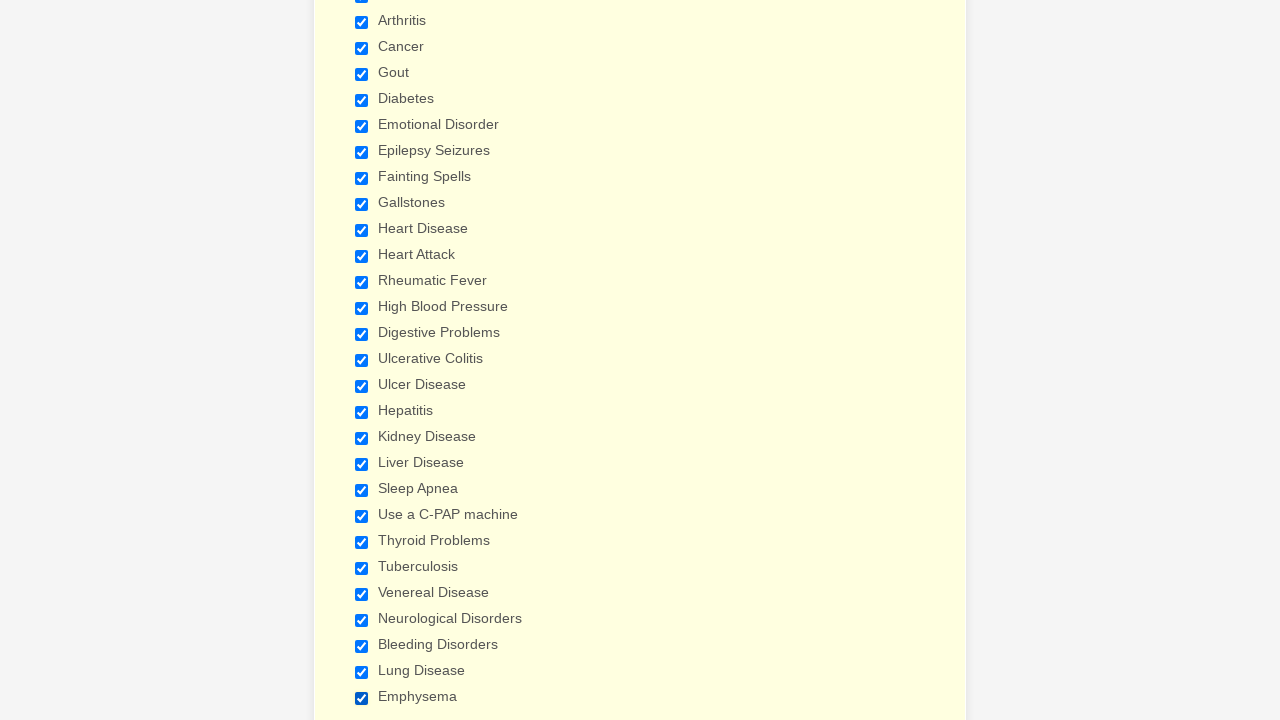

Verified checkbox #3 is checked
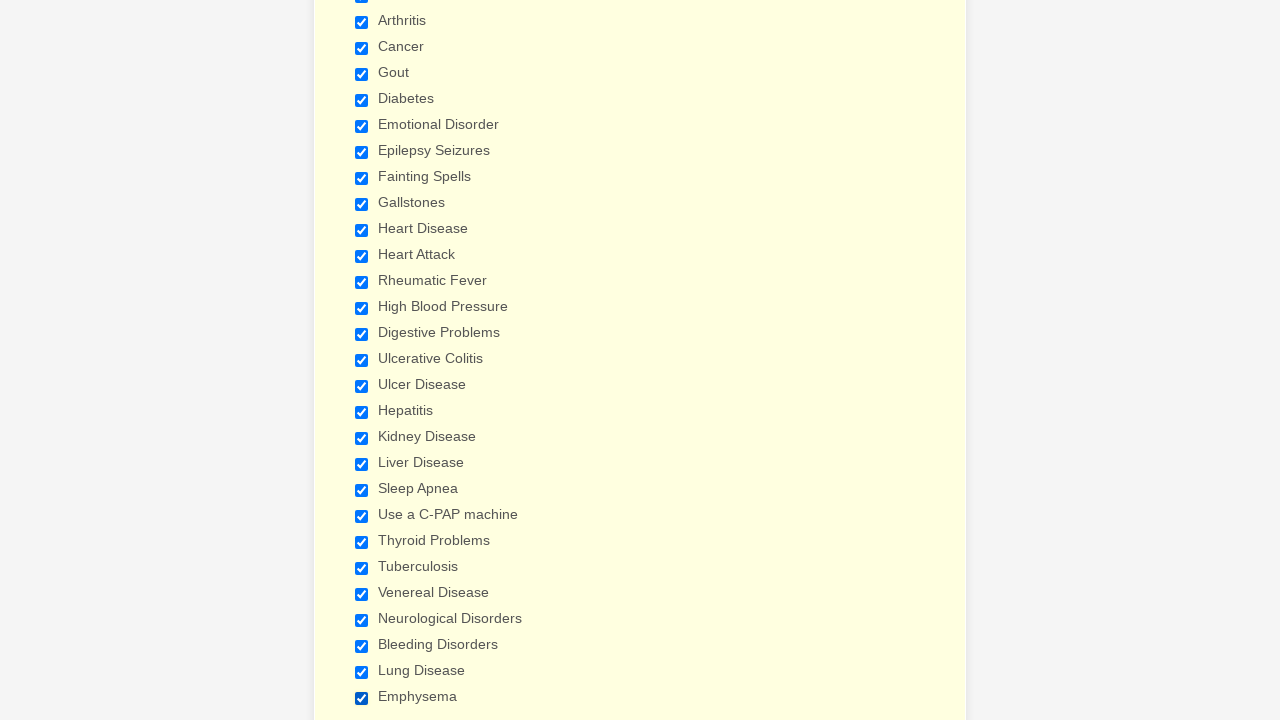

Verified checkbox #4 is checked
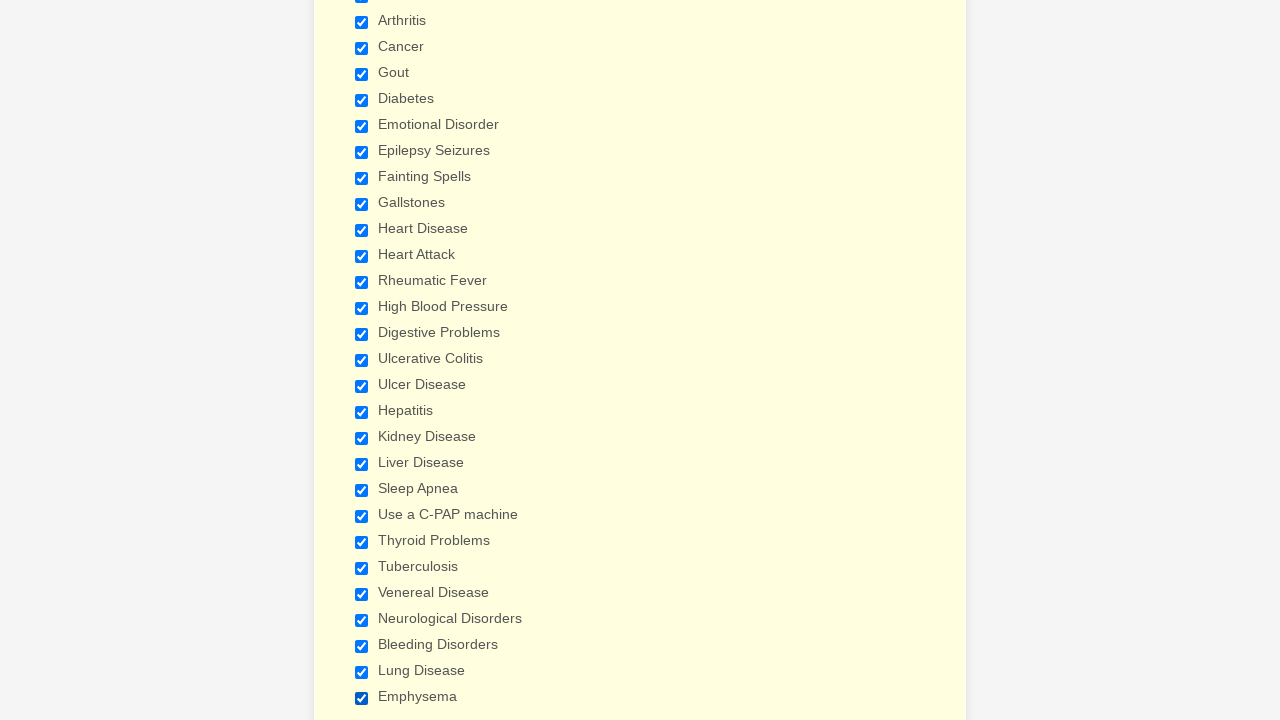

Verified checkbox #5 is checked
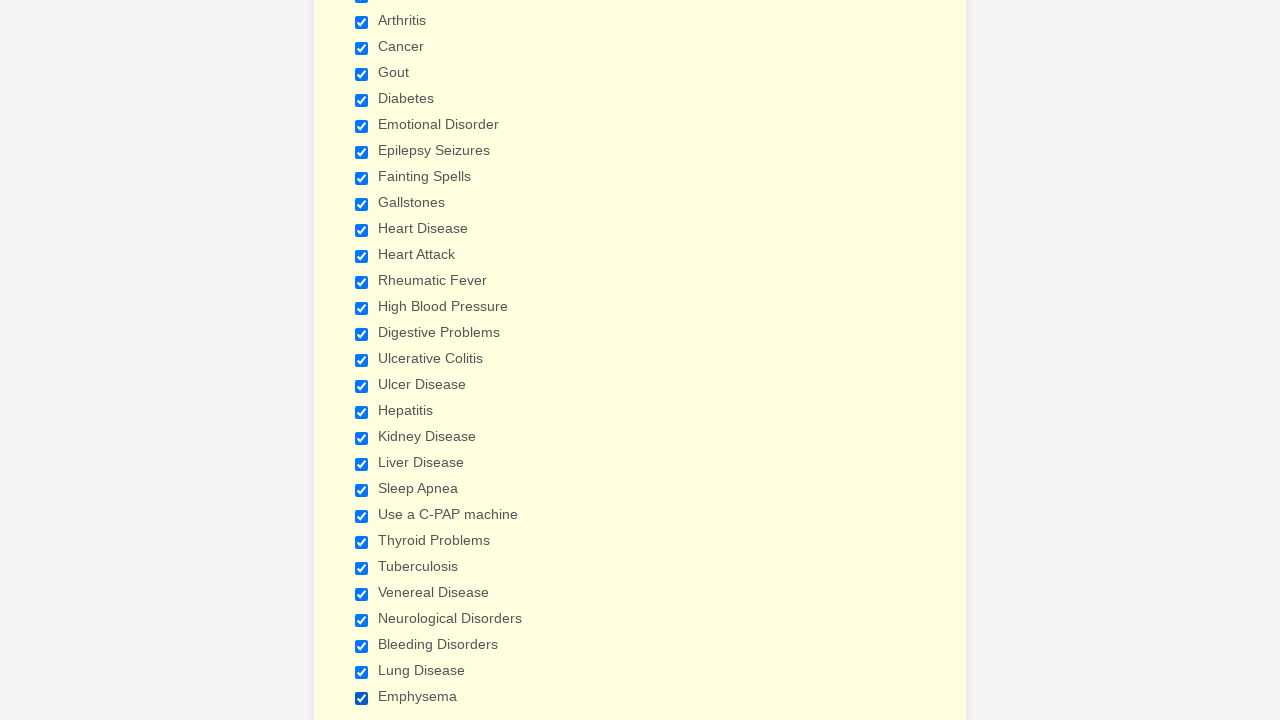

Verified checkbox #6 is checked
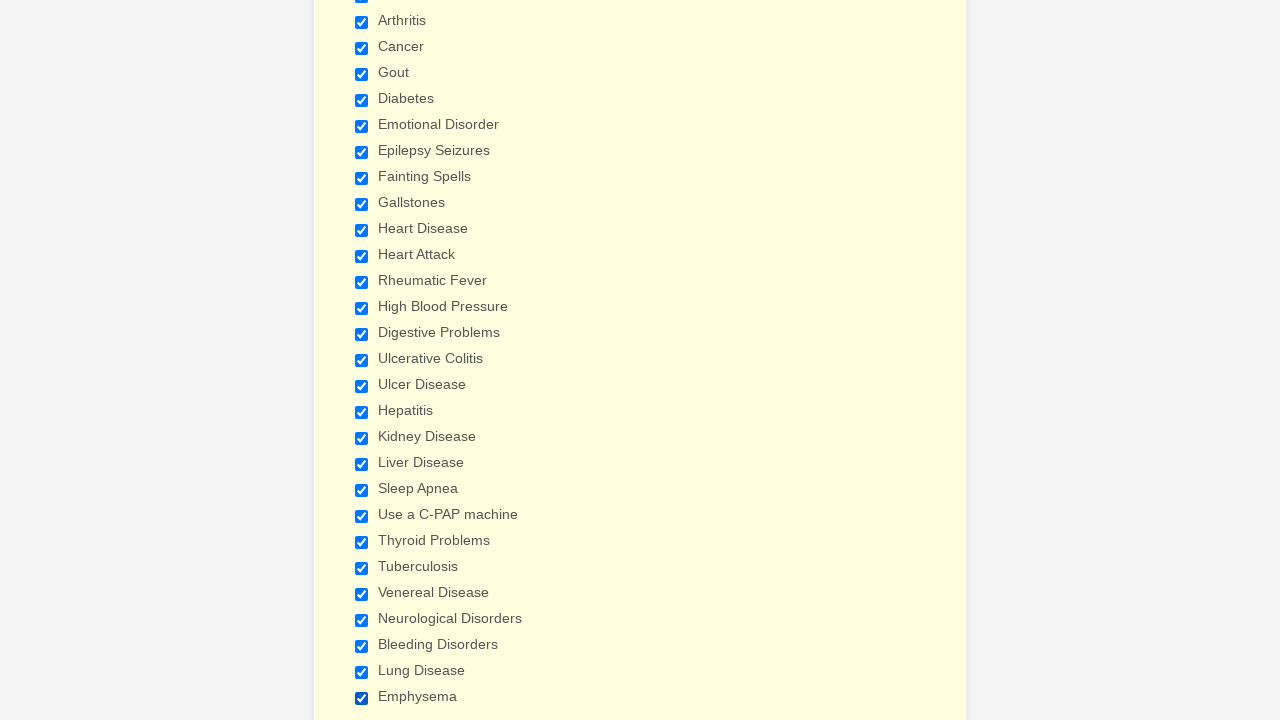

Verified checkbox #7 is checked
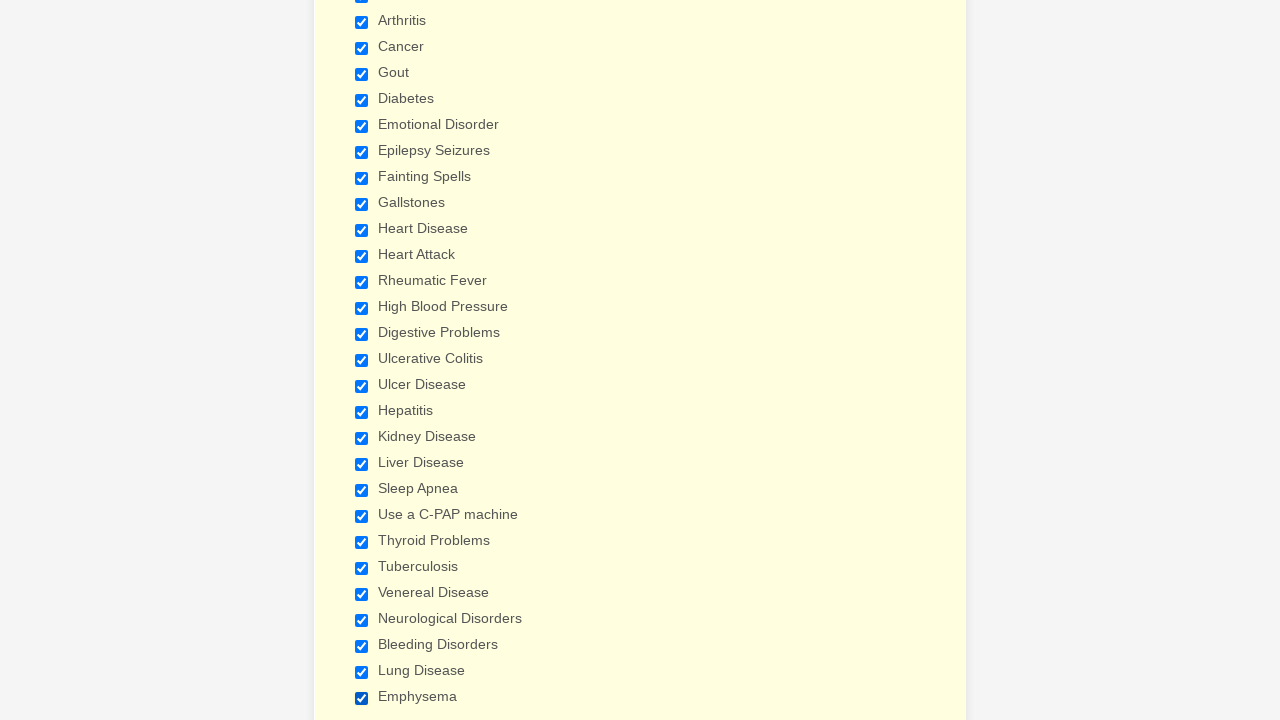

Verified checkbox #8 is checked
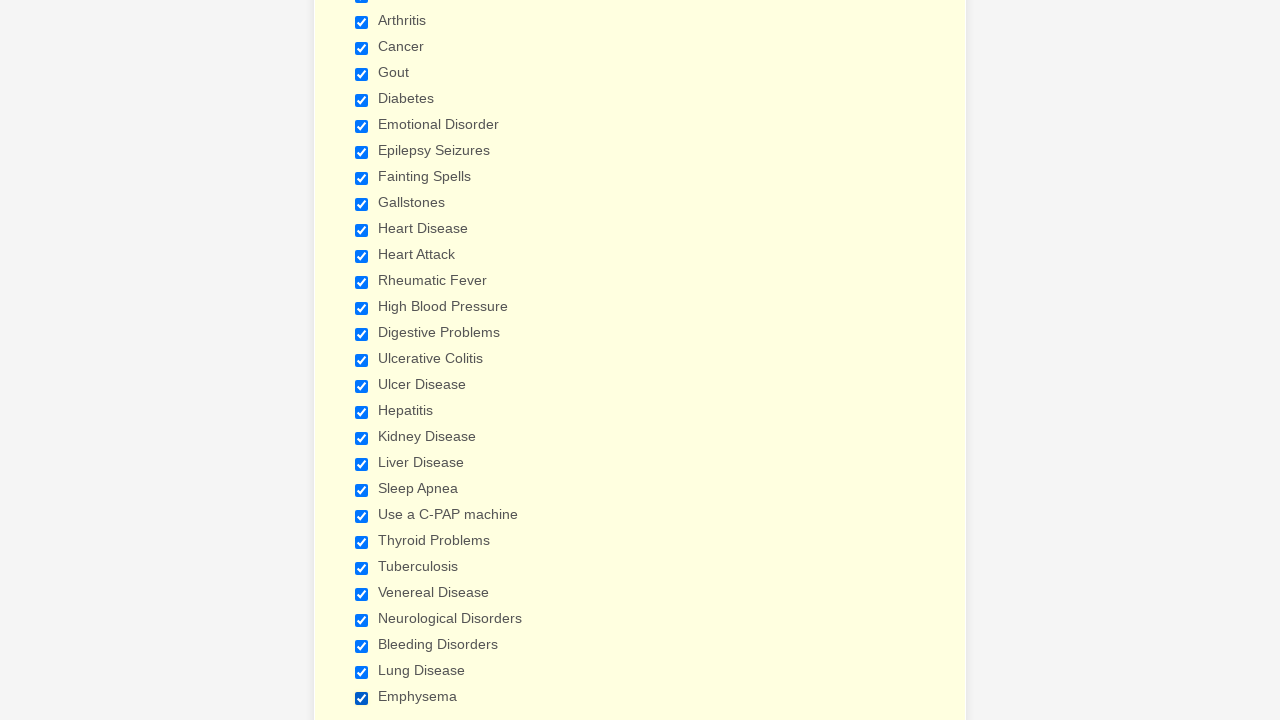

Verified checkbox #9 is checked
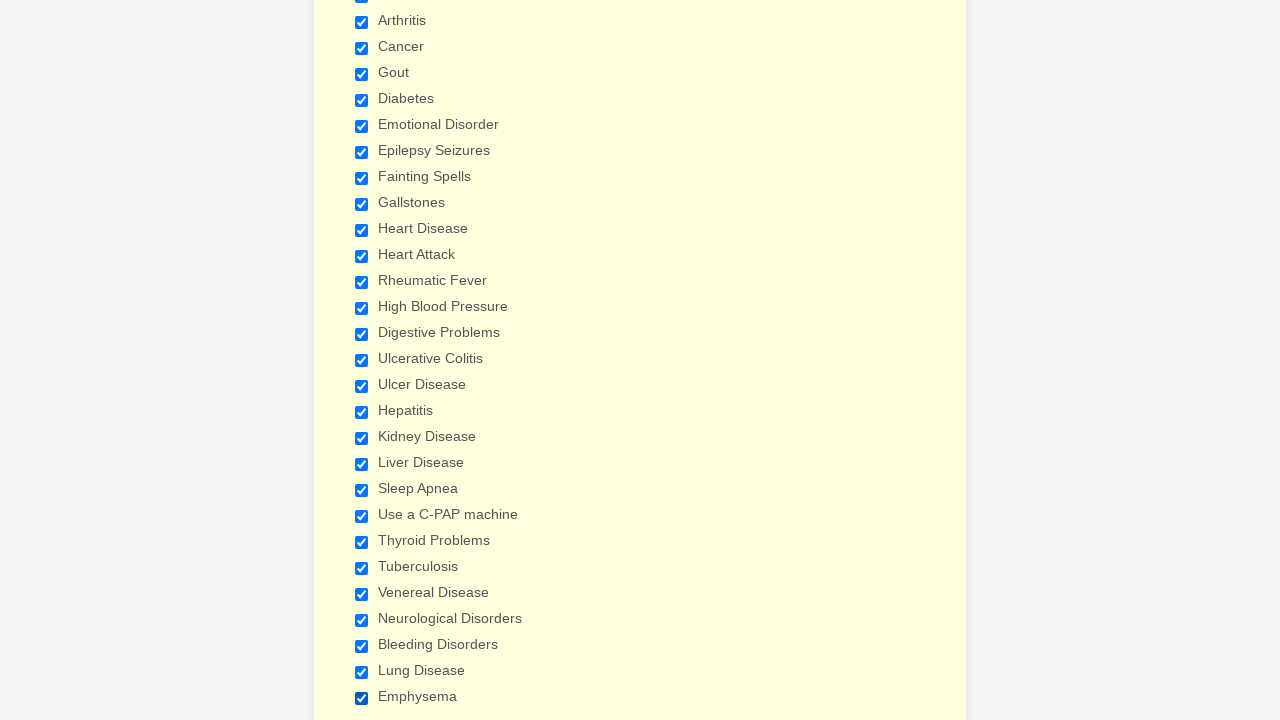

Verified checkbox #10 is checked
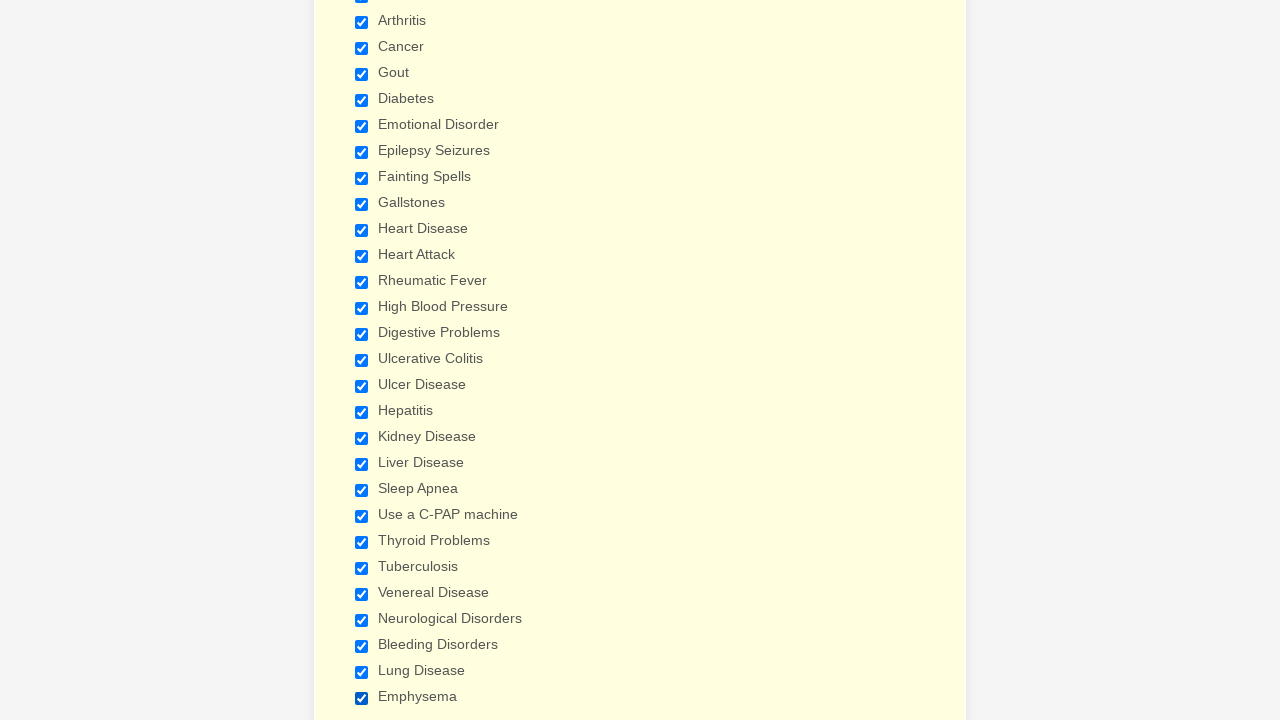

Verified checkbox #11 is checked
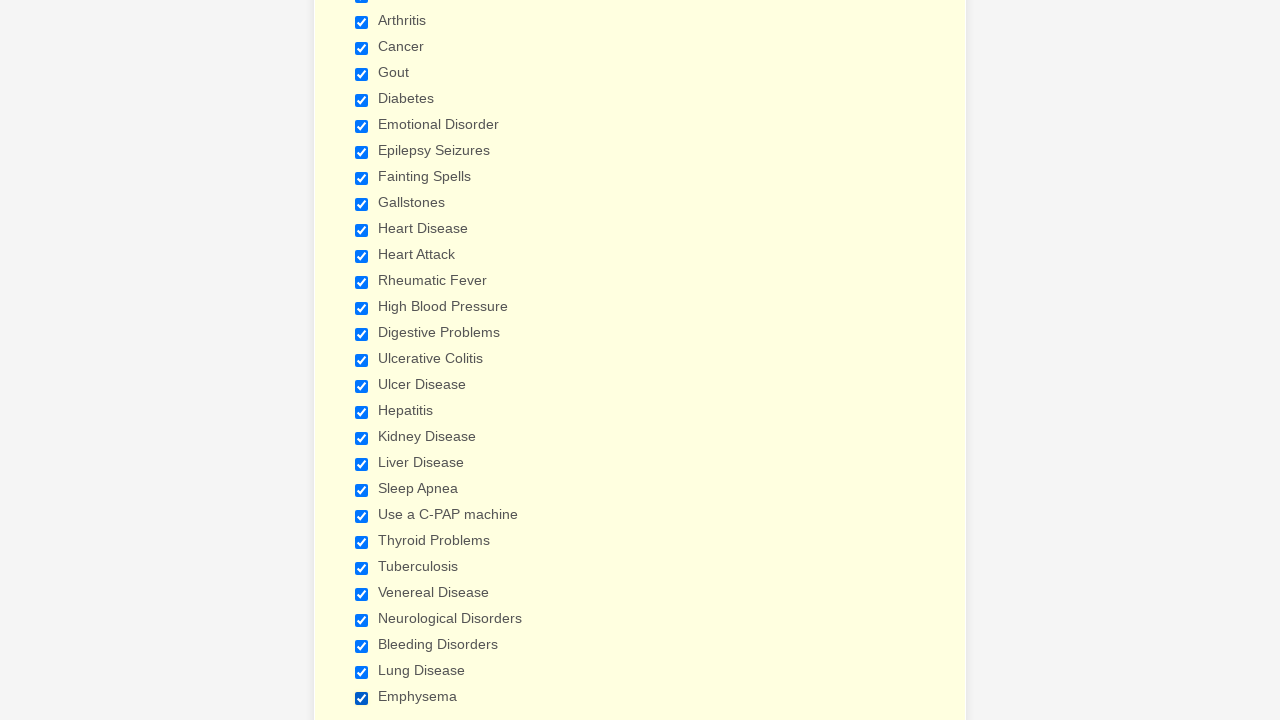

Verified checkbox #12 is checked
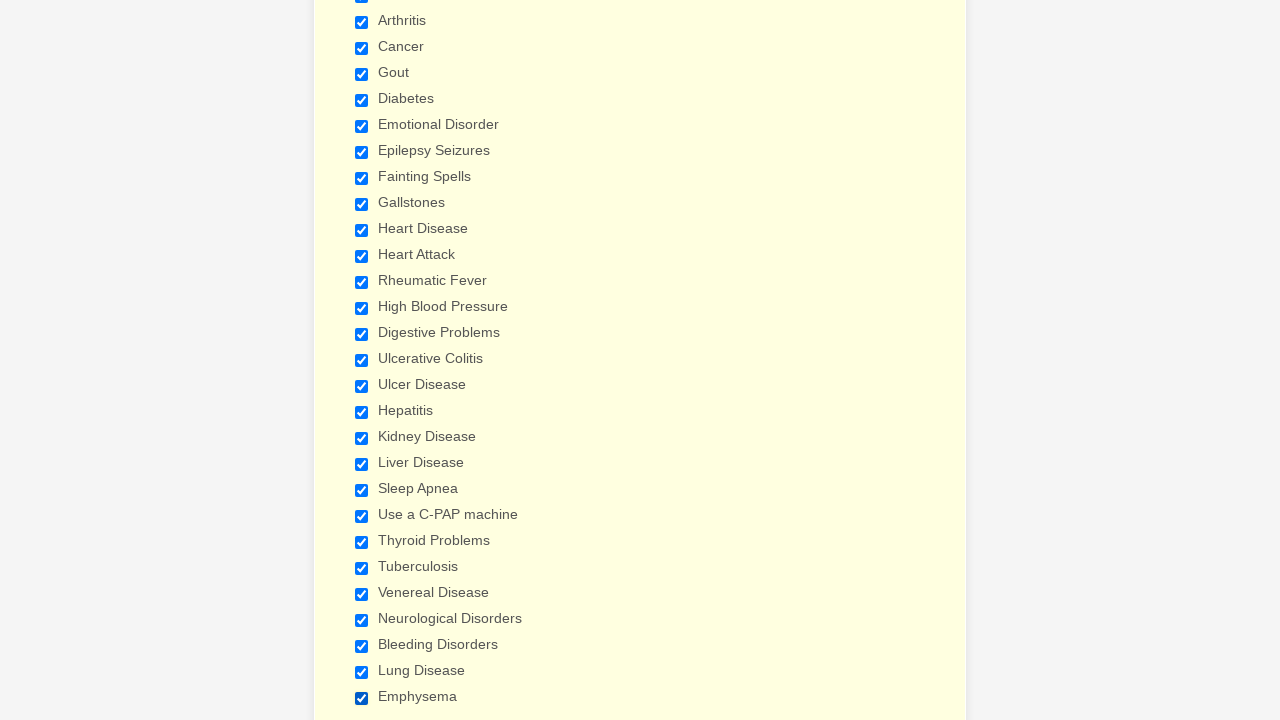

Verified checkbox #13 is checked
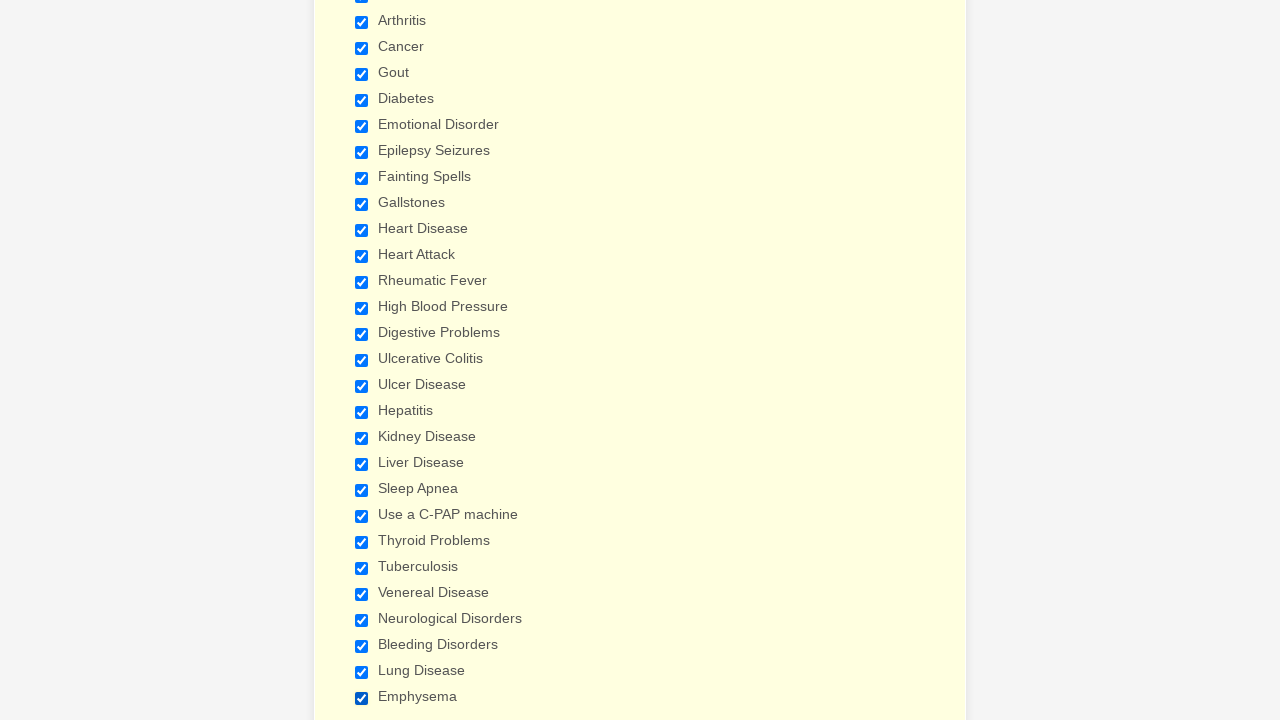

Verified checkbox #14 is checked
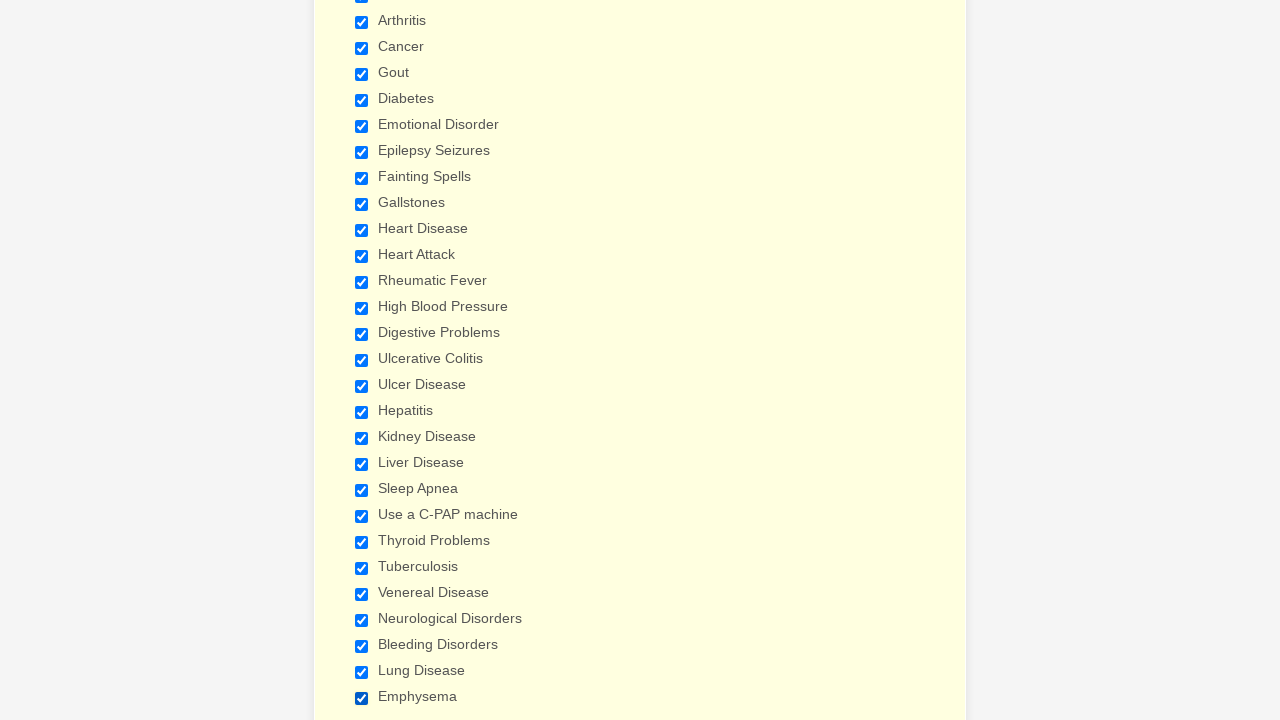

Verified checkbox #15 is checked
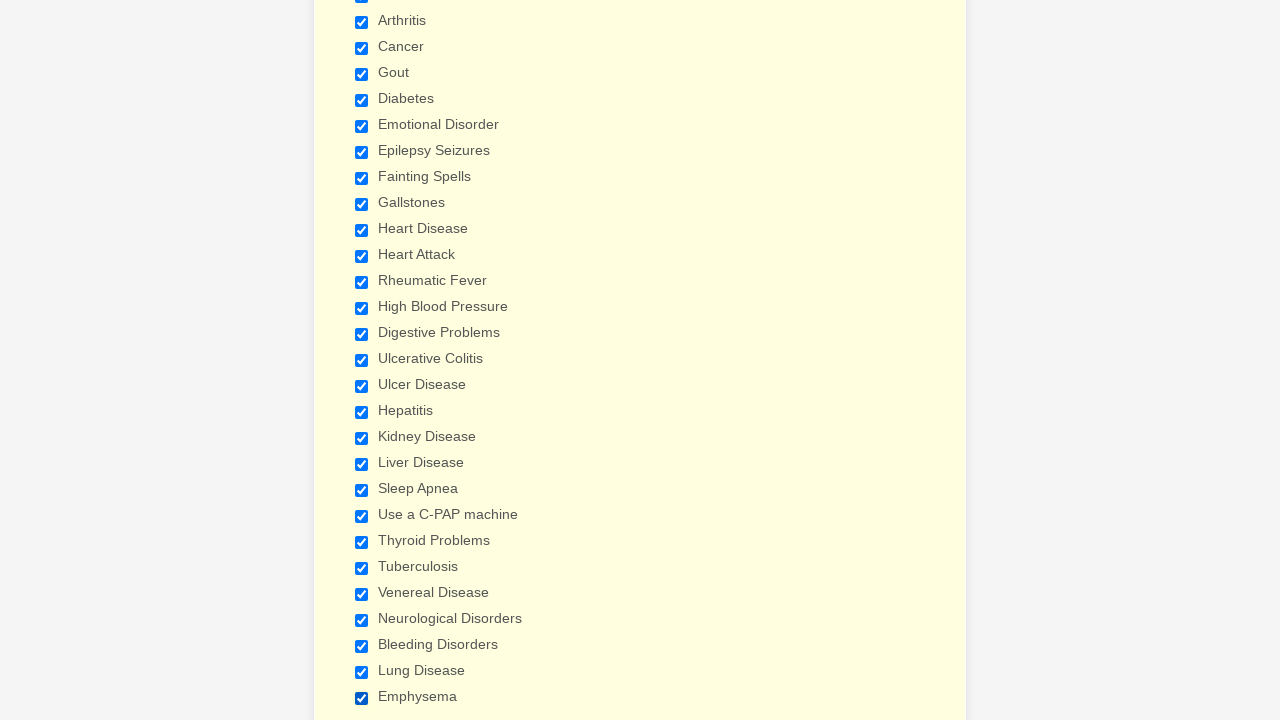

Verified checkbox #16 is checked
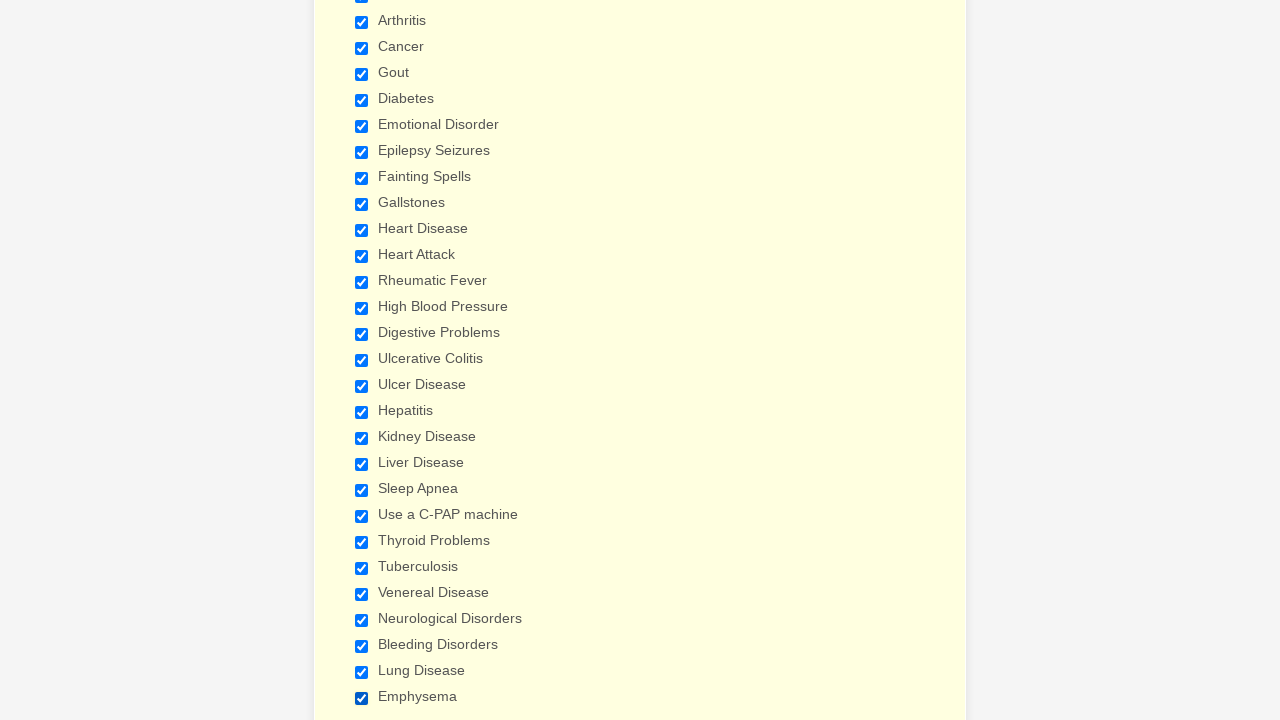

Verified checkbox #17 is checked
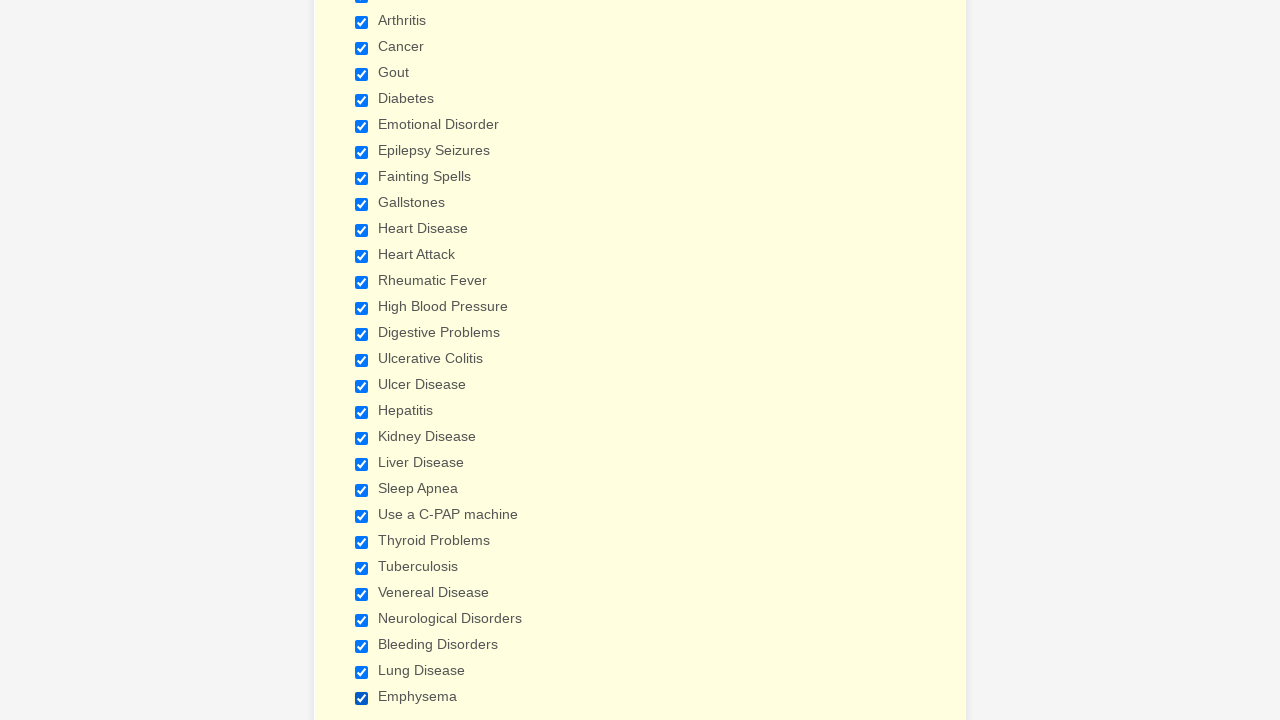

Verified checkbox #18 is checked
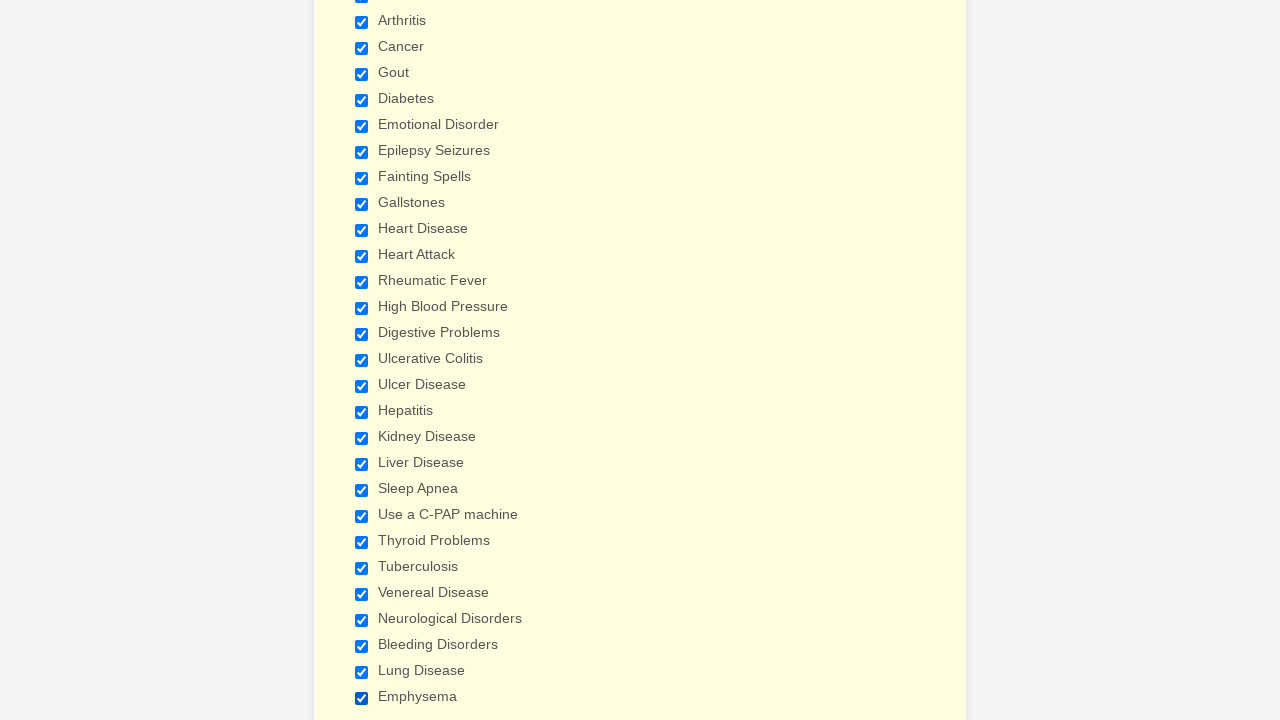

Verified checkbox #19 is checked
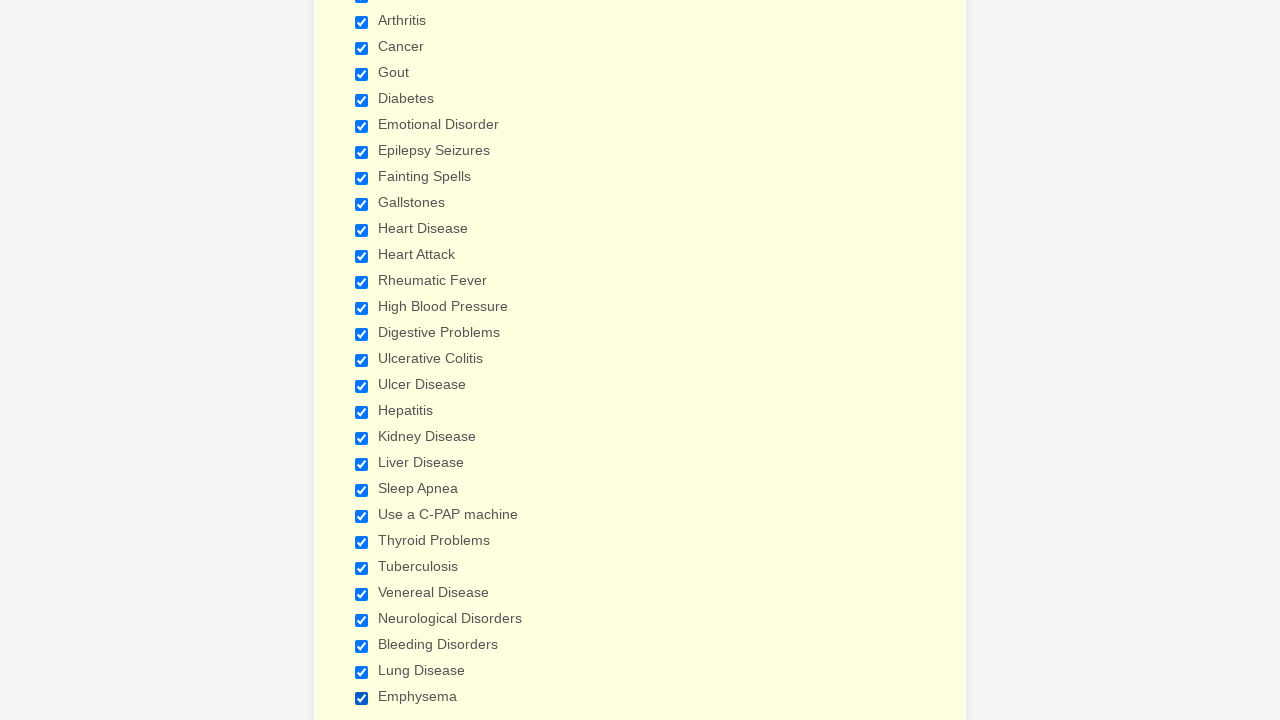

Verified checkbox #20 is checked
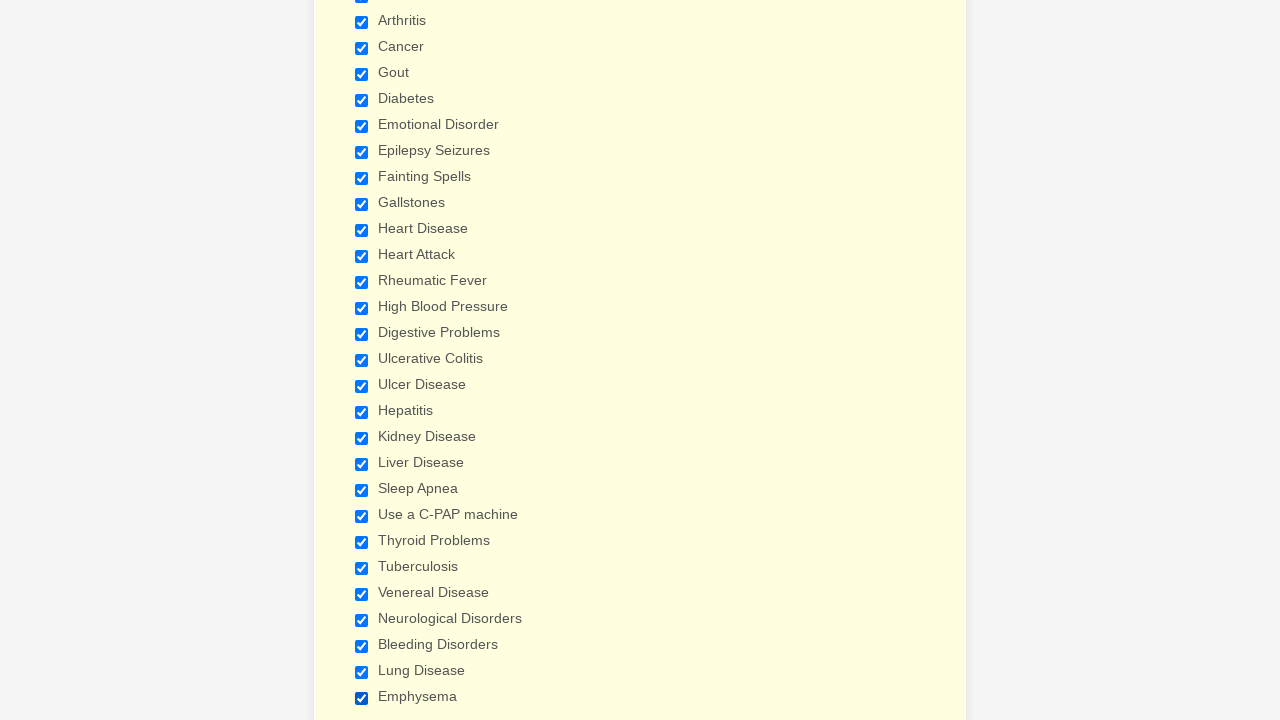

Verified checkbox #21 is checked
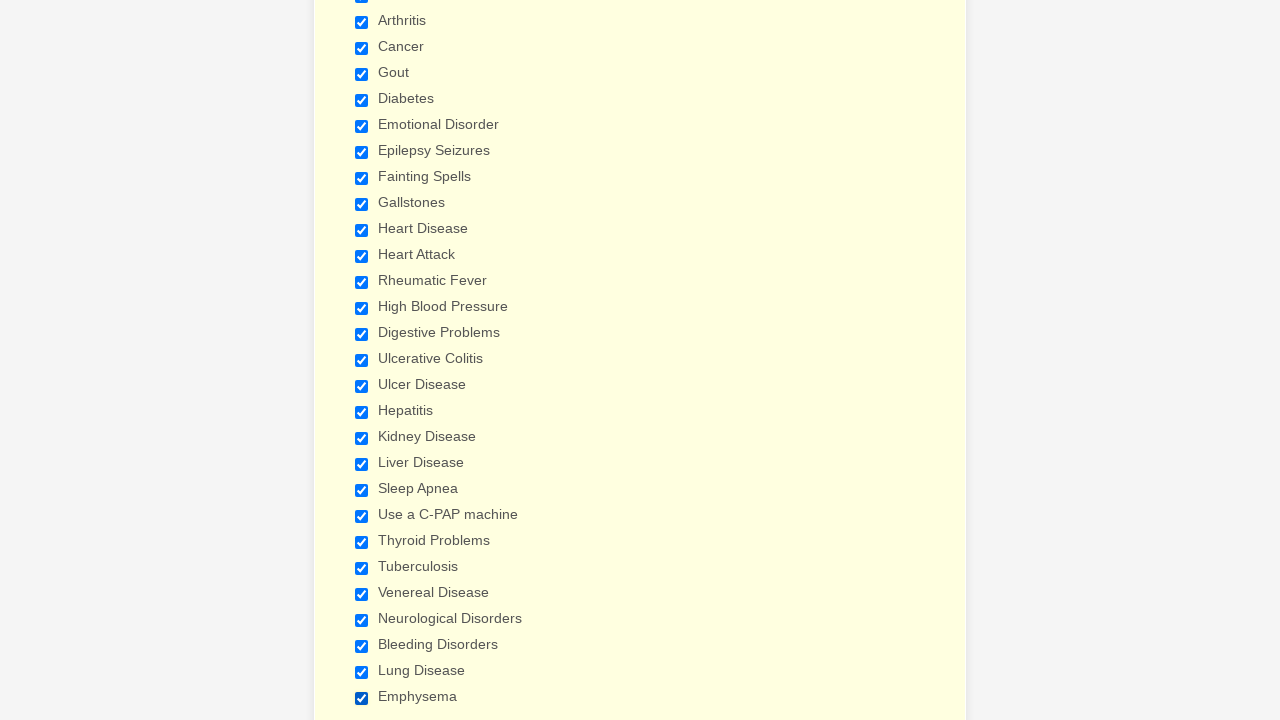

Verified checkbox #22 is checked
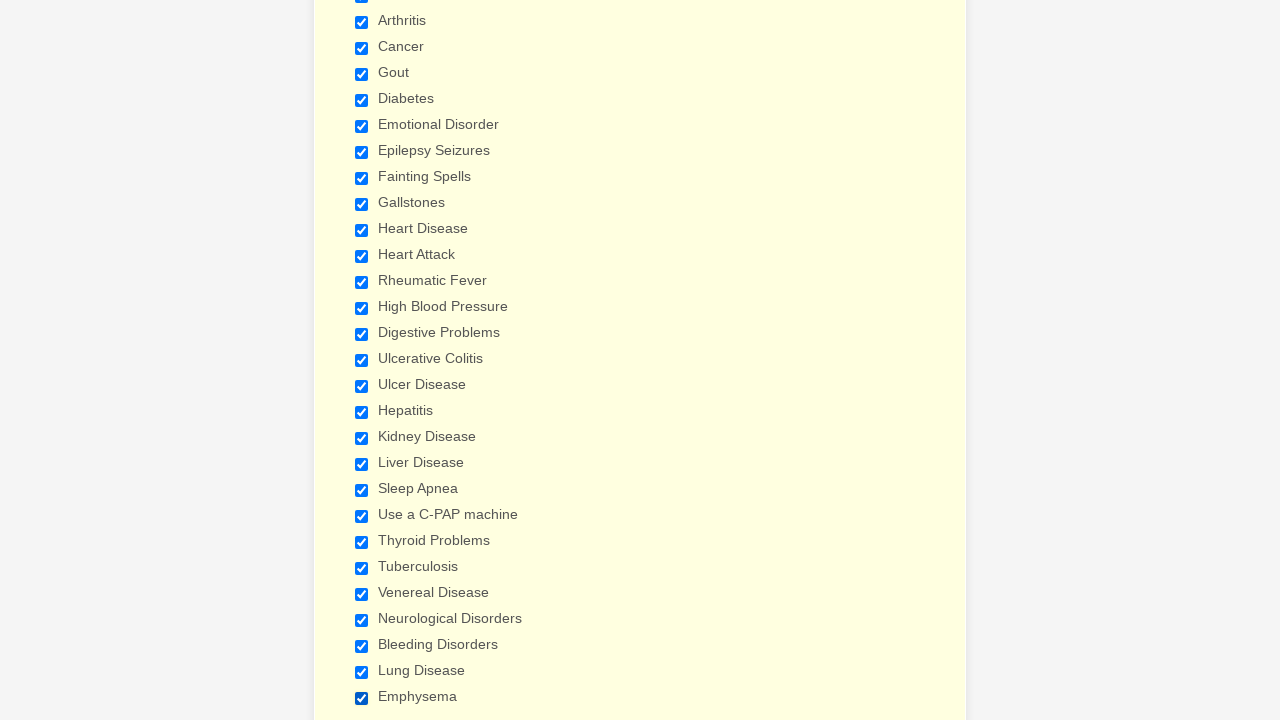

Verified checkbox #23 is checked
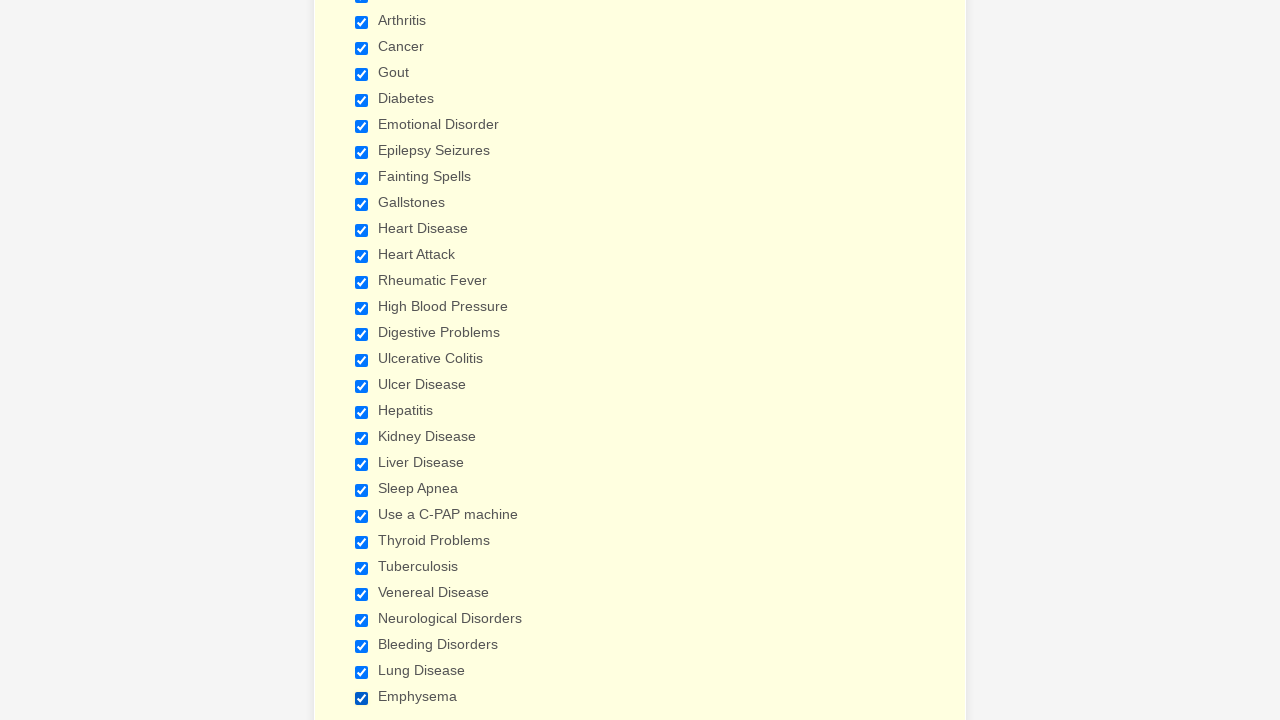

Verified checkbox #24 is checked
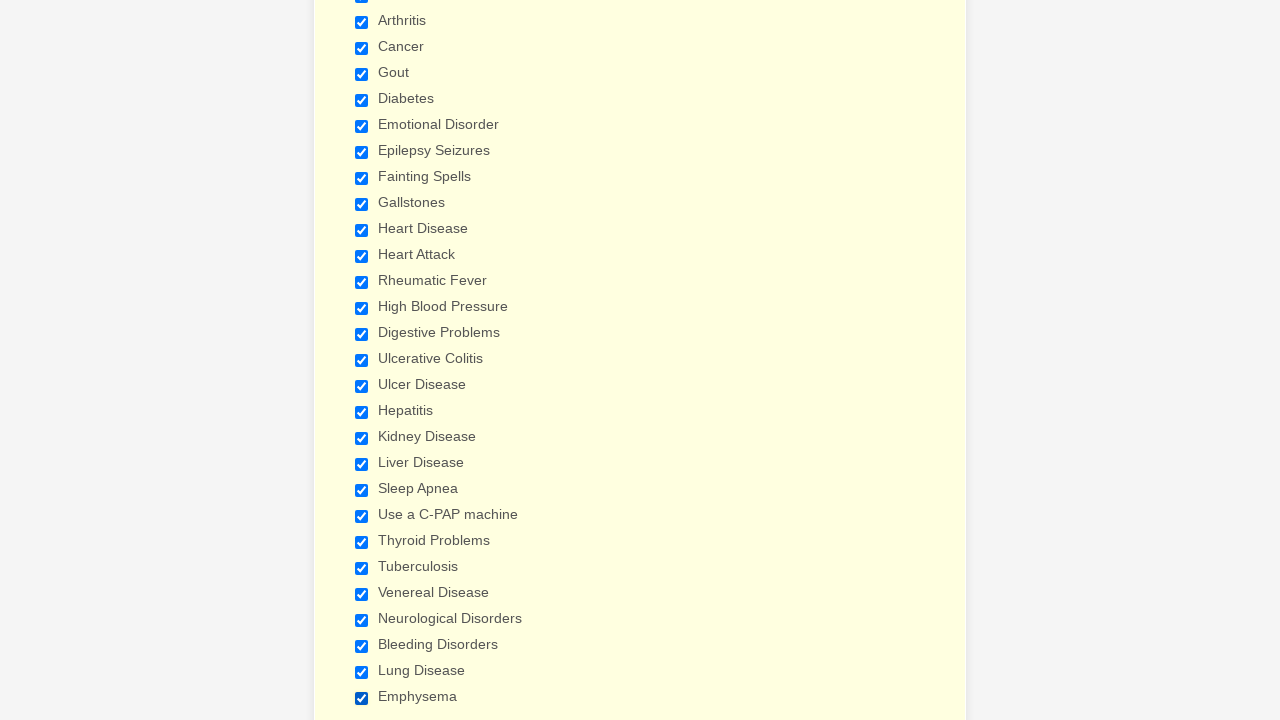

Verified checkbox #25 is checked
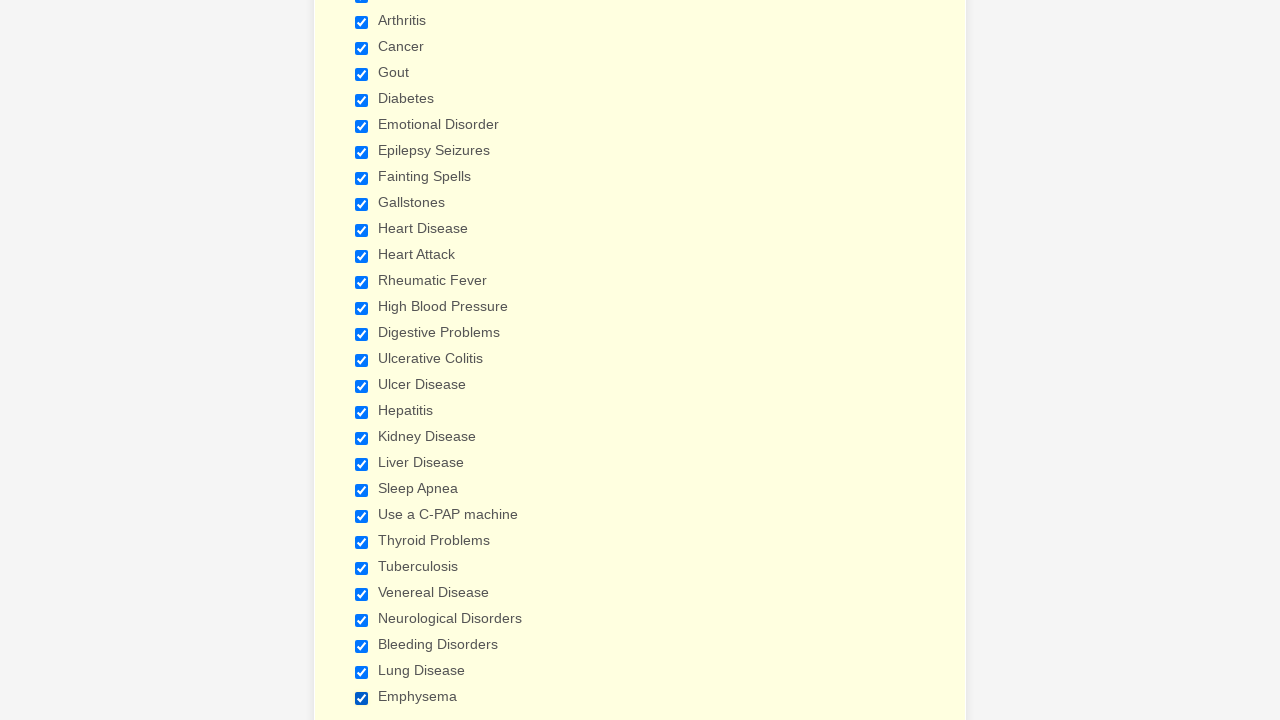

Verified checkbox #26 is checked
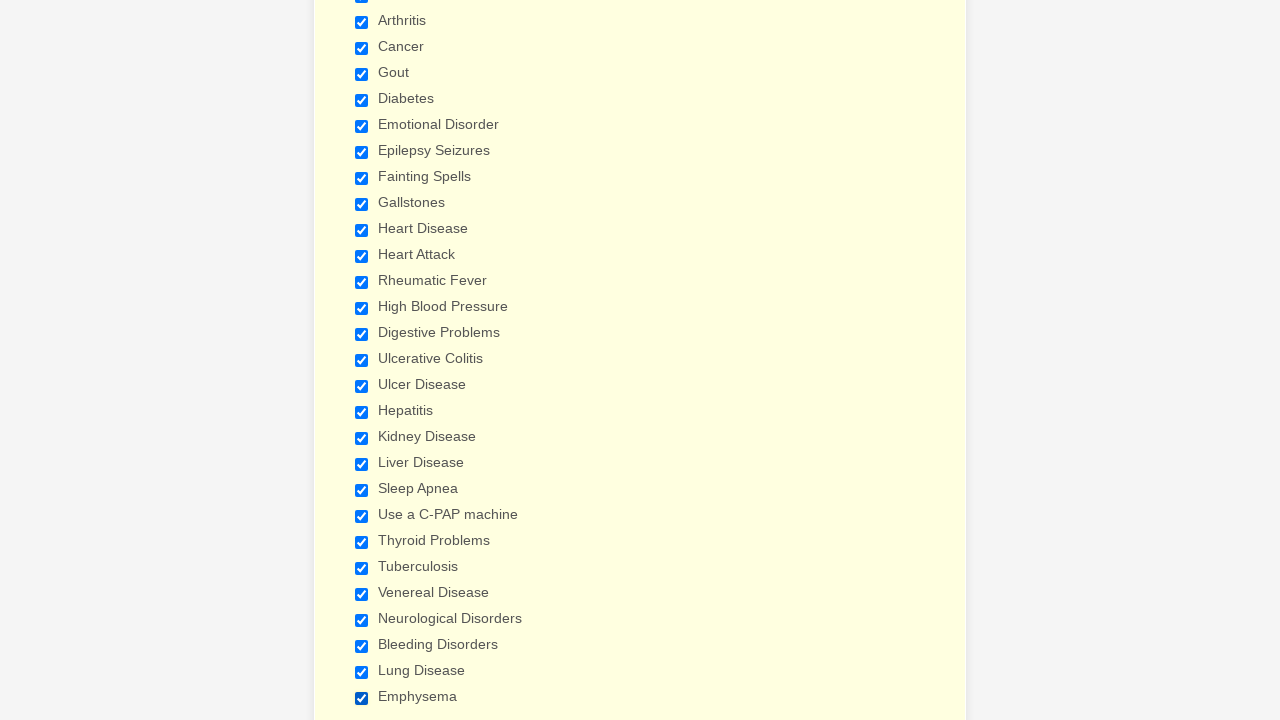

Verified checkbox #27 is checked
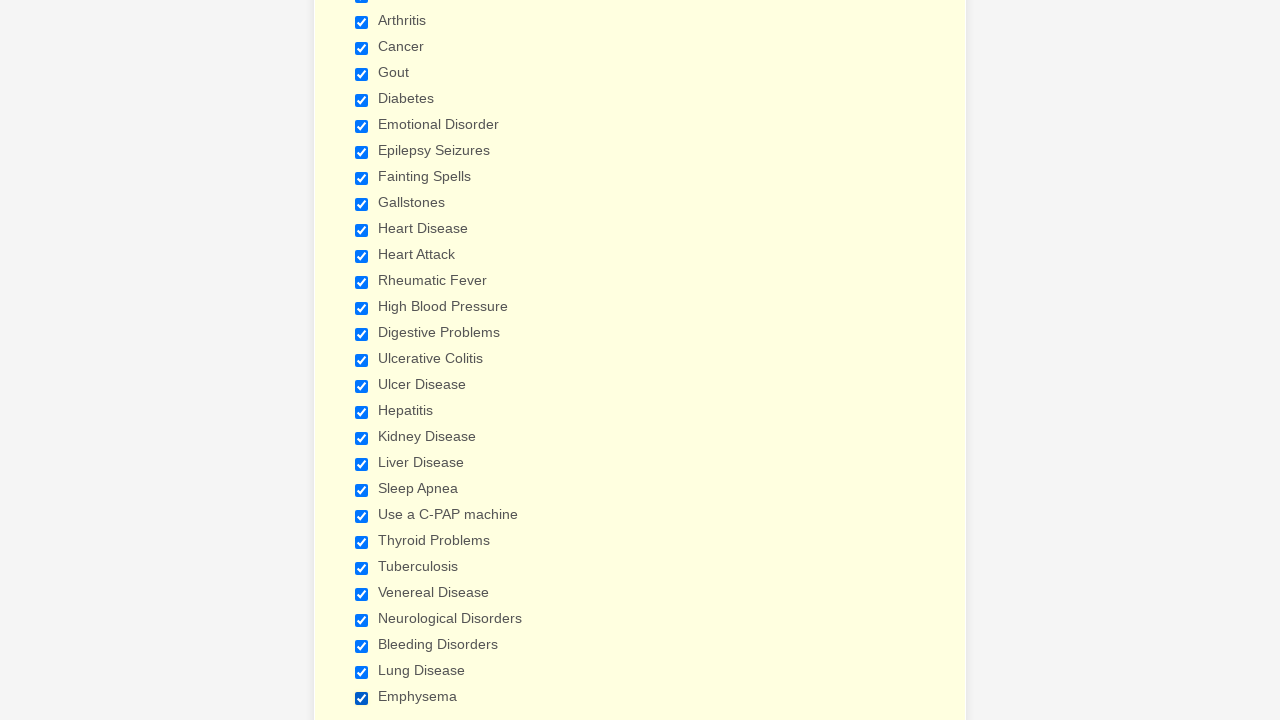

Verified checkbox #28 is checked
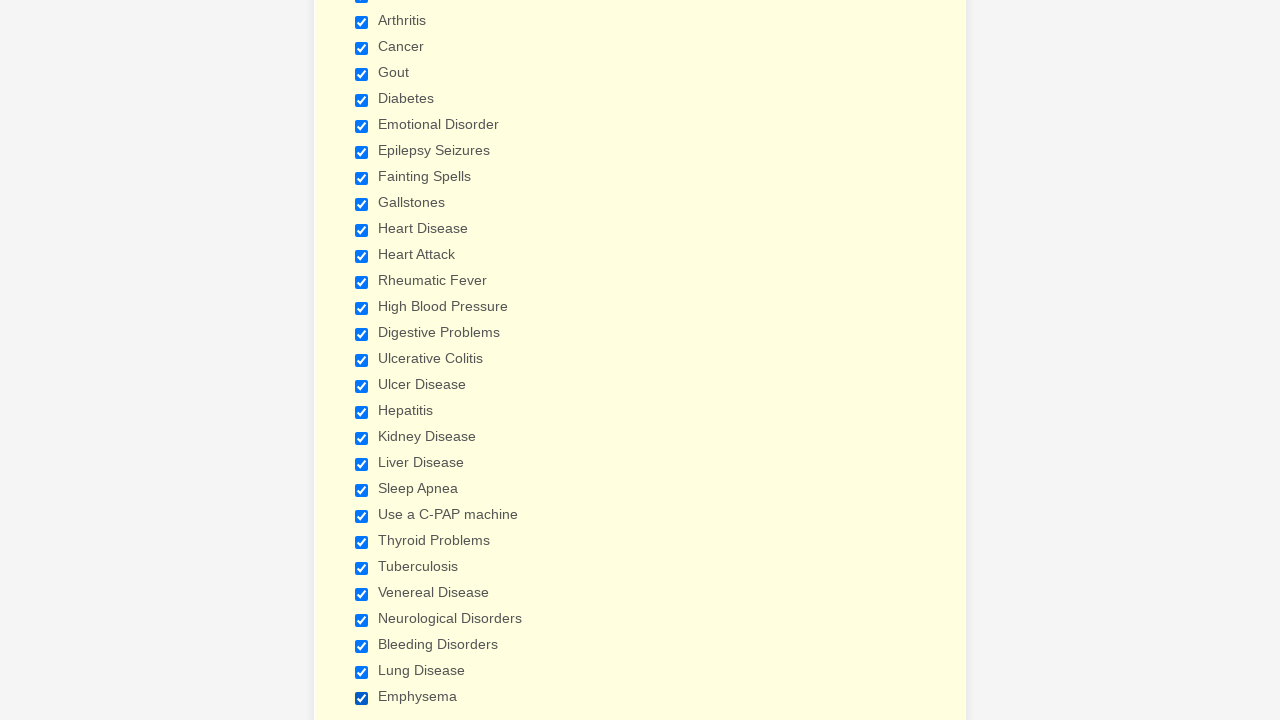

Verified checkbox #29 is checked
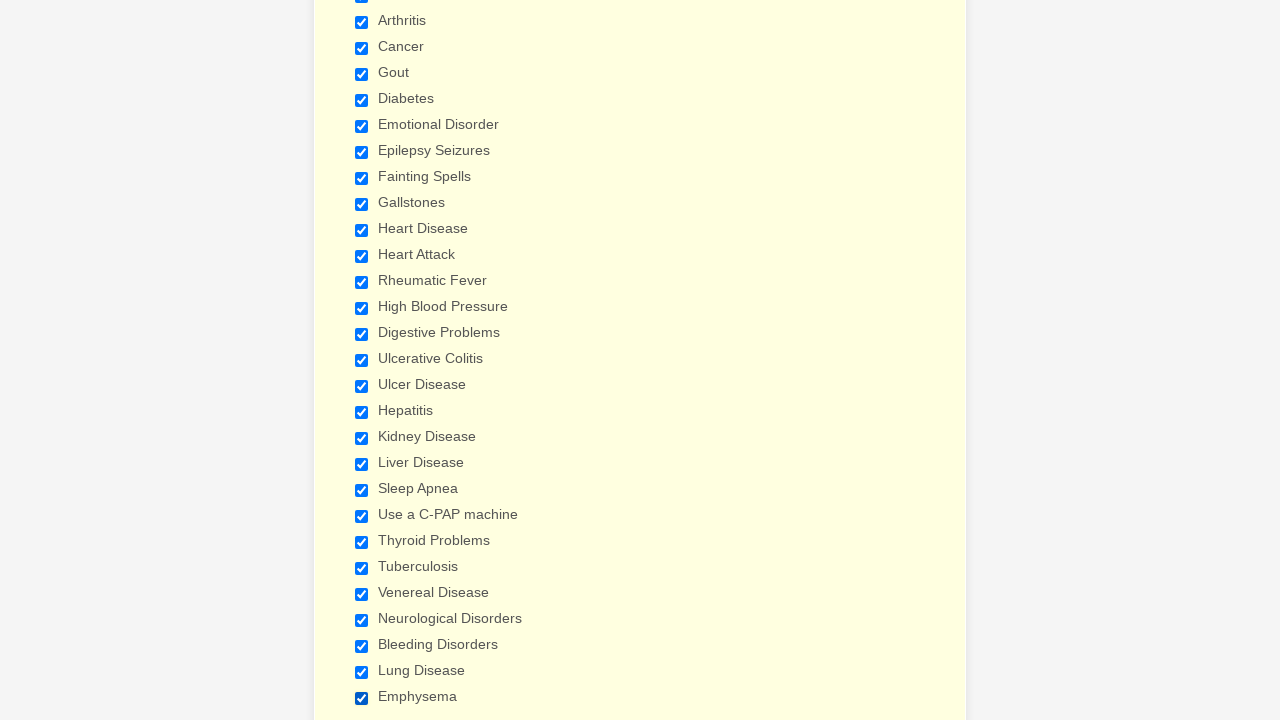

Clicked checkbox #1 to uncheck it at (362, 360) on input[type='checkbox'] >> nth=0
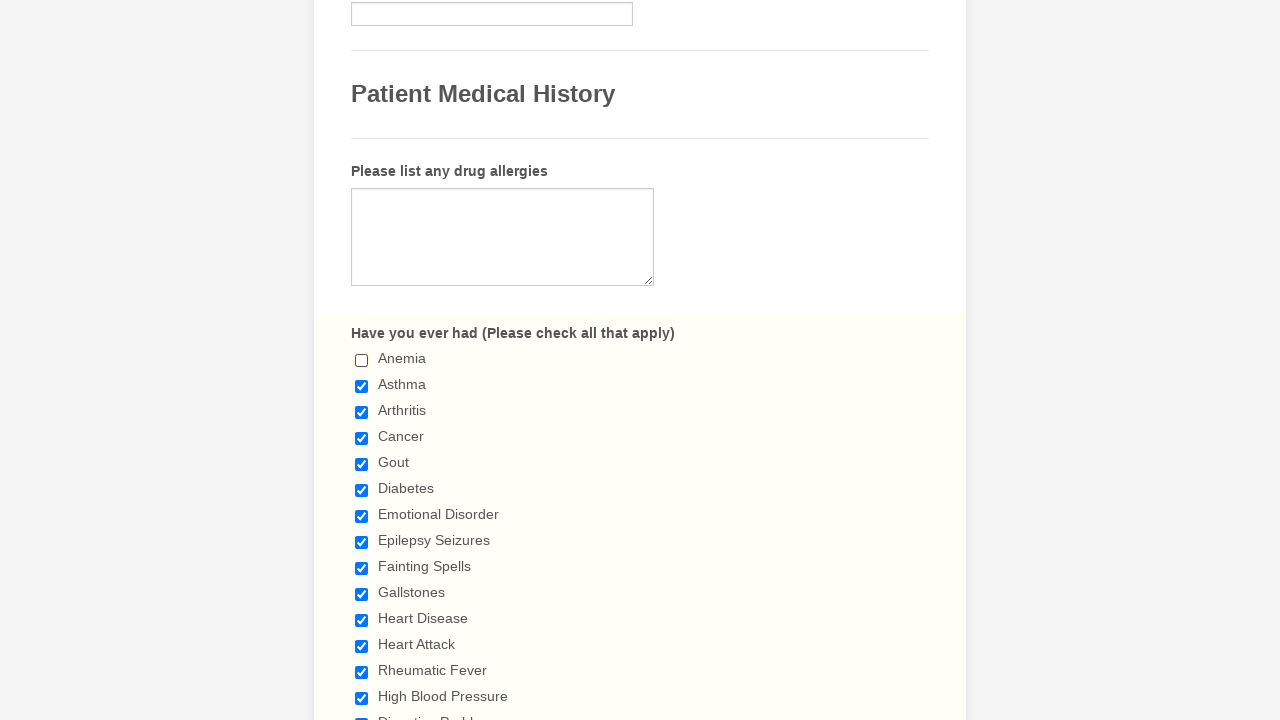

Clicked checkbox #2 to uncheck it at (362, 386) on input[type='checkbox'] >> nth=1
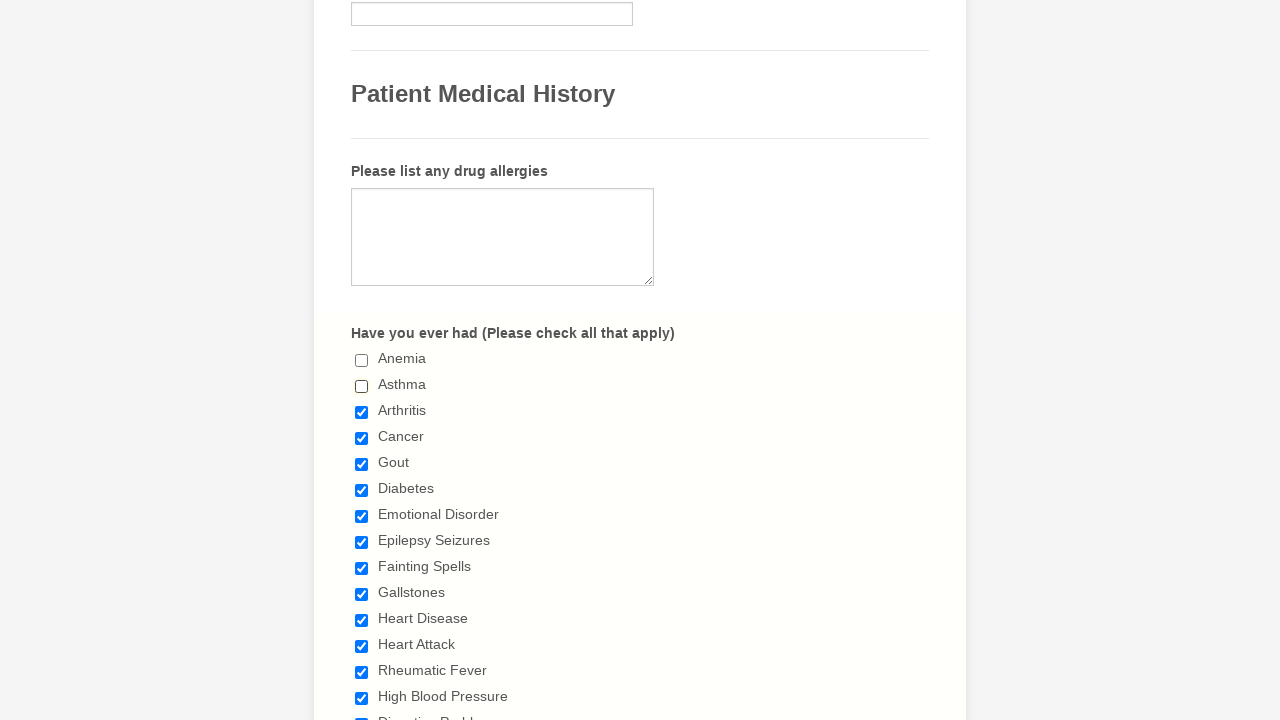

Clicked checkbox #3 to uncheck it at (362, 412) on input[type='checkbox'] >> nth=2
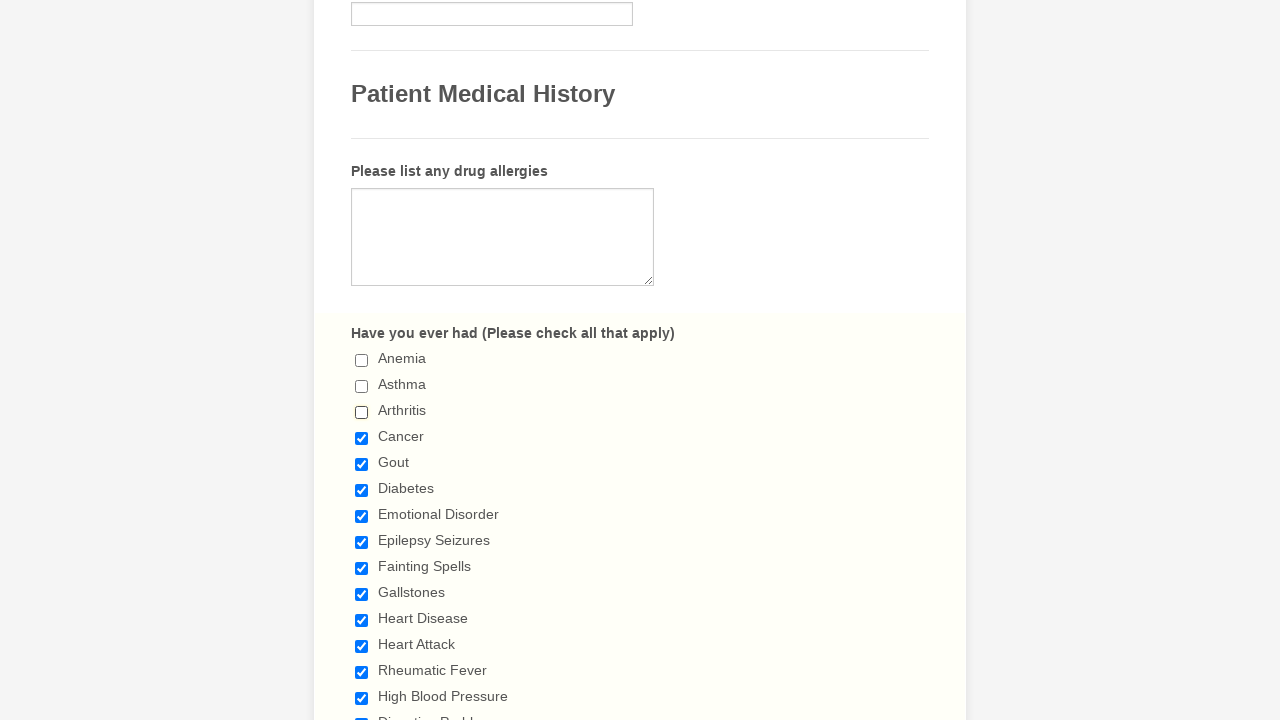

Clicked checkbox #4 to uncheck it at (362, 438) on input[type='checkbox'] >> nth=3
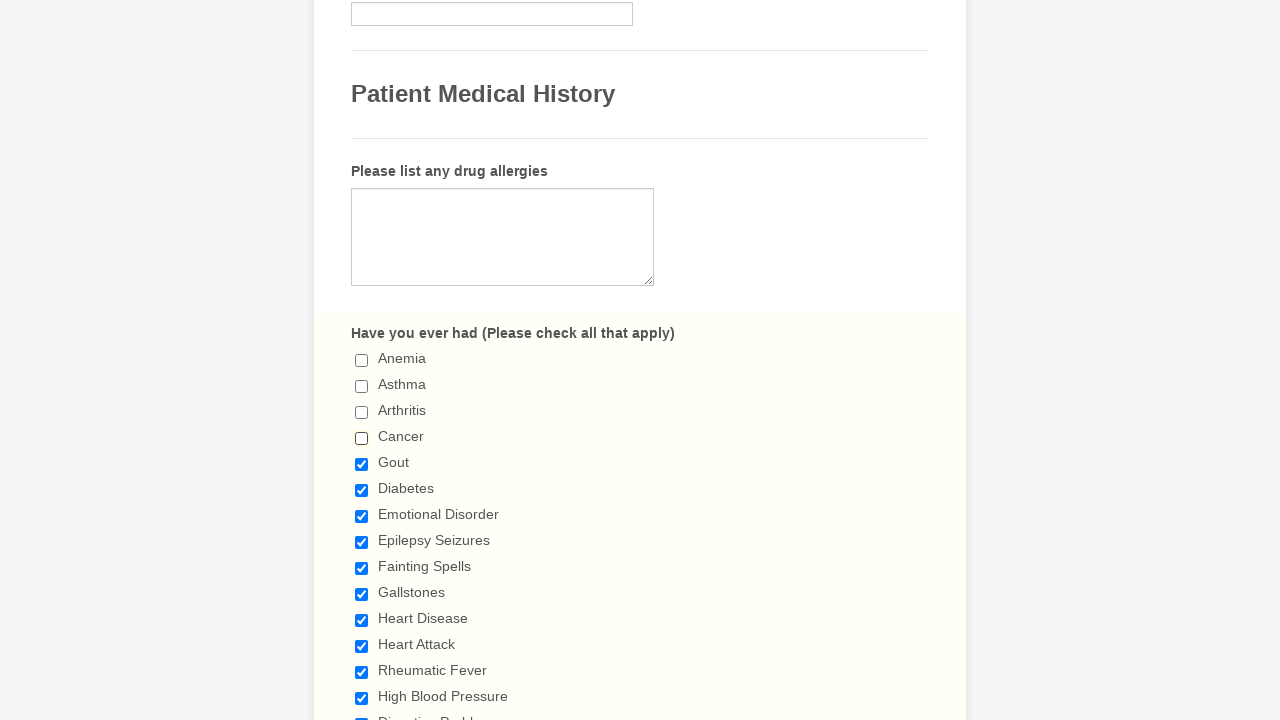

Clicked checkbox #5 to uncheck it at (362, 464) on input[type='checkbox'] >> nth=4
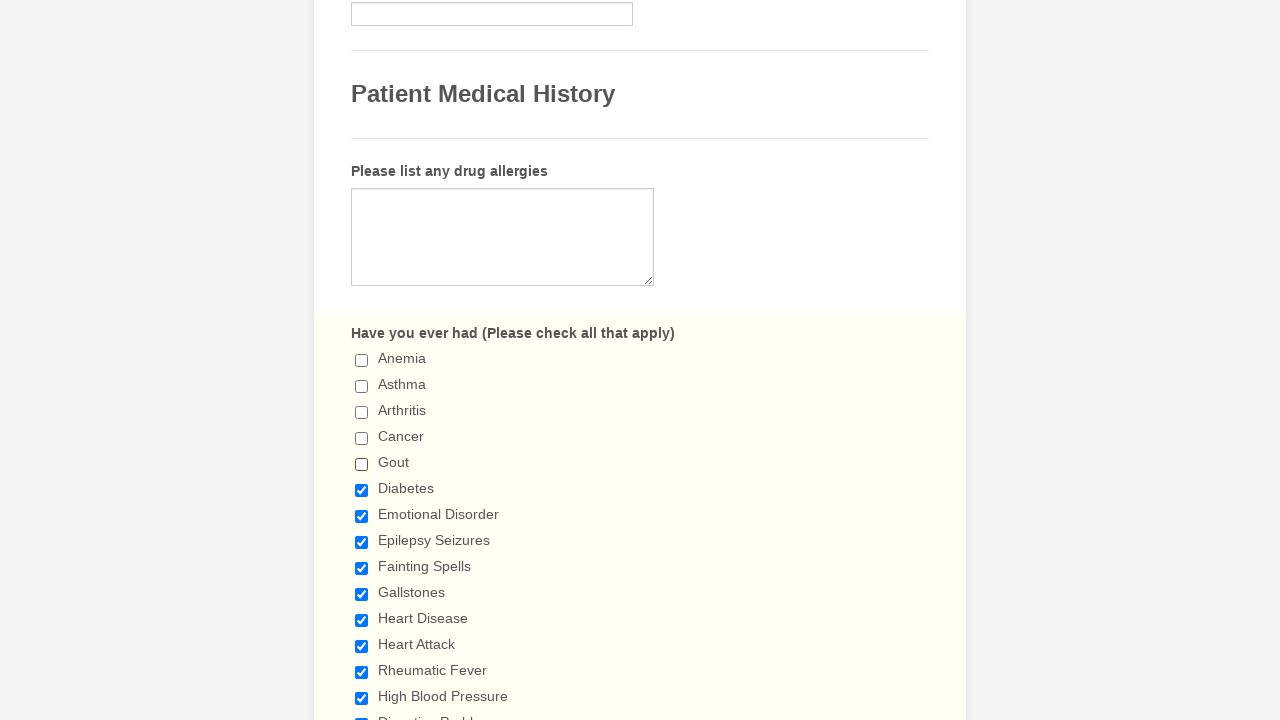

Clicked checkbox #6 to uncheck it at (362, 490) on input[type='checkbox'] >> nth=5
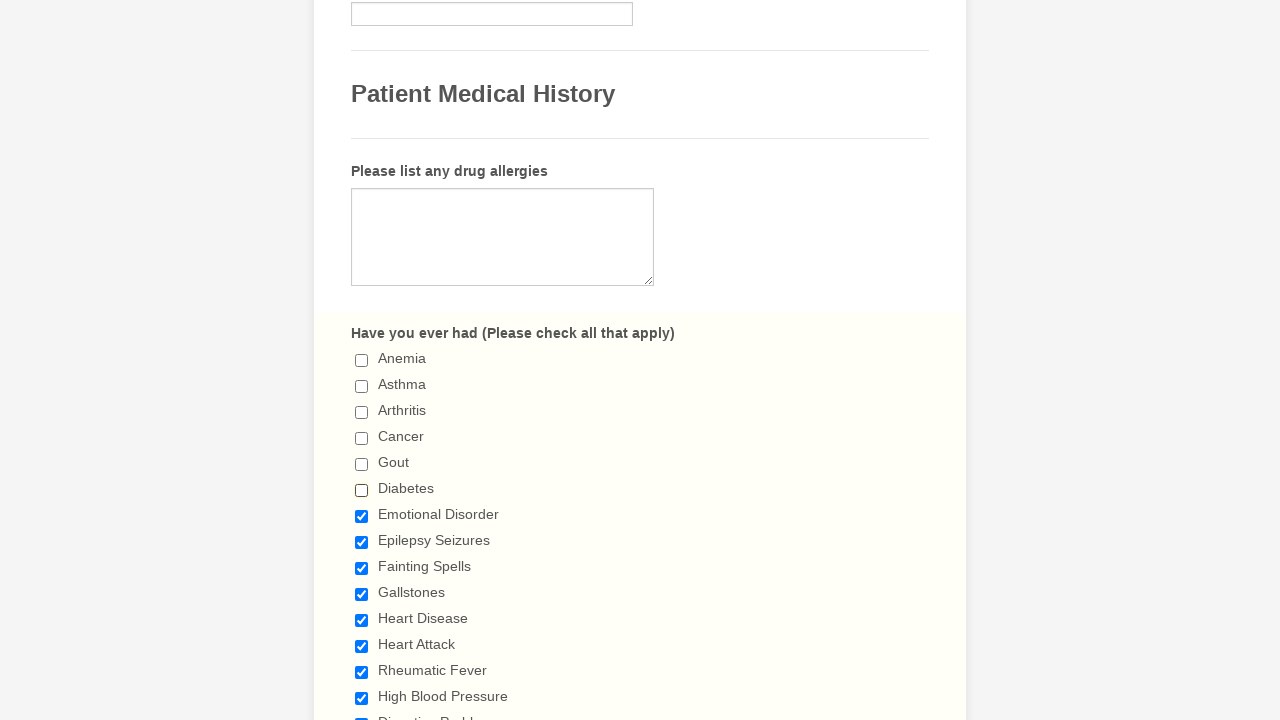

Clicked checkbox #7 to uncheck it at (362, 516) on input[type='checkbox'] >> nth=6
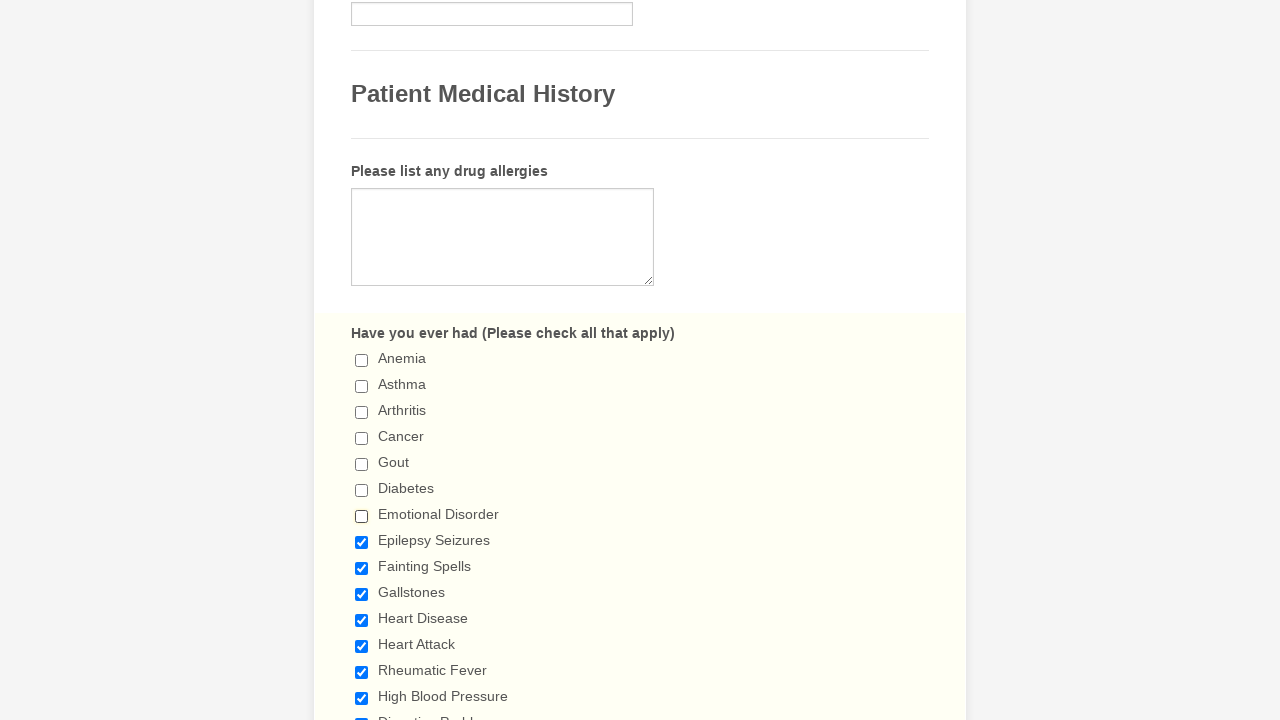

Clicked checkbox #8 to uncheck it at (362, 542) on input[type='checkbox'] >> nth=7
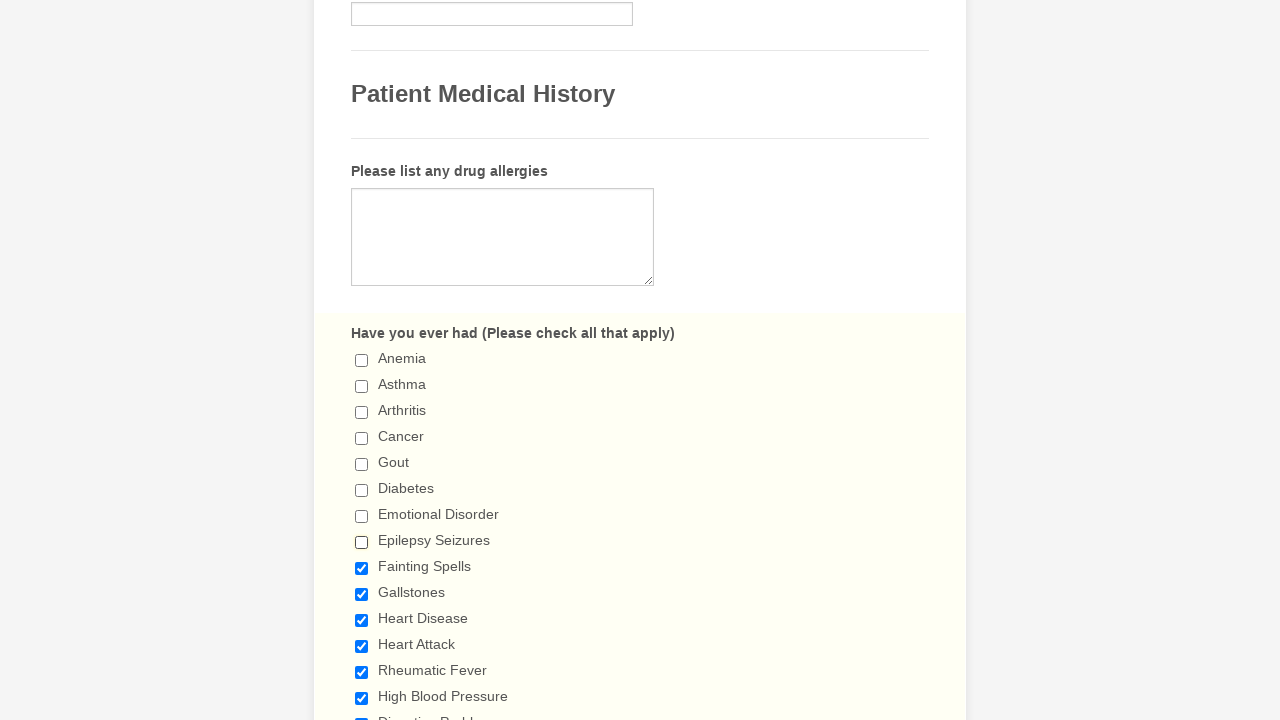

Clicked checkbox #9 to uncheck it at (362, 568) on input[type='checkbox'] >> nth=8
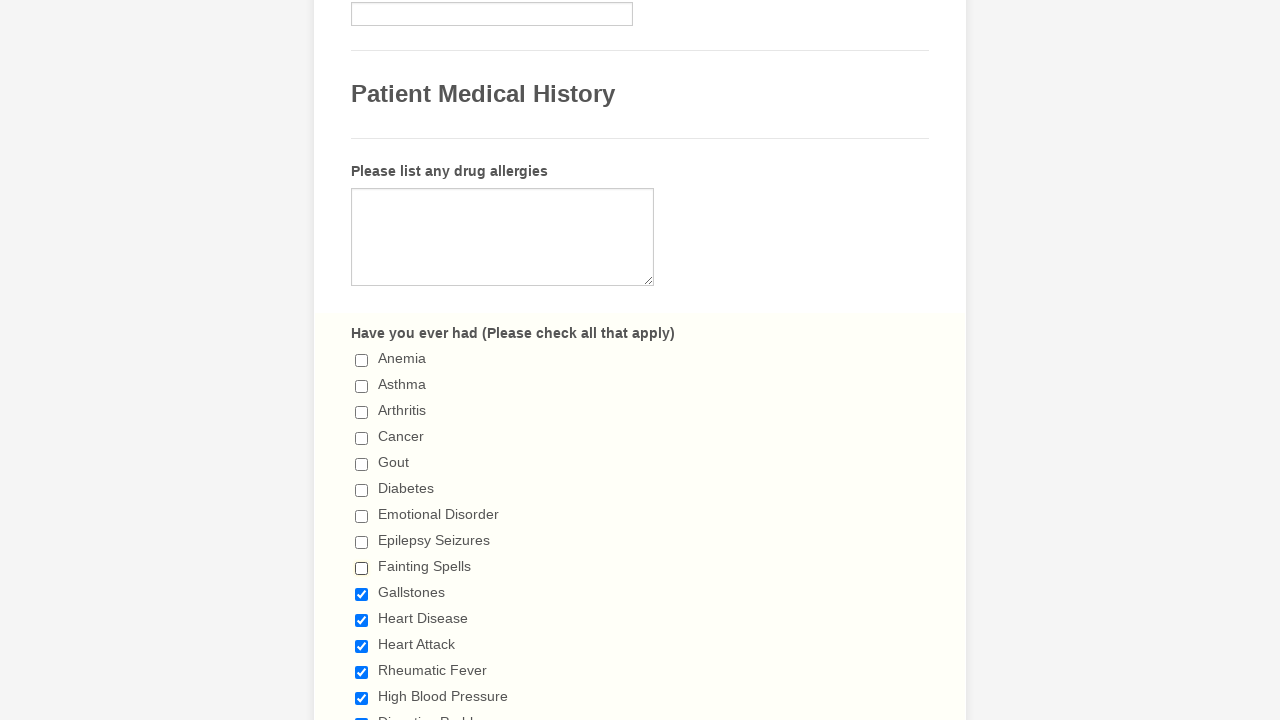

Clicked checkbox #10 to uncheck it at (362, 594) on input[type='checkbox'] >> nth=9
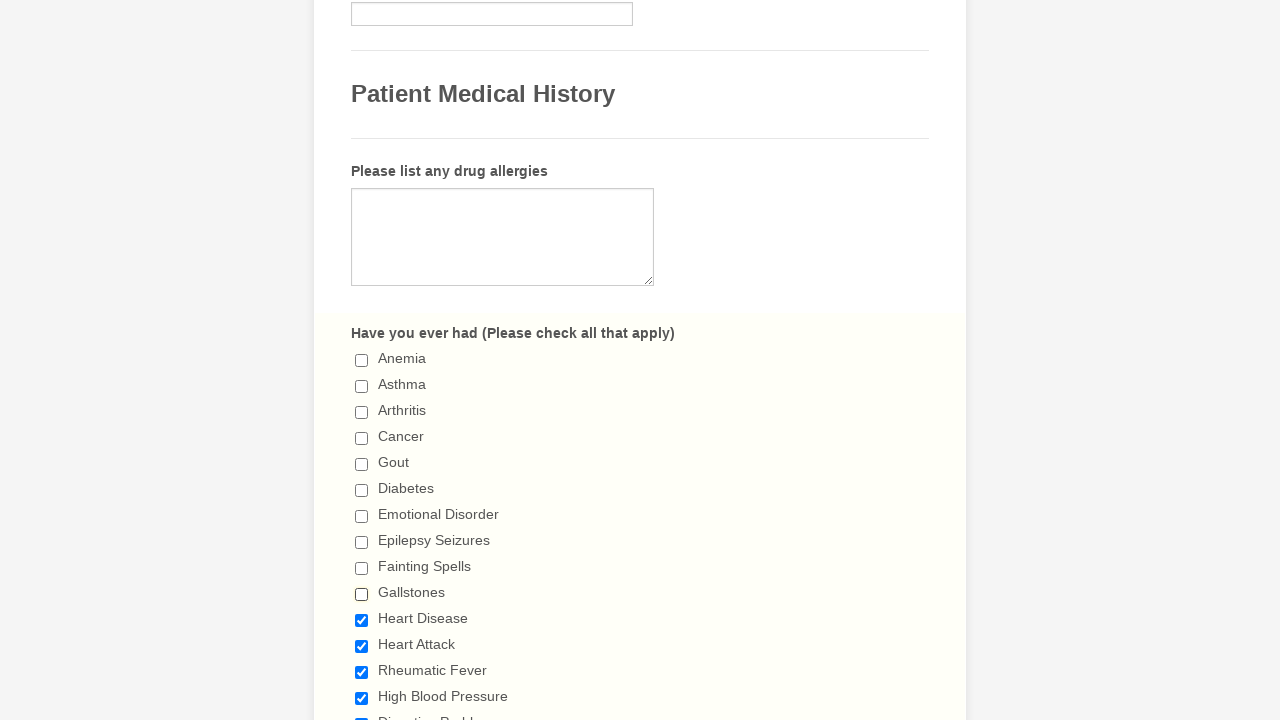

Clicked checkbox #11 to uncheck it at (362, 620) on input[type='checkbox'] >> nth=10
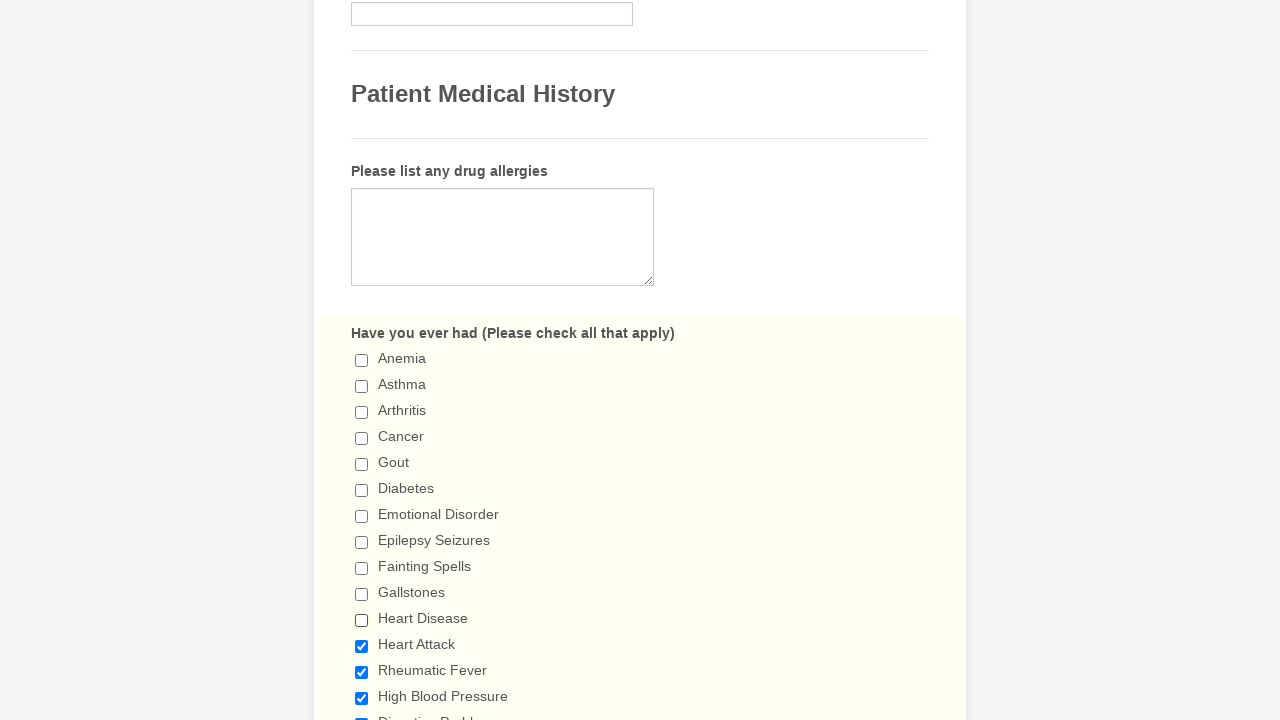

Clicked checkbox #12 to uncheck it at (362, 646) on input[type='checkbox'] >> nth=11
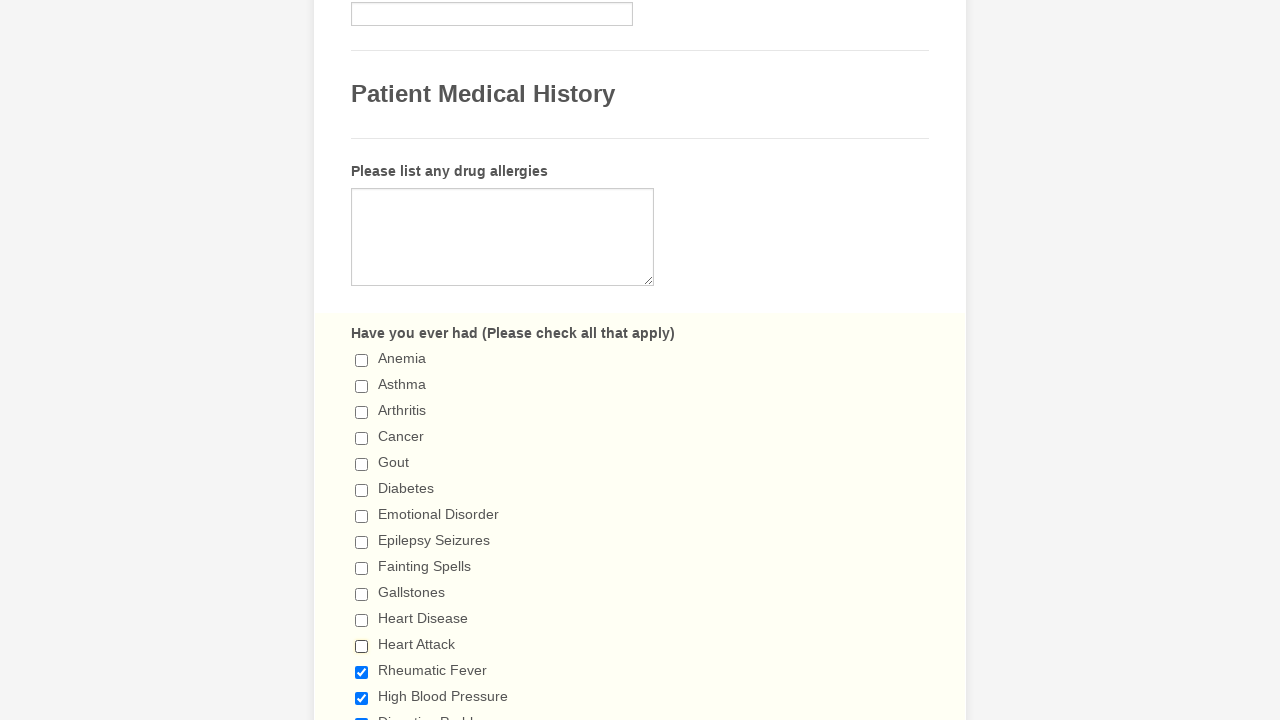

Clicked checkbox #13 to uncheck it at (362, 672) on input[type='checkbox'] >> nth=12
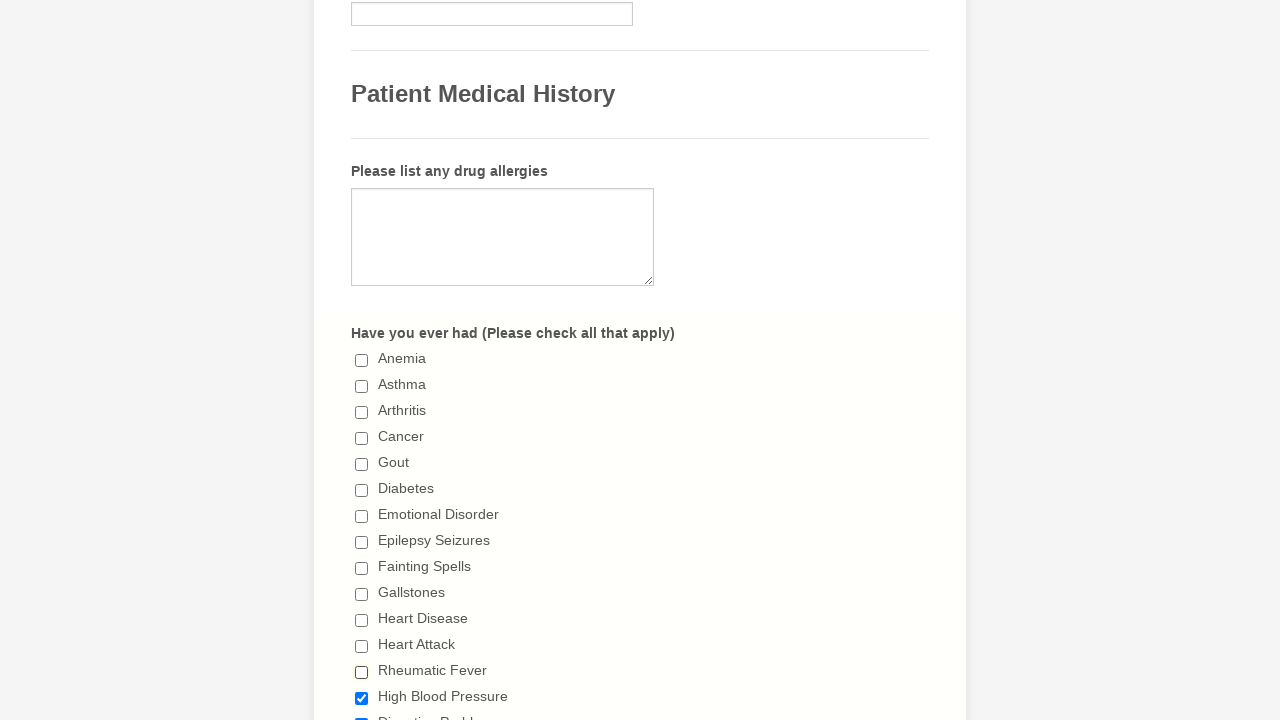

Clicked checkbox #14 to uncheck it at (362, 698) on input[type='checkbox'] >> nth=13
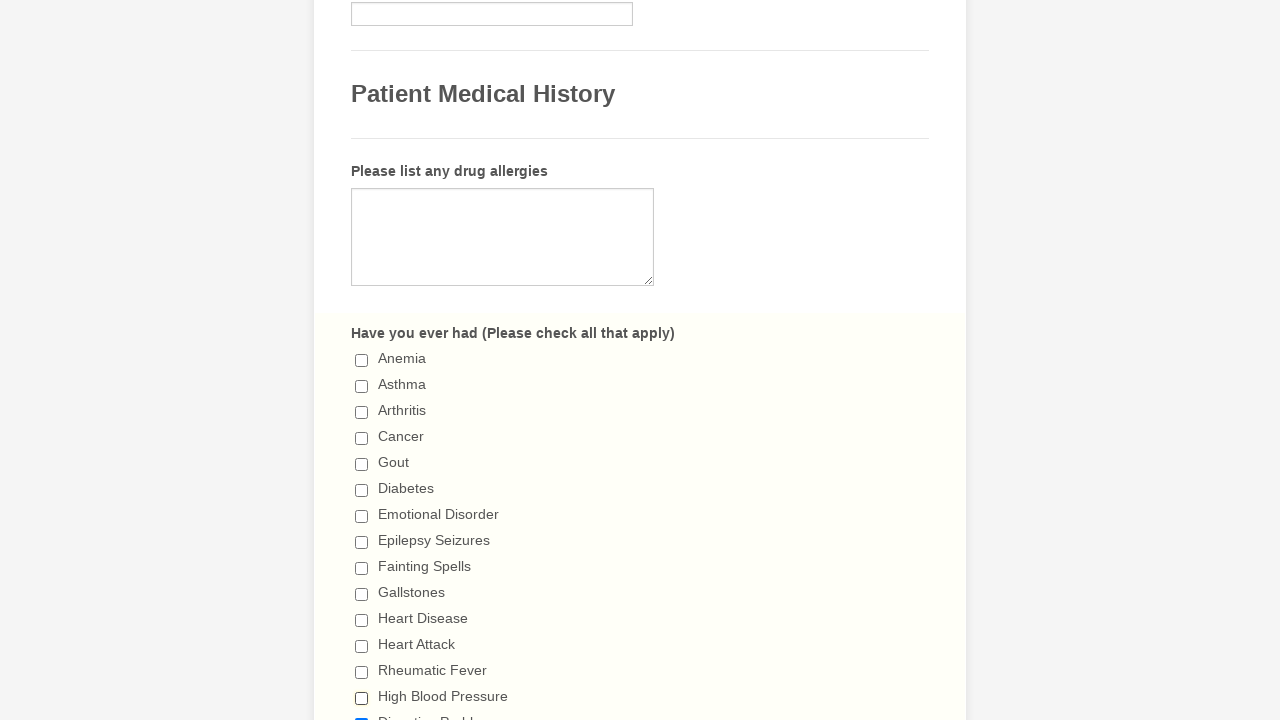

Clicked checkbox #15 to uncheck it at (362, 714) on input[type='checkbox'] >> nth=14
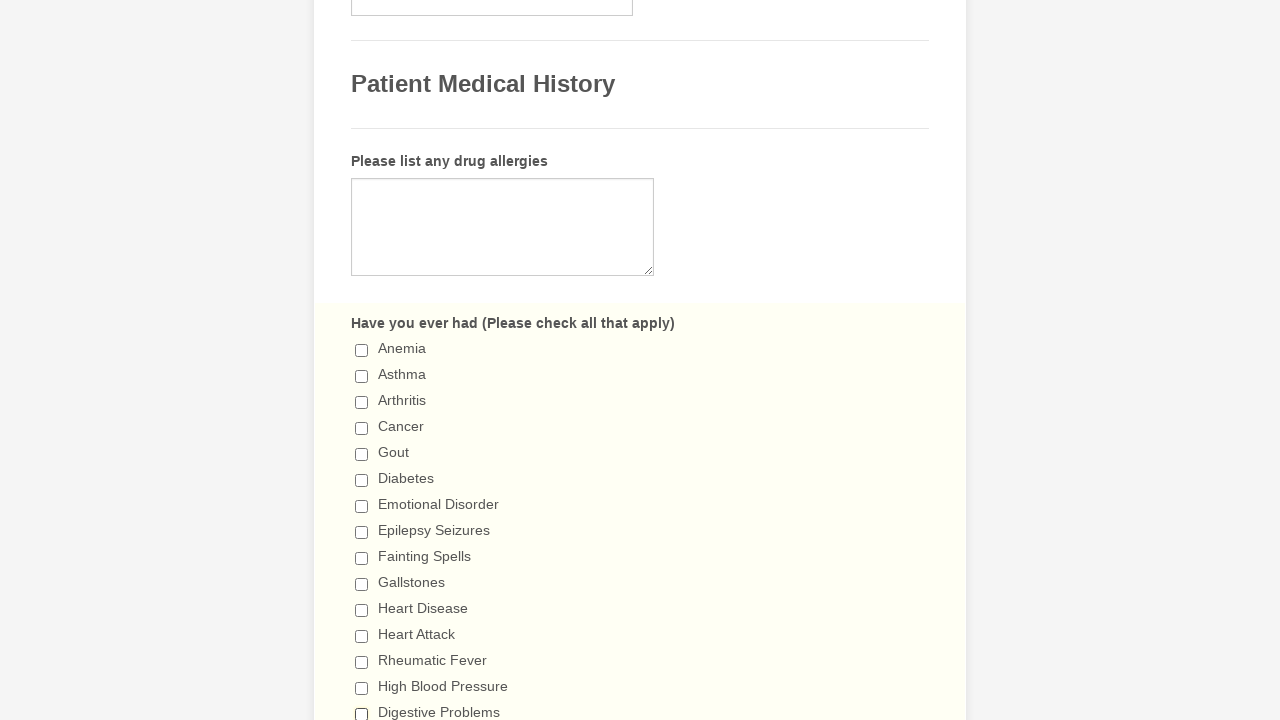

Clicked checkbox #16 to uncheck it at (362, 360) on input[type='checkbox'] >> nth=15
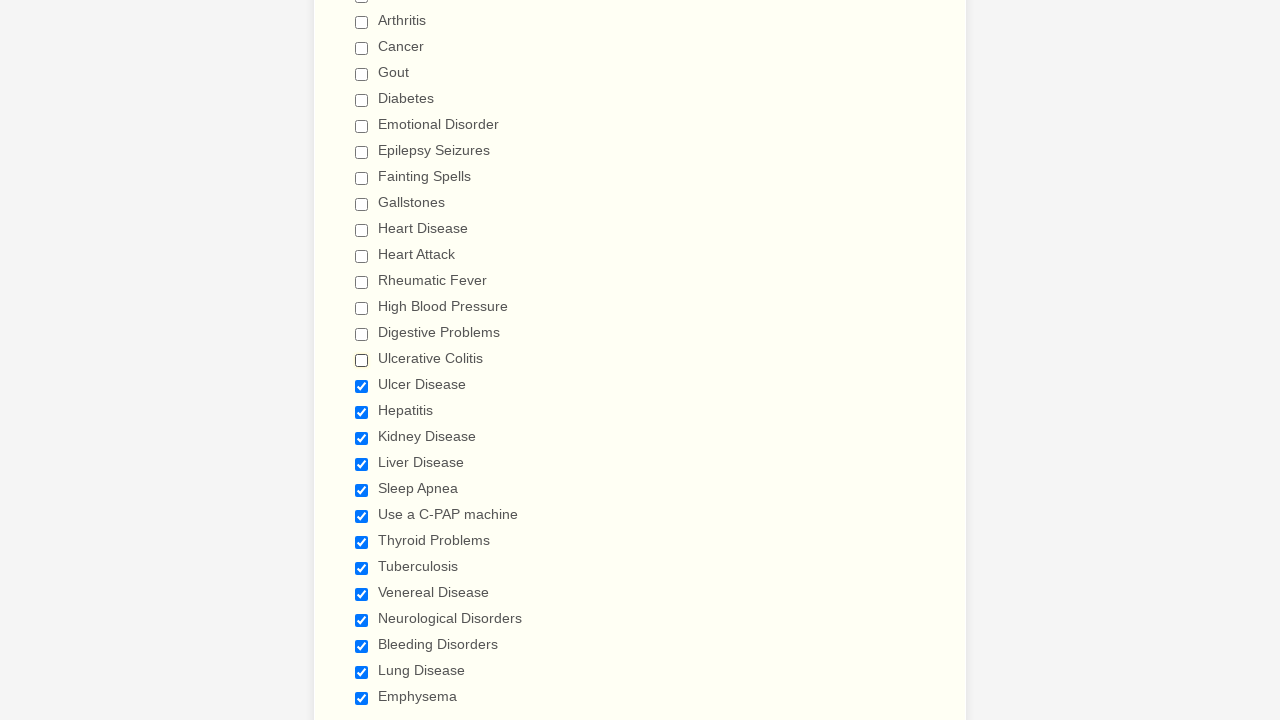

Clicked checkbox #17 to uncheck it at (362, 386) on input[type='checkbox'] >> nth=16
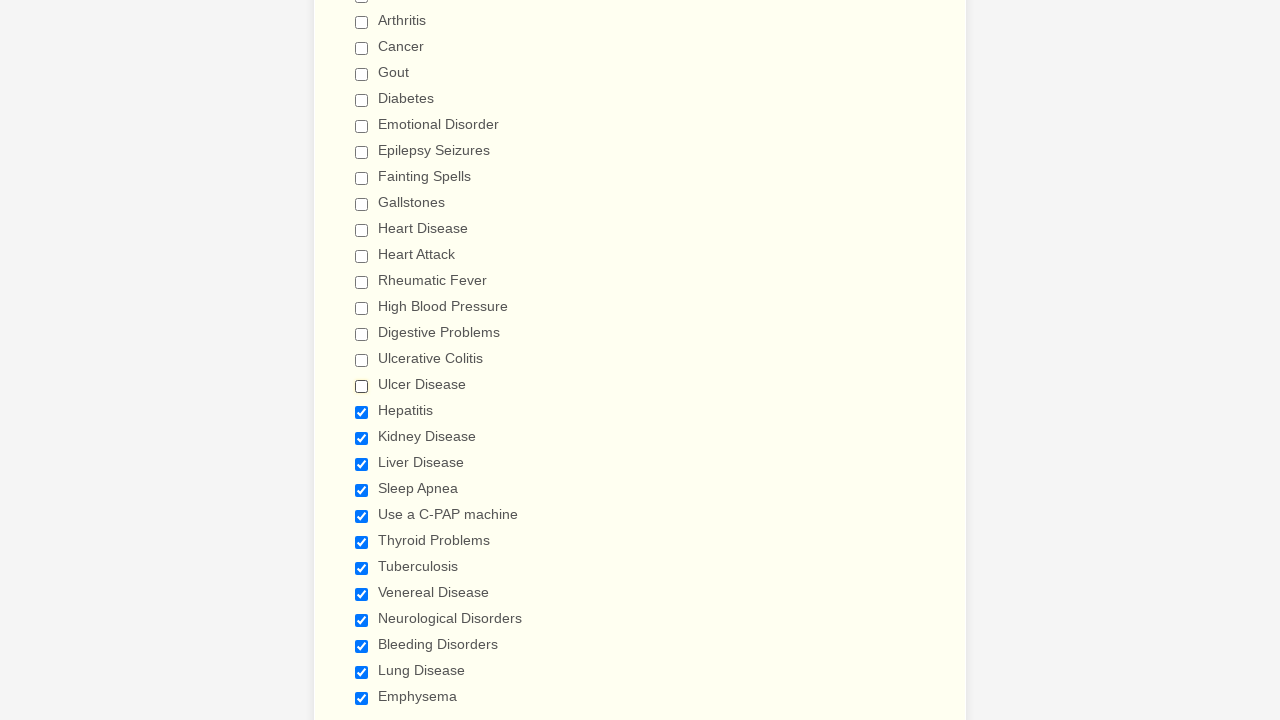

Clicked checkbox #18 to uncheck it at (362, 412) on input[type='checkbox'] >> nth=17
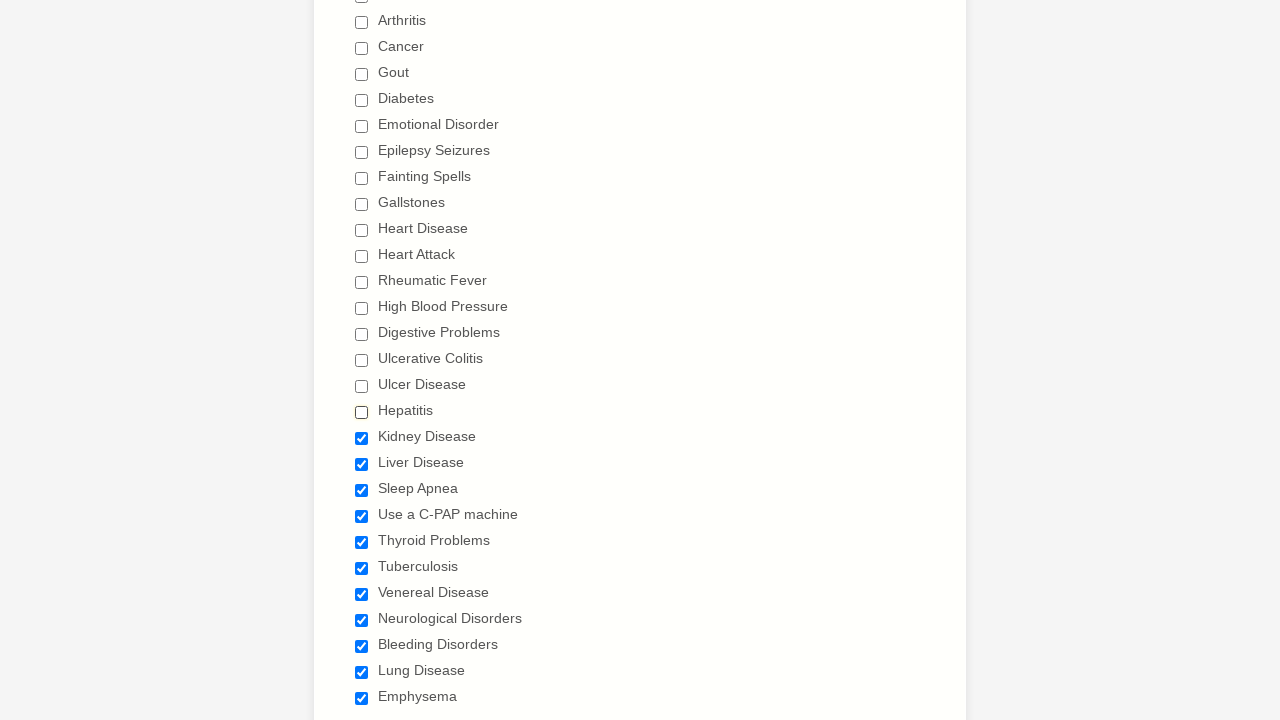

Clicked checkbox #19 to uncheck it at (362, 438) on input[type='checkbox'] >> nth=18
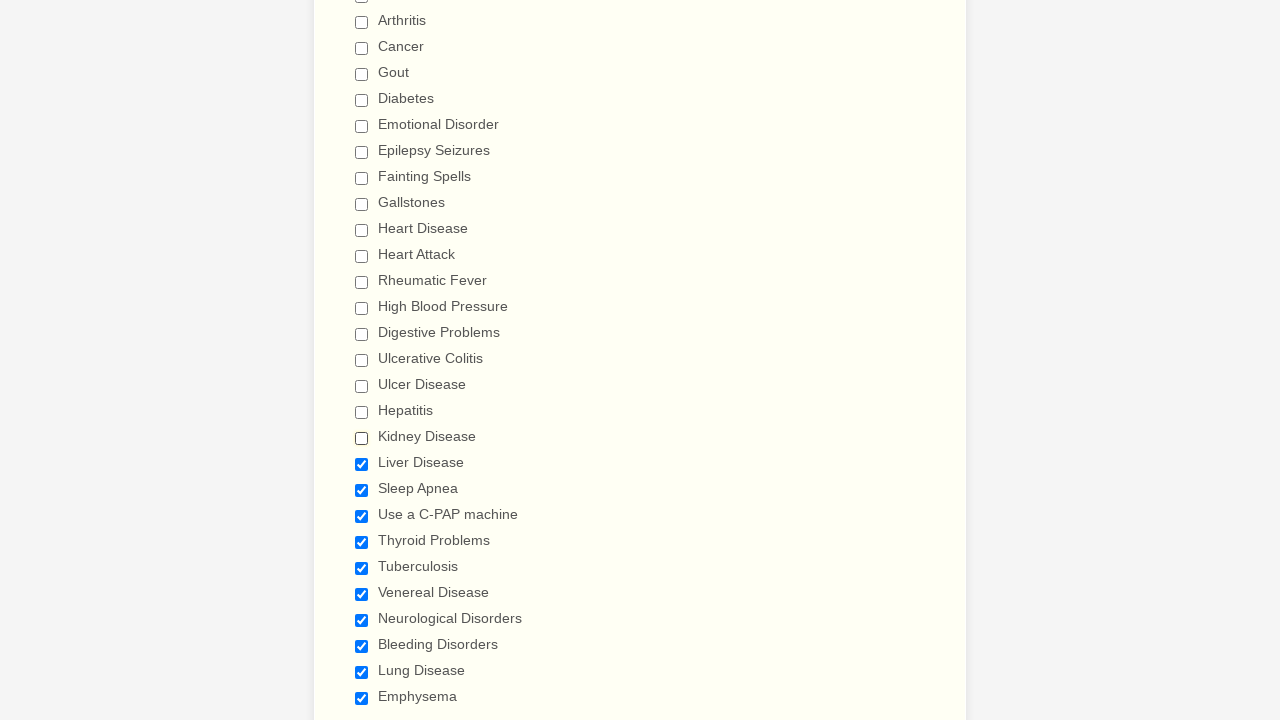

Clicked checkbox #20 to uncheck it at (362, 464) on input[type='checkbox'] >> nth=19
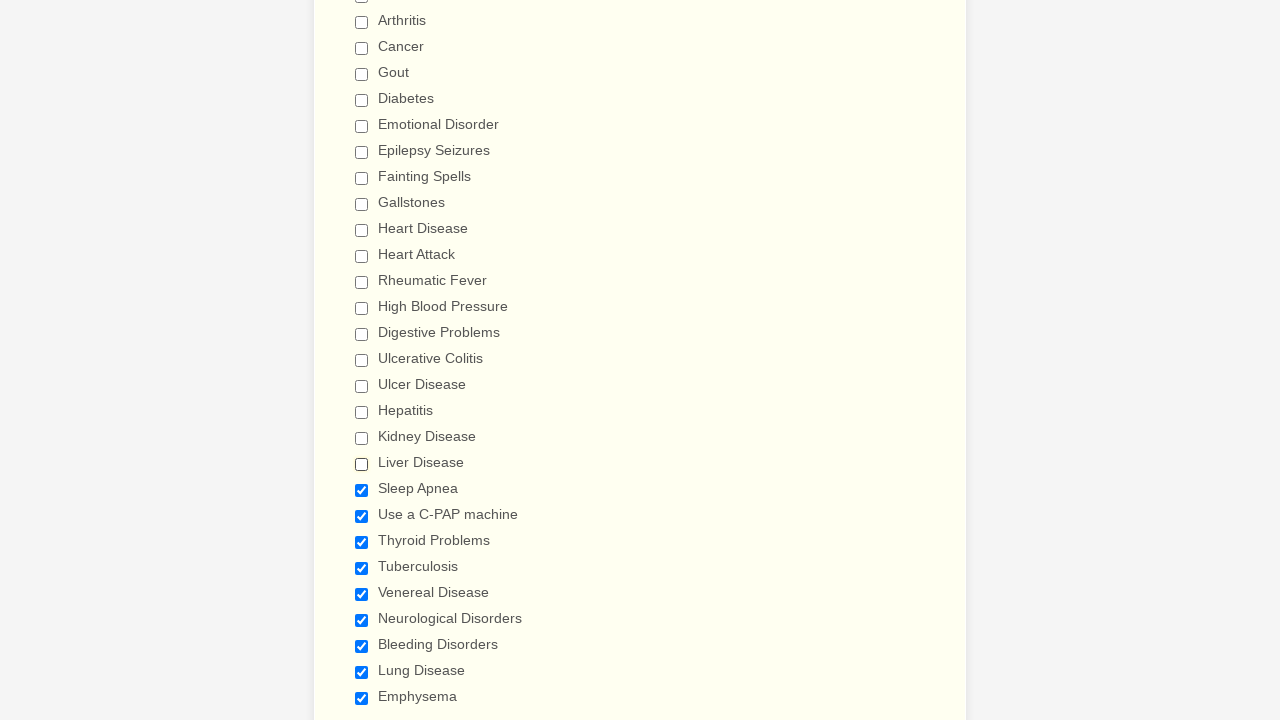

Clicked checkbox #21 to uncheck it at (362, 490) on input[type='checkbox'] >> nth=20
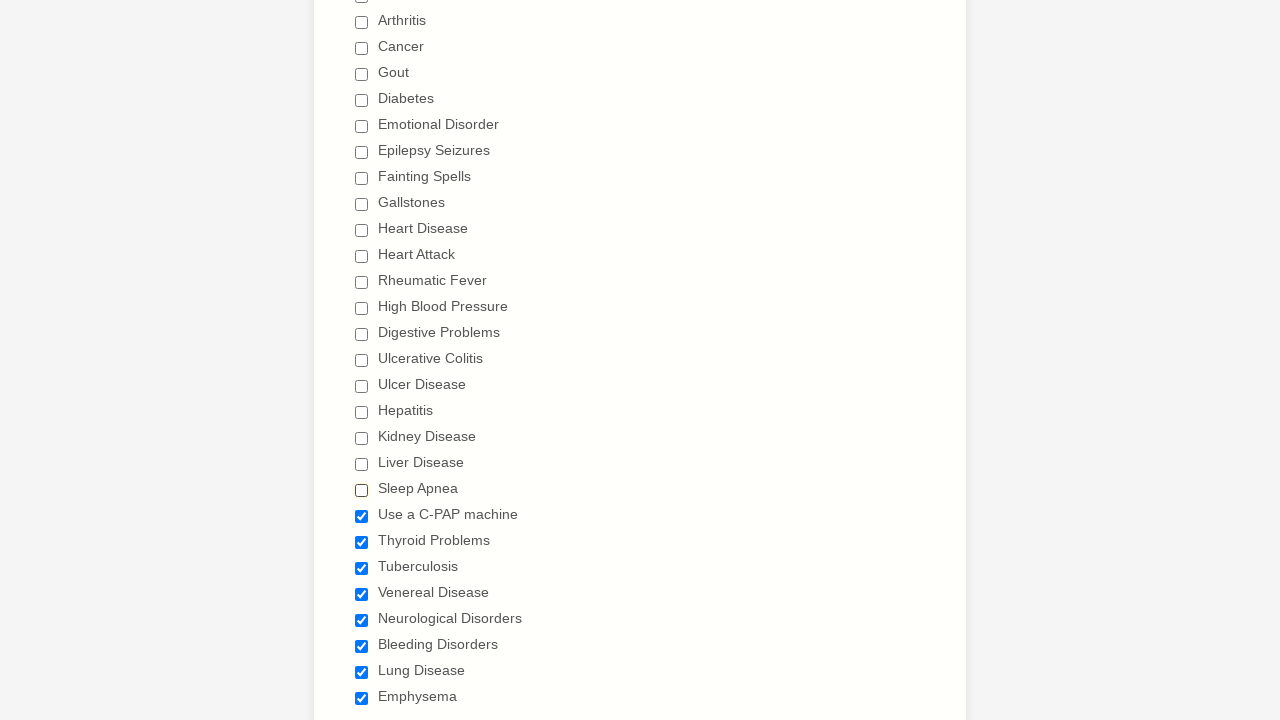

Clicked checkbox #22 to uncheck it at (362, 516) on input[type='checkbox'] >> nth=21
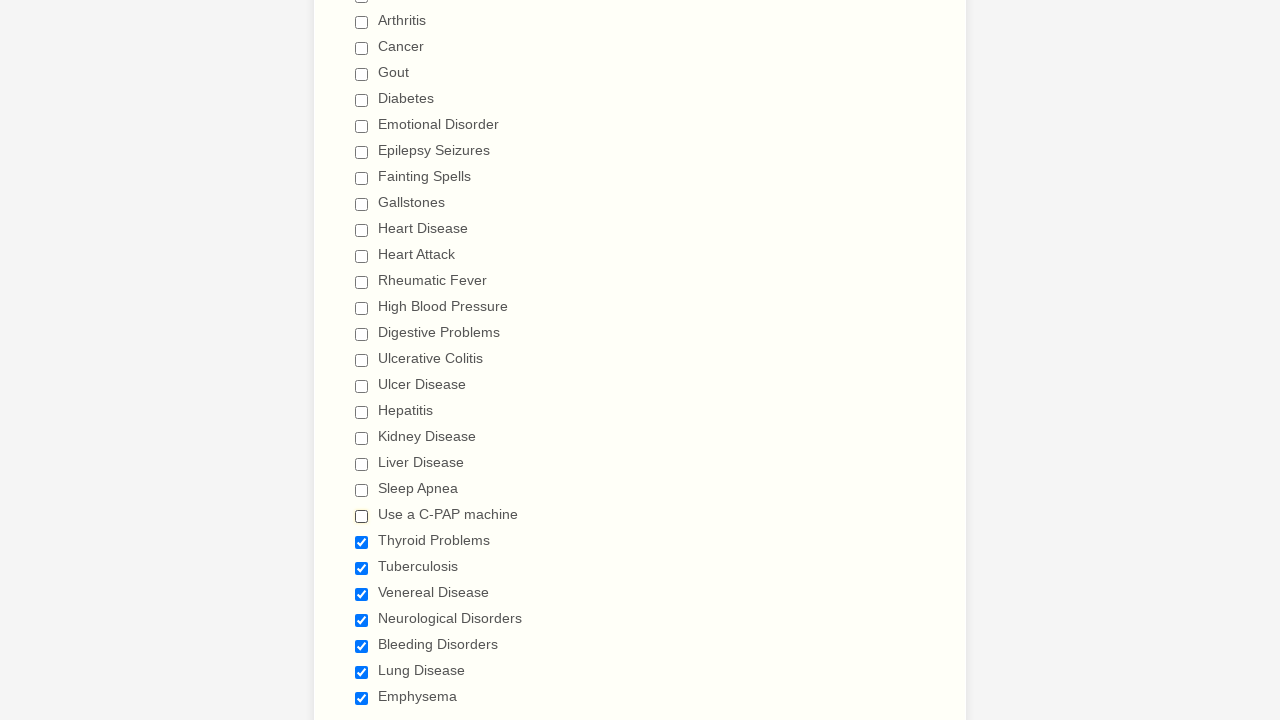

Clicked checkbox #23 to uncheck it at (362, 542) on input[type='checkbox'] >> nth=22
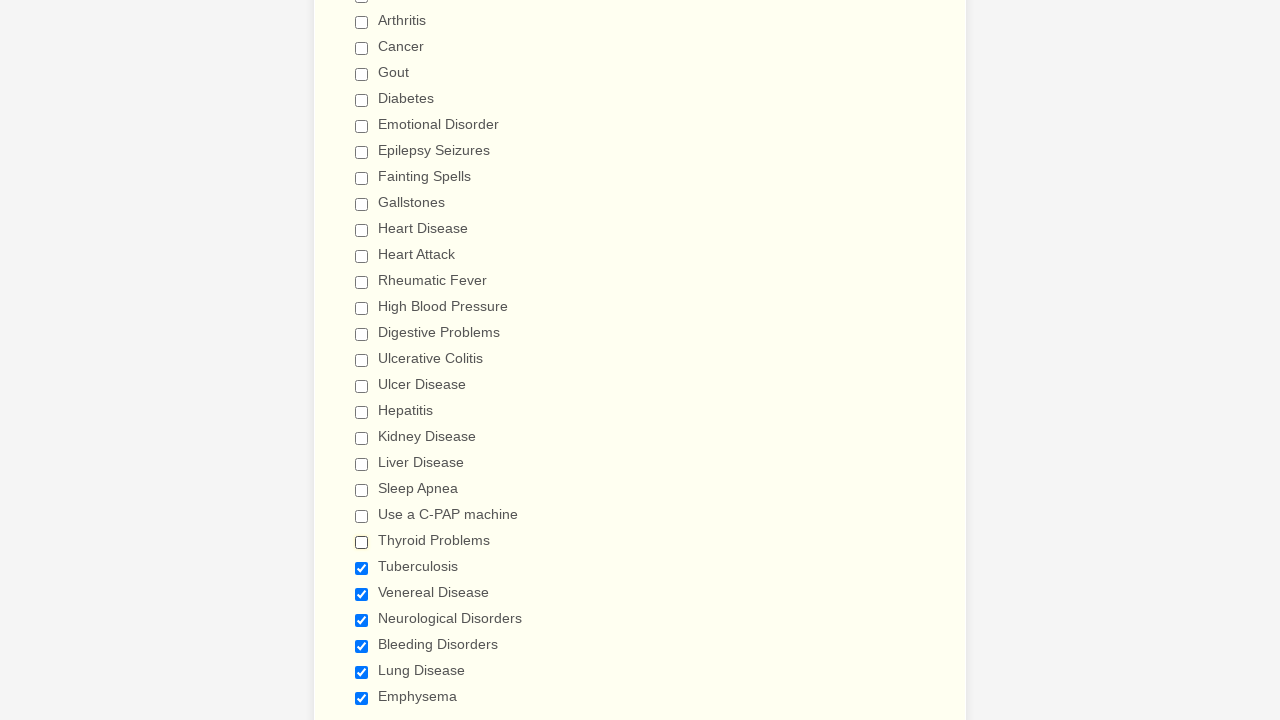

Clicked checkbox #24 to uncheck it at (362, 568) on input[type='checkbox'] >> nth=23
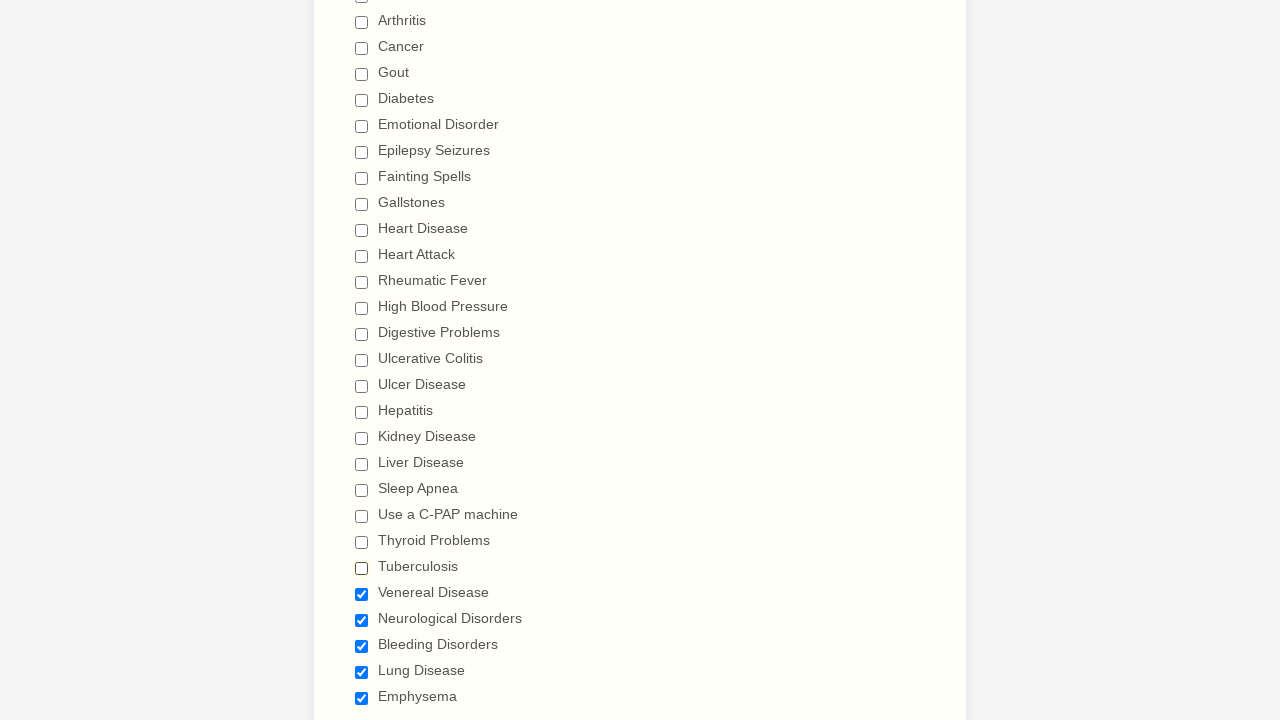

Clicked checkbox #25 to uncheck it at (362, 594) on input[type='checkbox'] >> nth=24
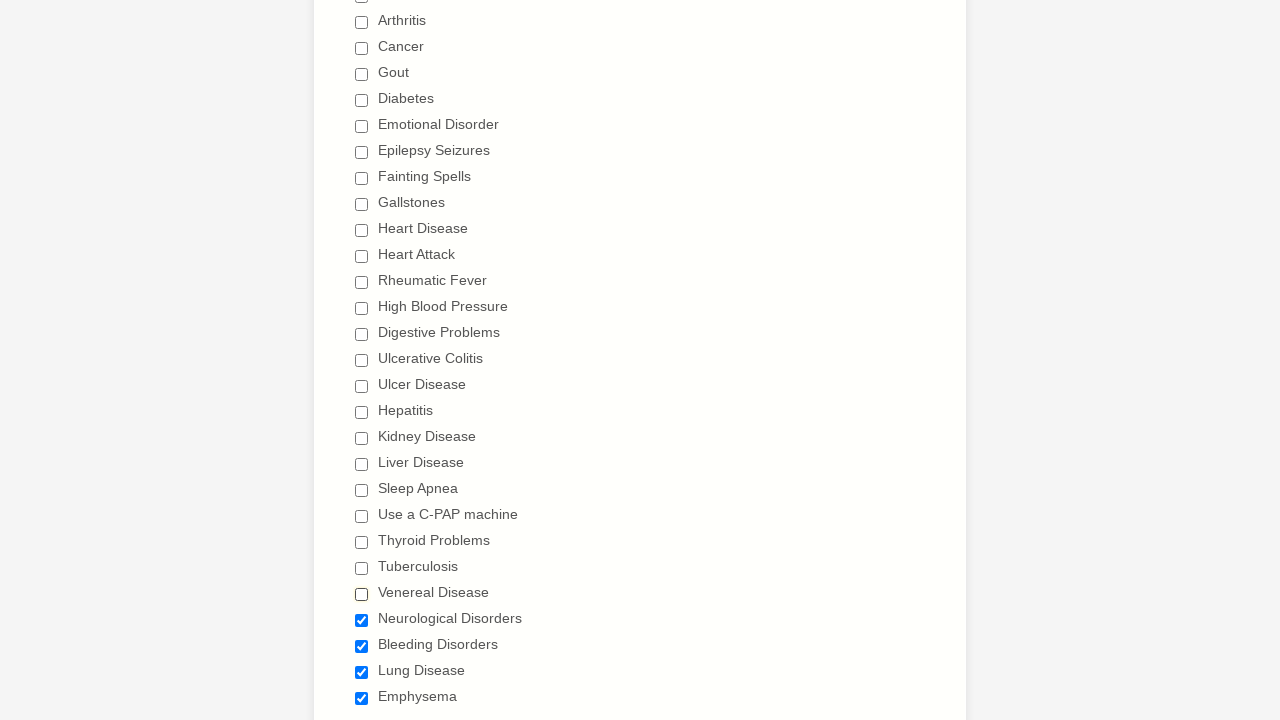

Clicked checkbox #26 to uncheck it at (362, 620) on input[type='checkbox'] >> nth=25
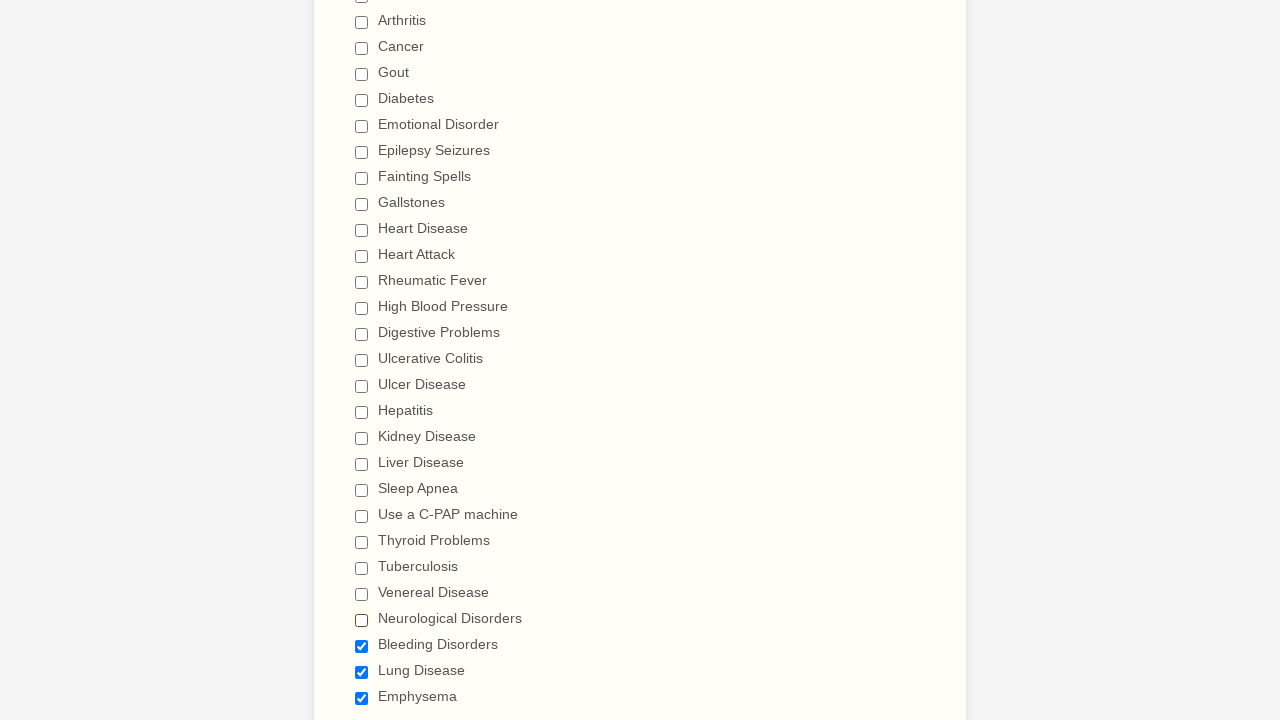

Clicked checkbox #27 to uncheck it at (362, 646) on input[type='checkbox'] >> nth=26
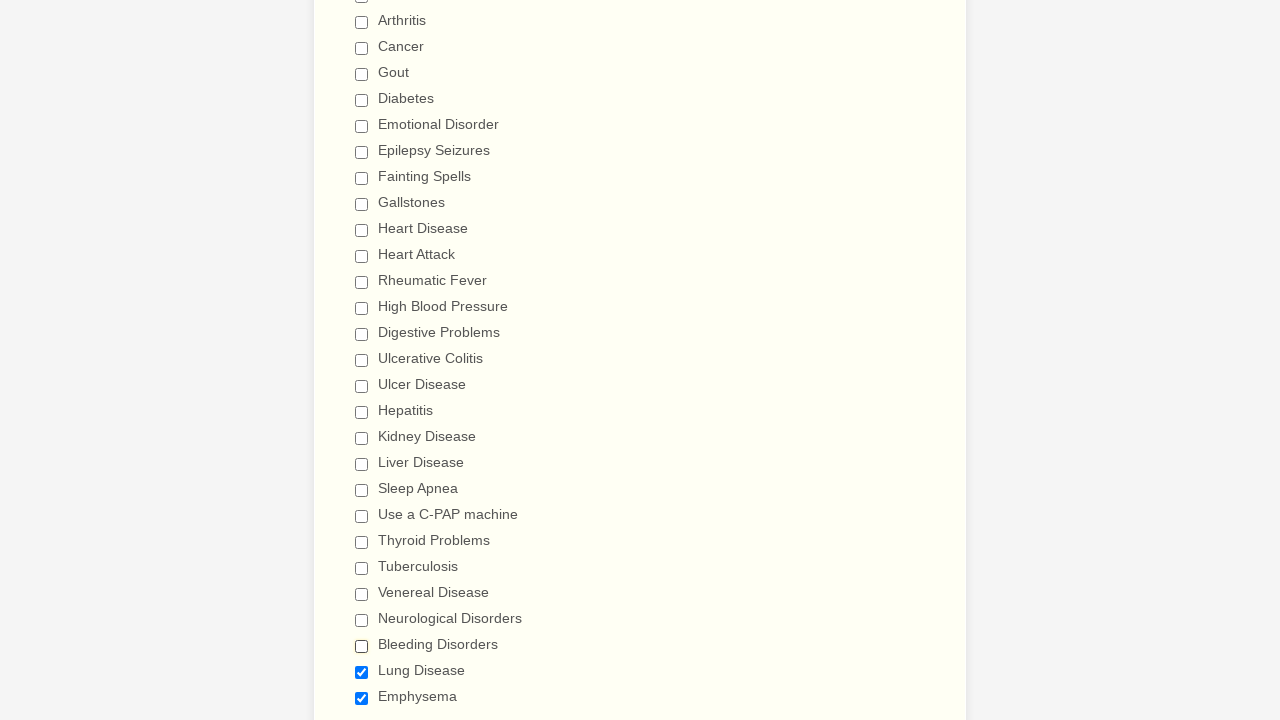

Clicked checkbox #28 to uncheck it at (362, 672) on input[type='checkbox'] >> nth=27
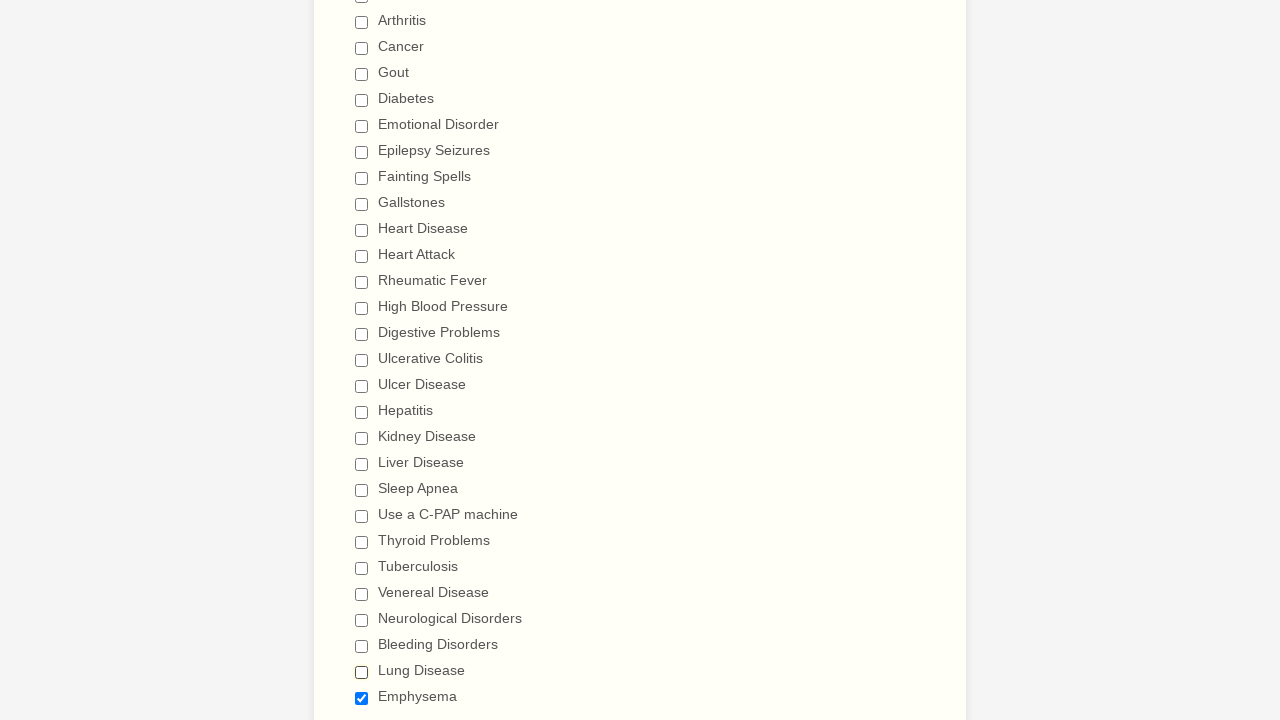

Clicked checkbox #29 to uncheck it at (362, 698) on input[type='checkbox'] >> nth=28
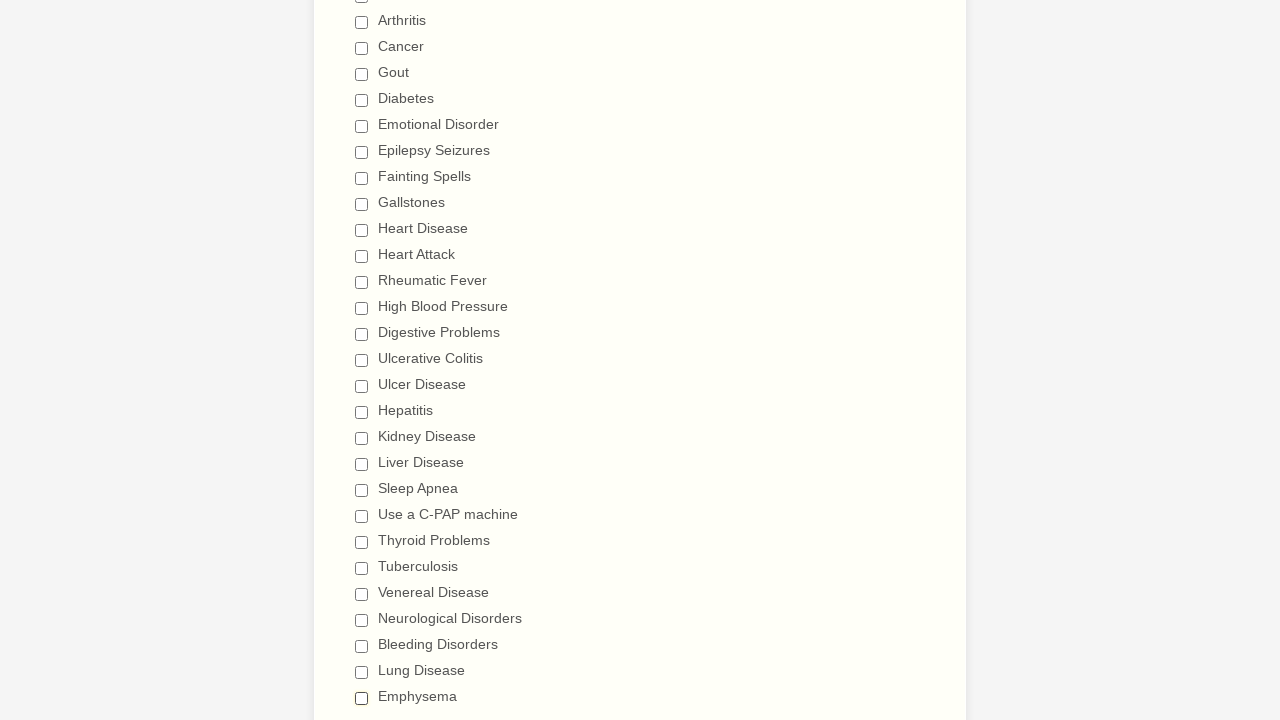

Verified checkbox #1 is unchecked
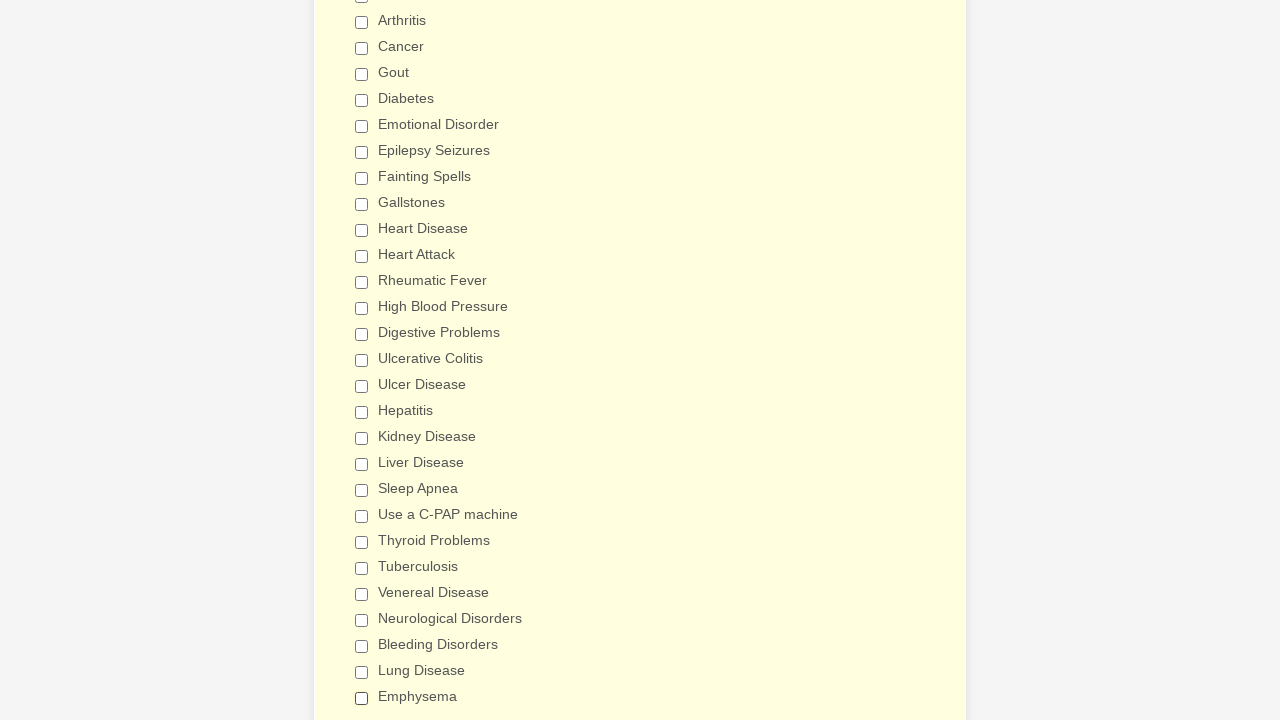

Verified checkbox #2 is unchecked
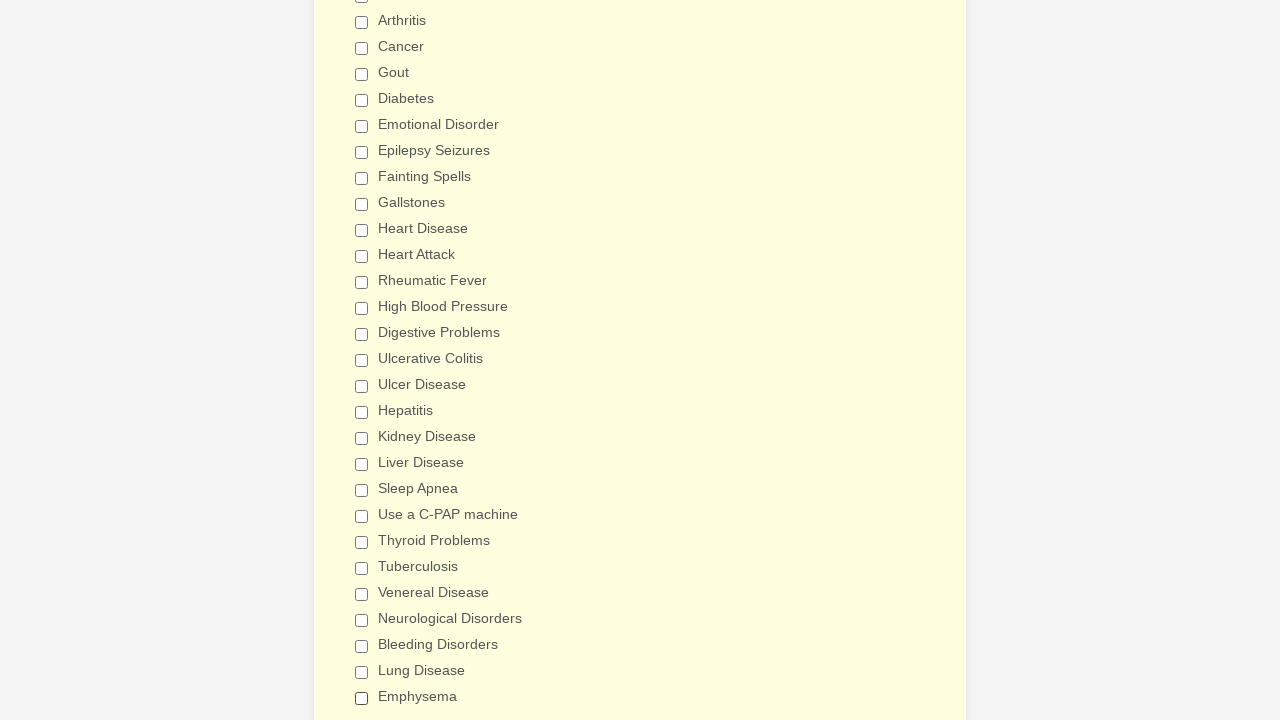

Verified checkbox #3 is unchecked
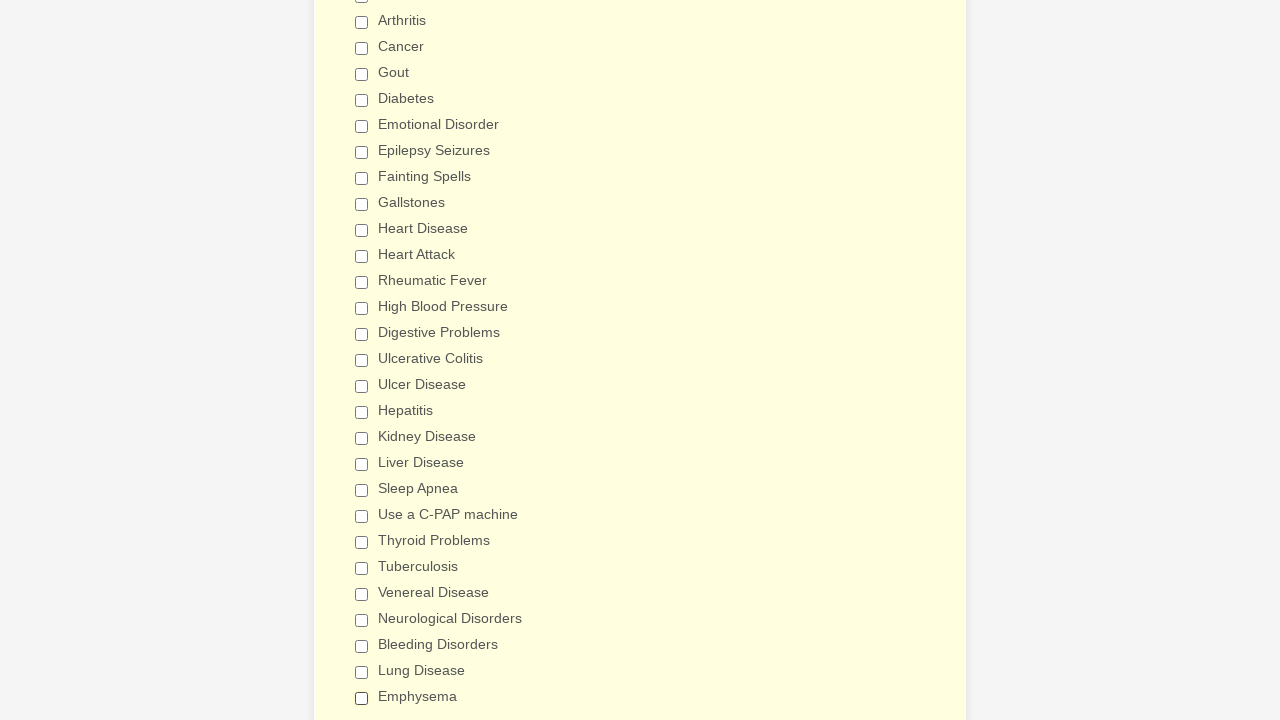

Verified checkbox #4 is unchecked
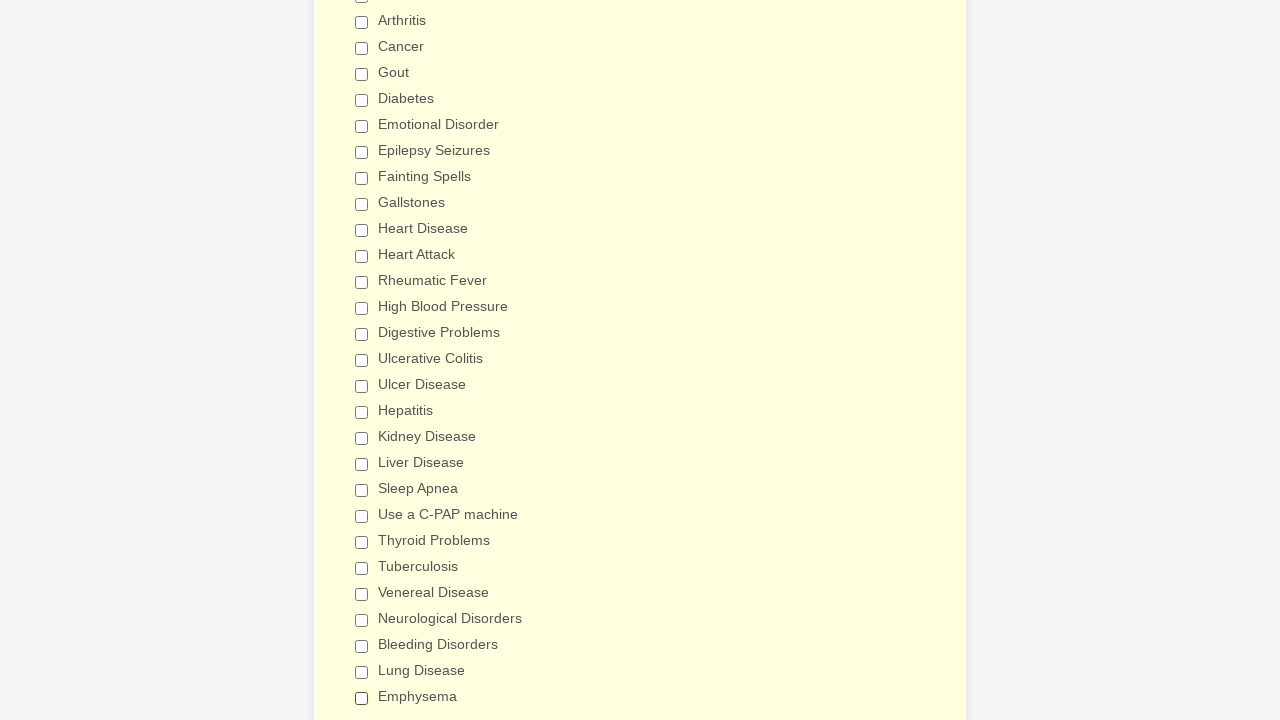

Verified checkbox #5 is unchecked
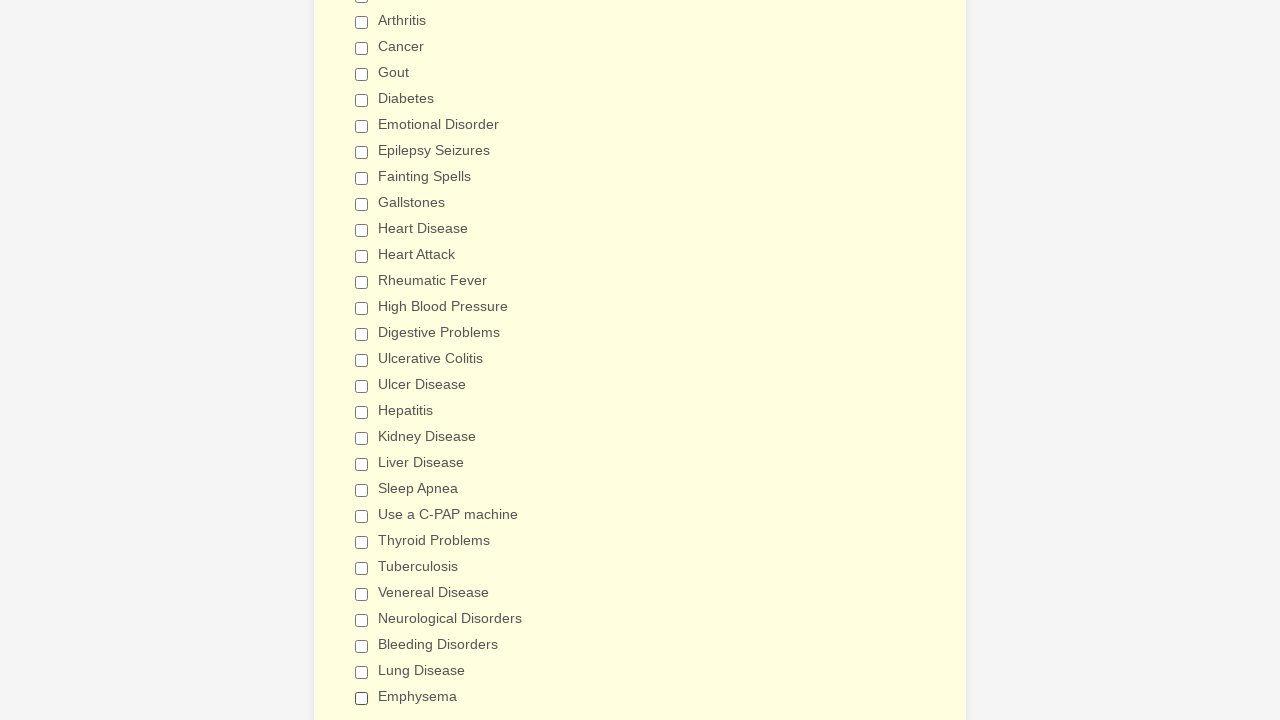

Verified checkbox #6 is unchecked
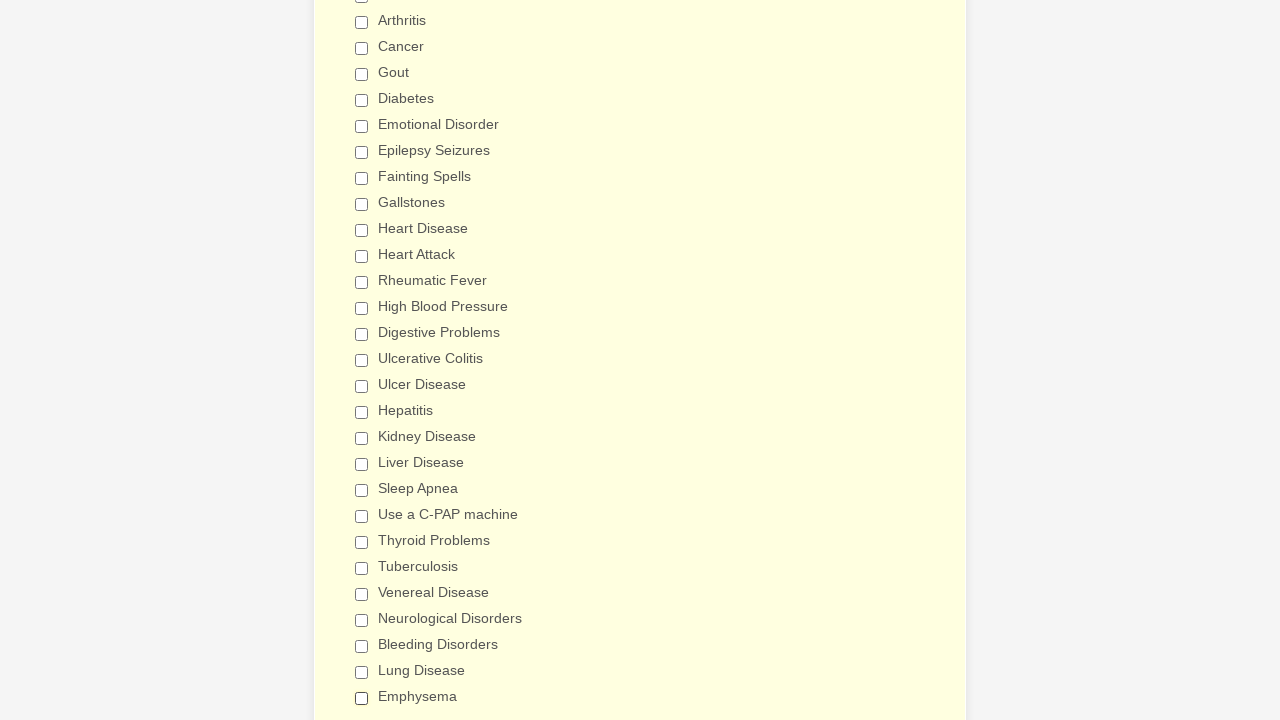

Verified checkbox #7 is unchecked
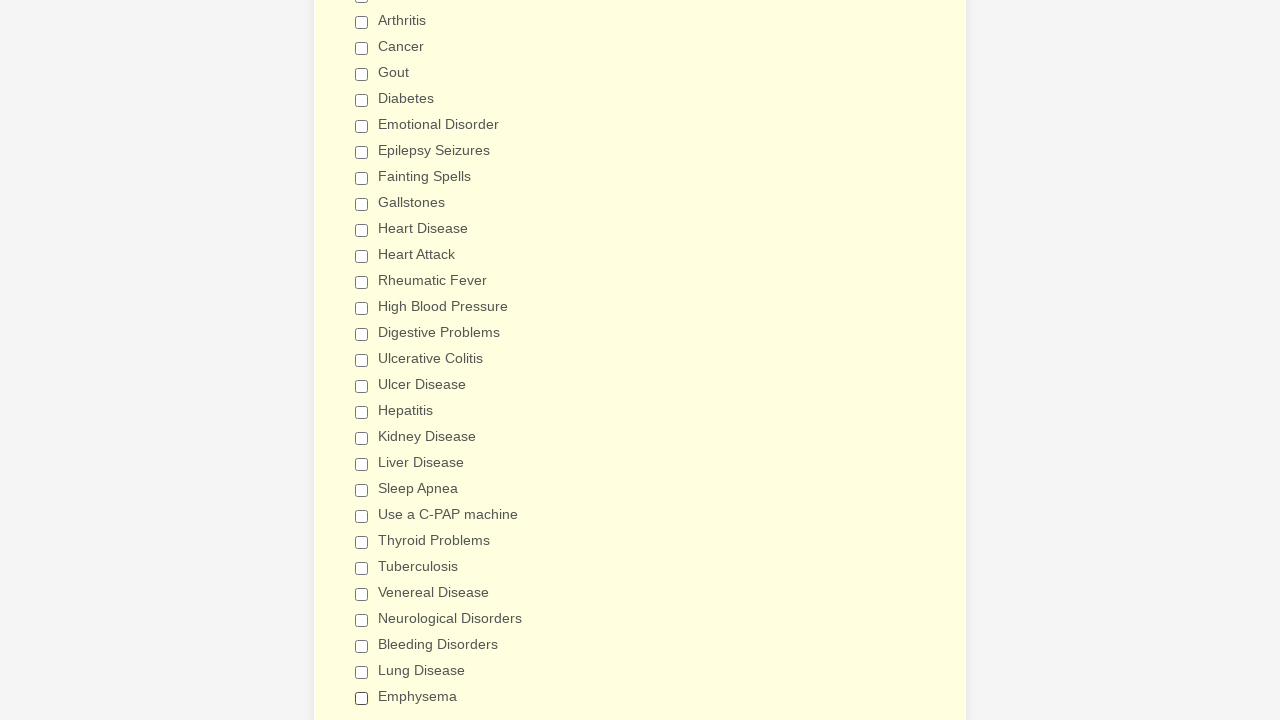

Verified checkbox #8 is unchecked
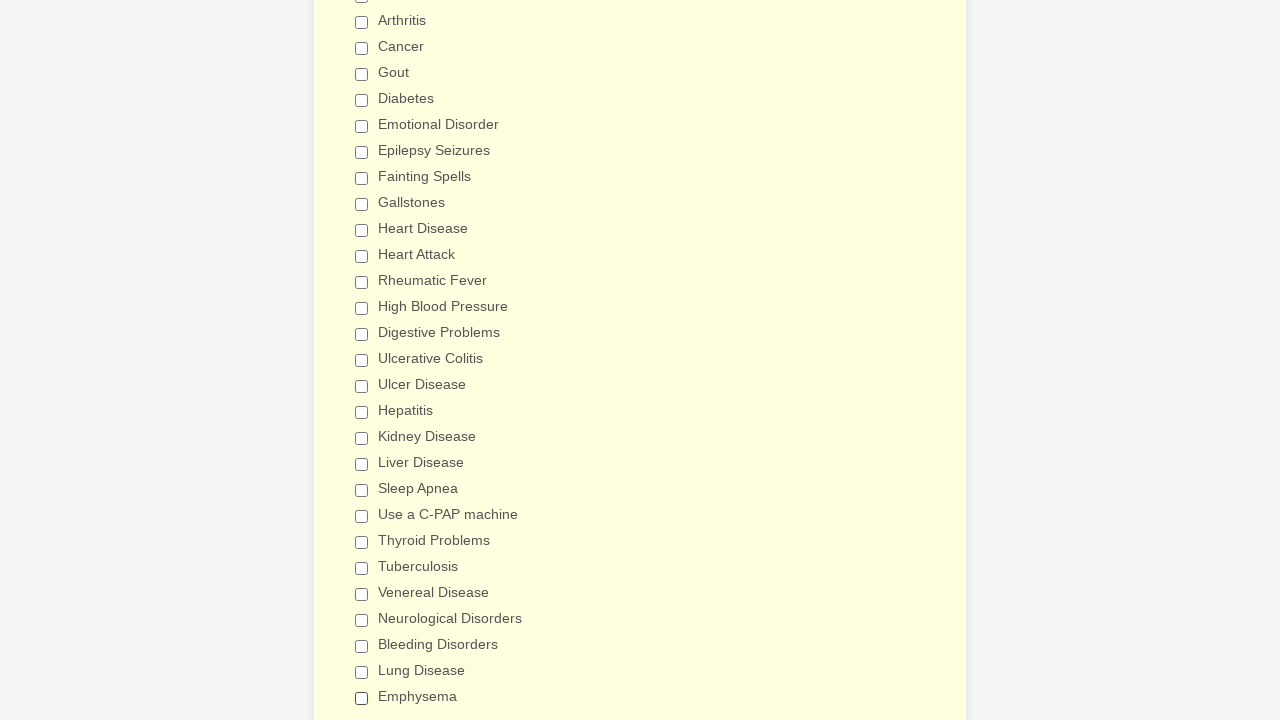

Verified checkbox #9 is unchecked
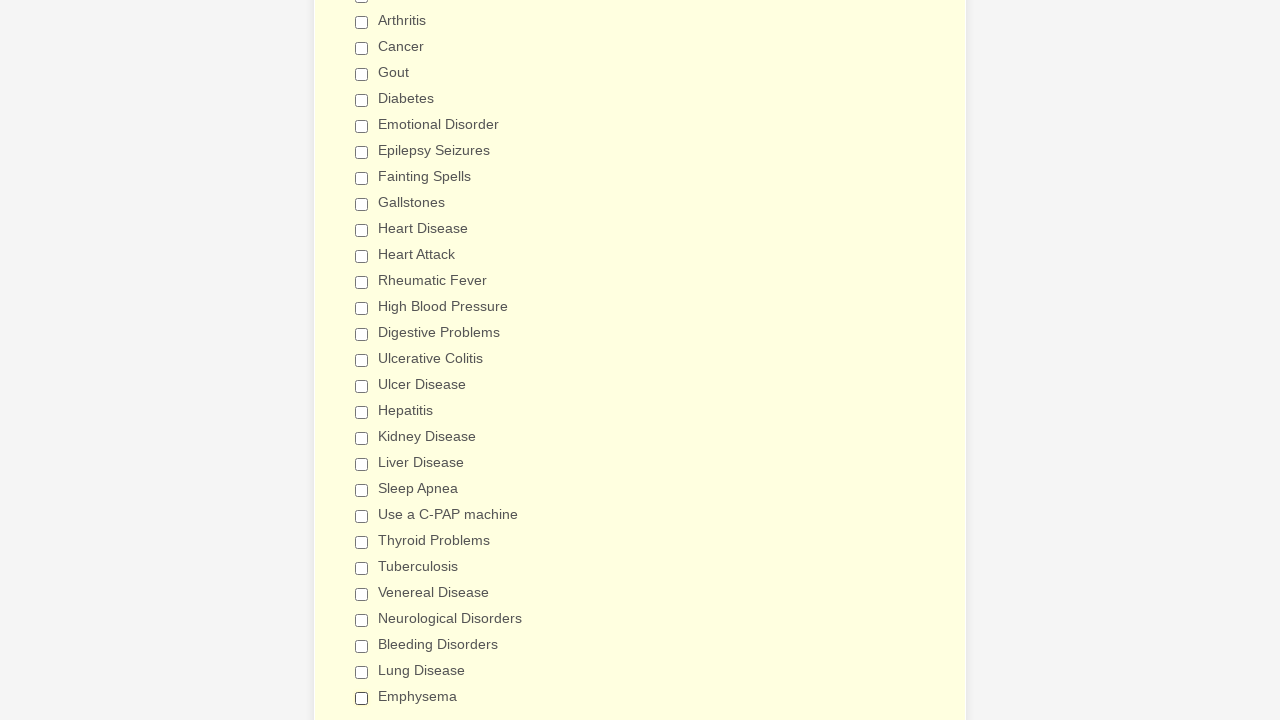

Verified checkbox #10 is unchecked
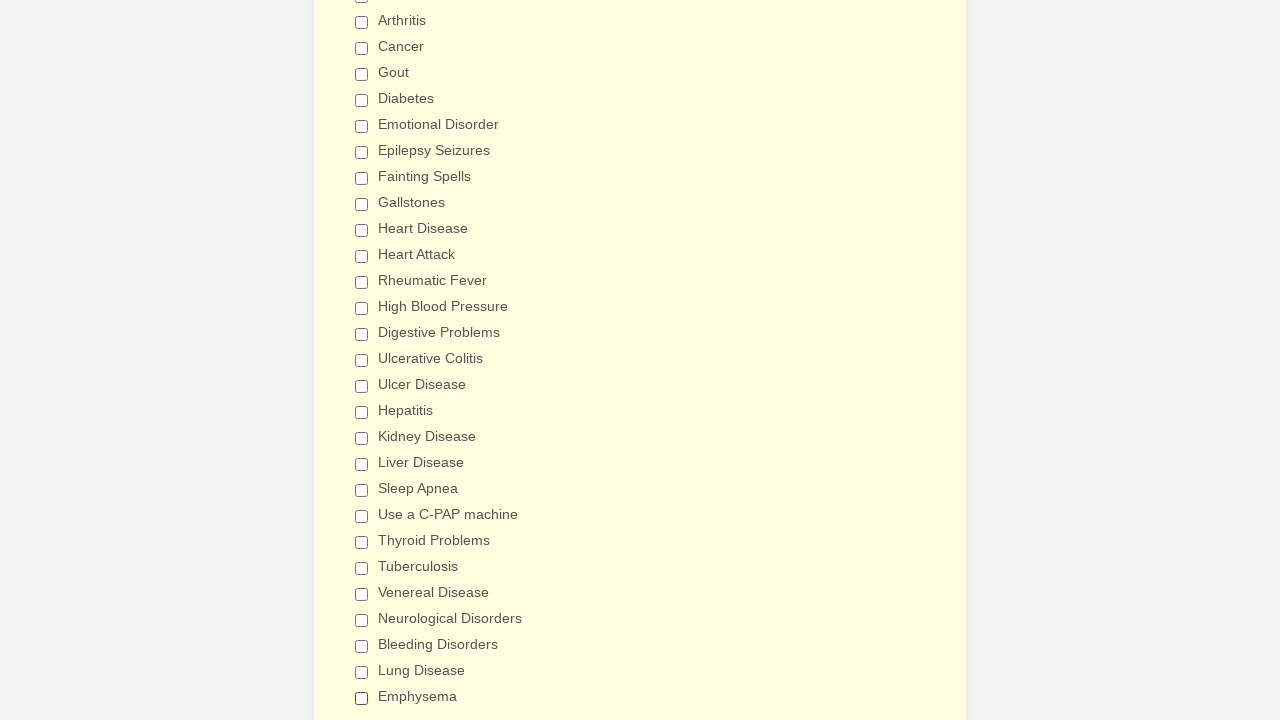

Verified checkbox #11 is unchecked
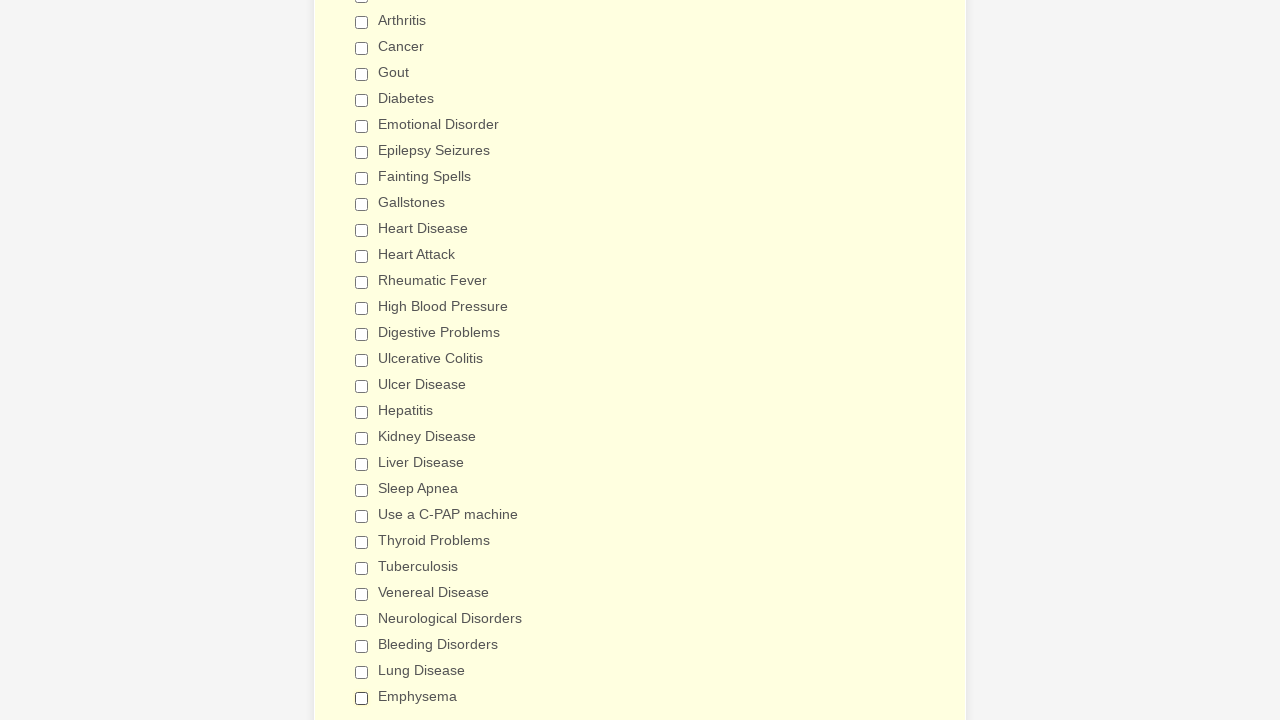

Verified checkbox #12 is unchecked
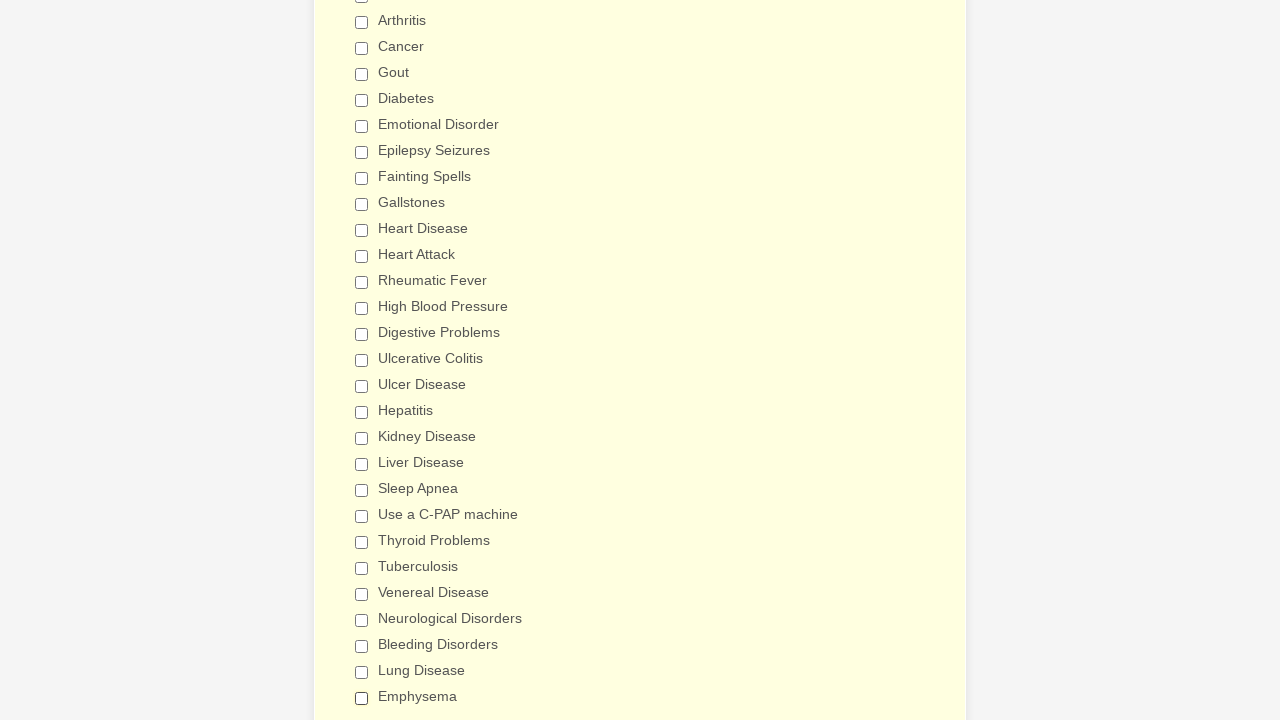

Verified checkbox #13 is unchecked
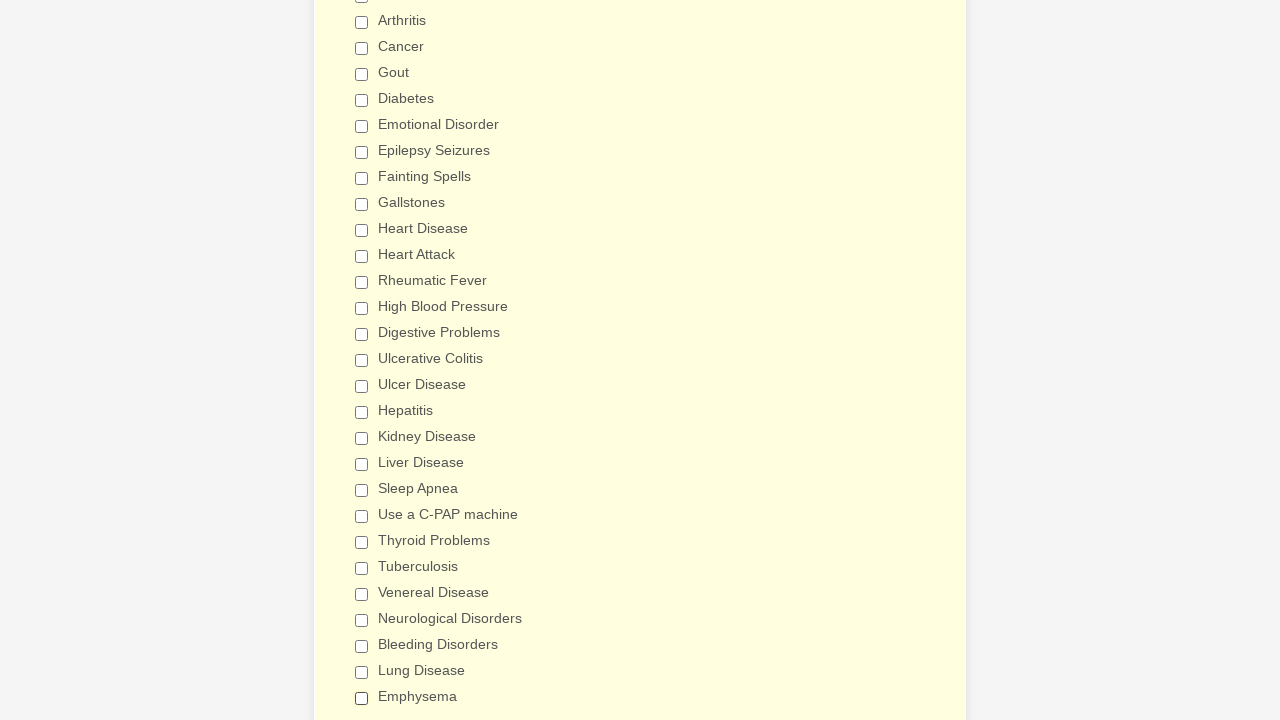

Verified checkbox #14 is unchecked
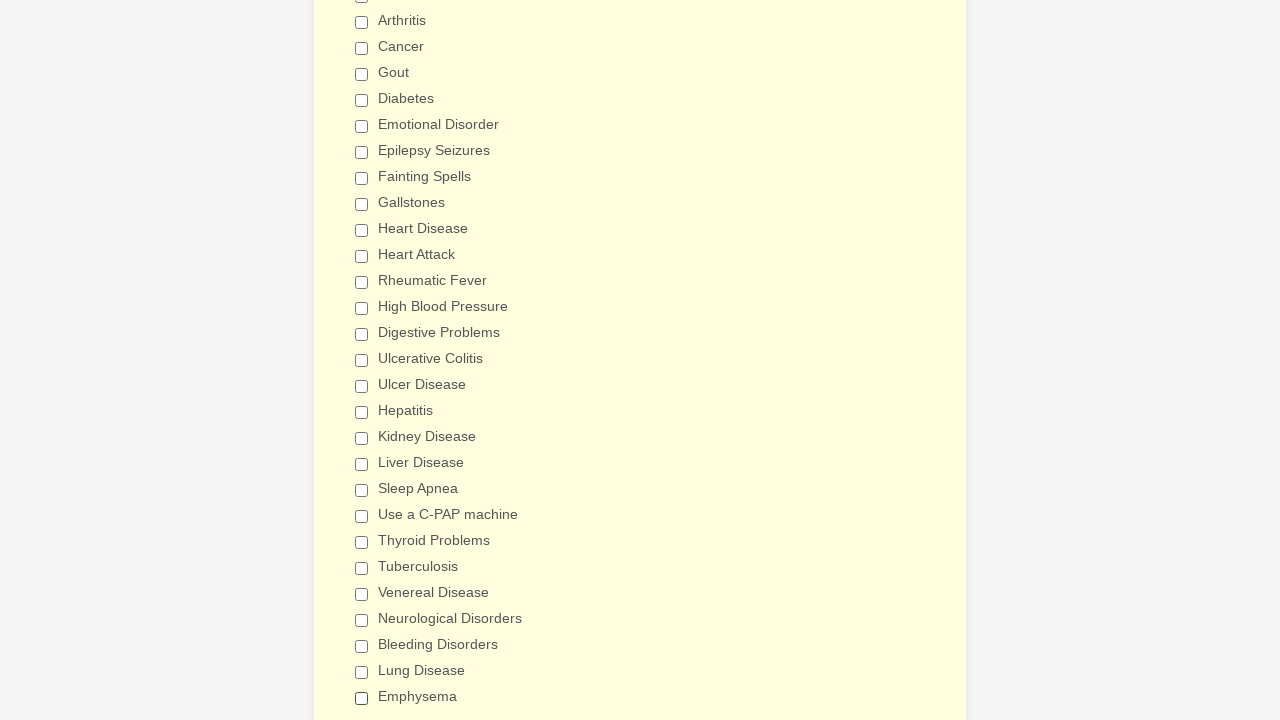

Verified checkbox #15 is unchecked
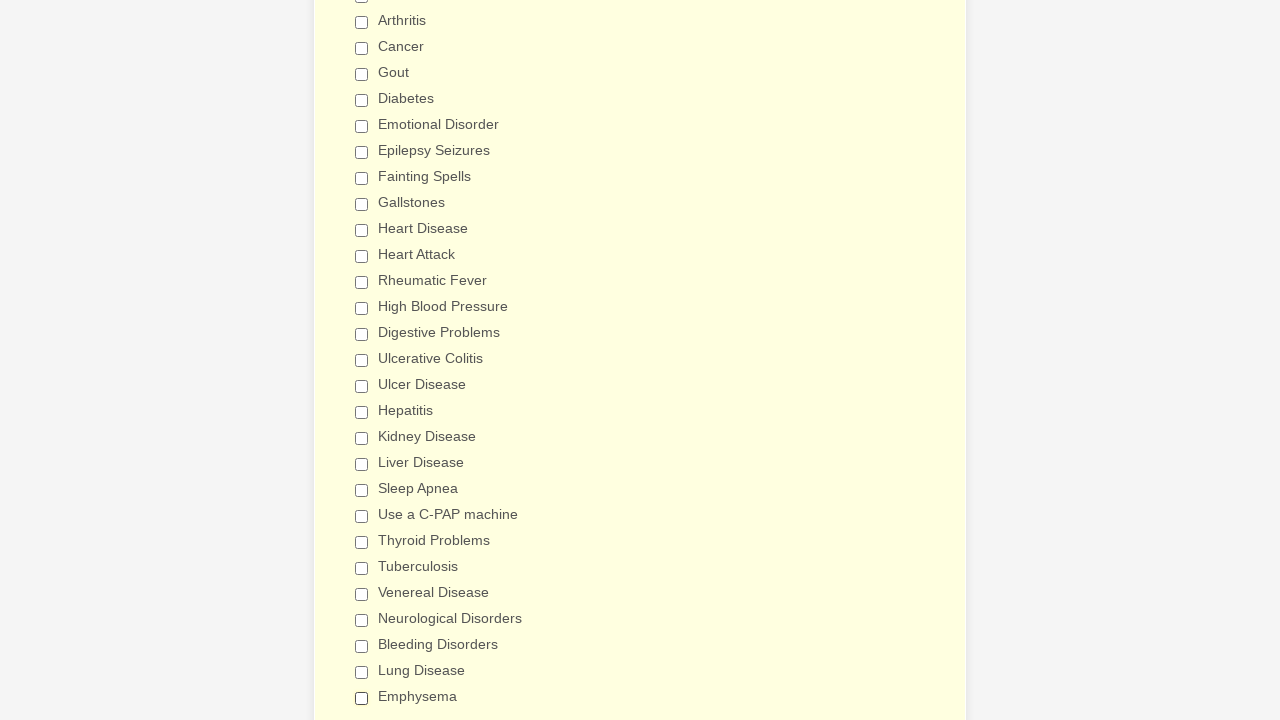

Verified checkbox #16 is unchecked
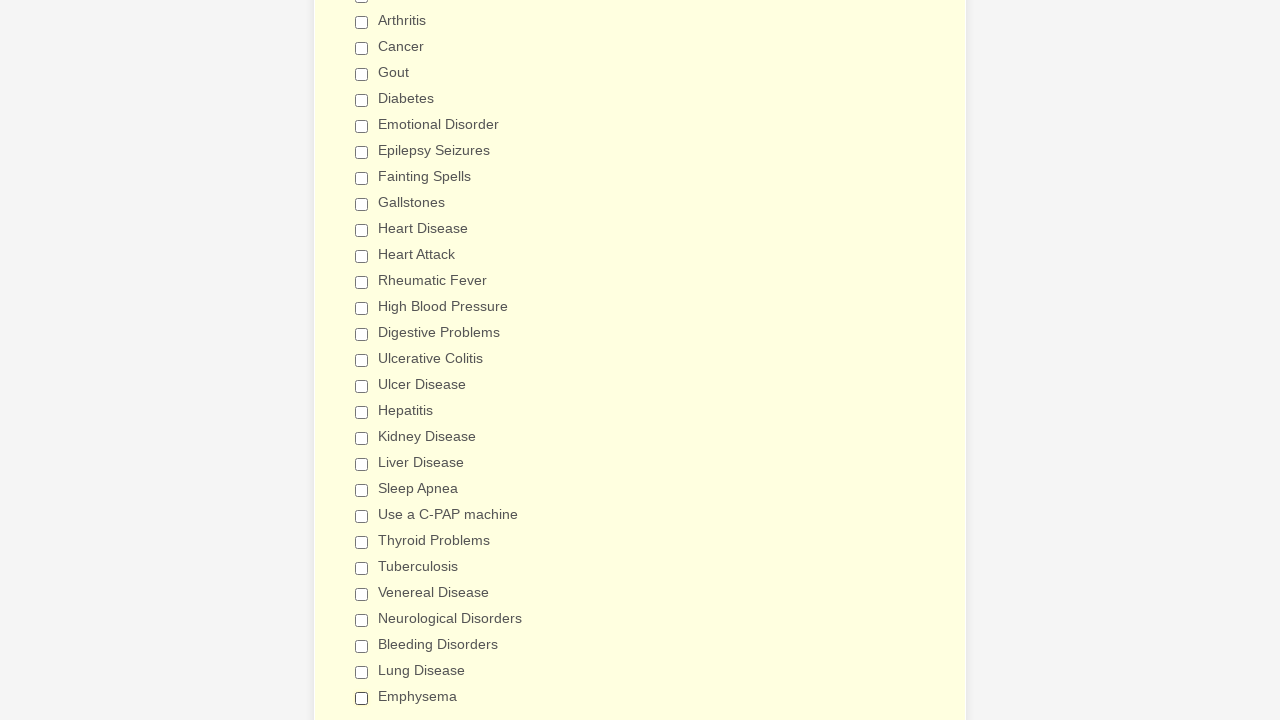

Verified checkbox #17 is unchecked
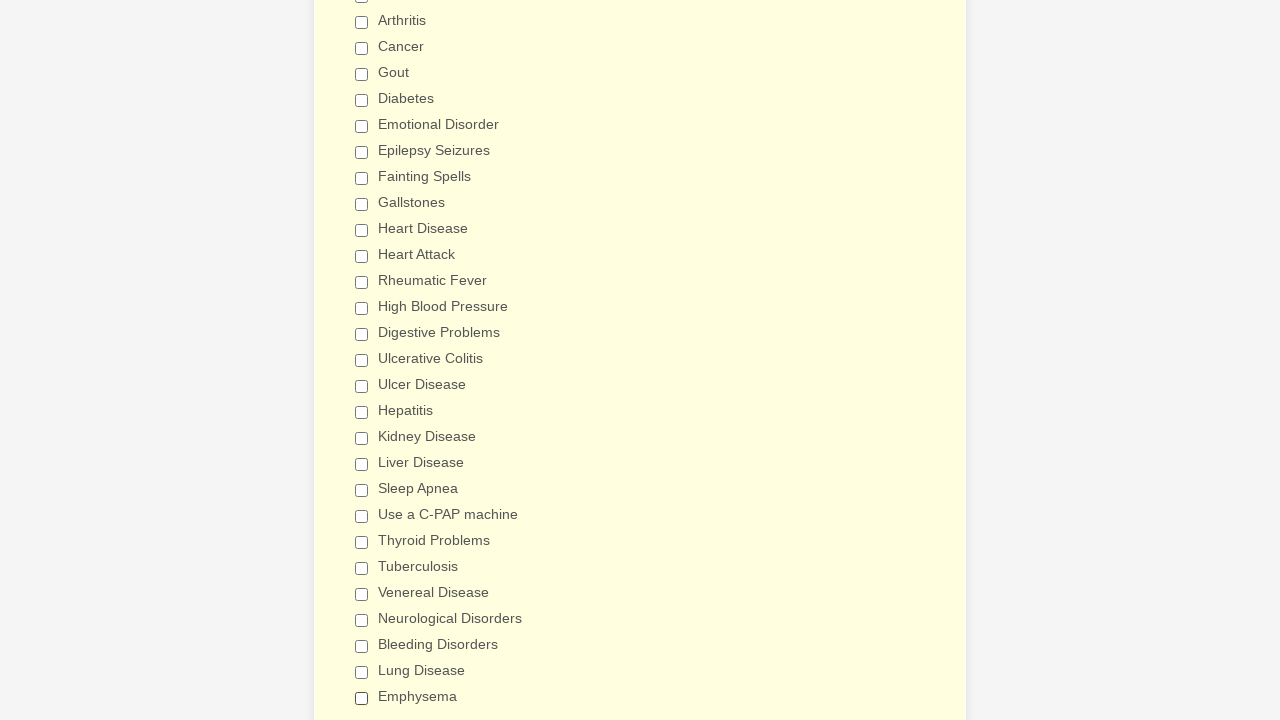

Verified checkbox #18 is unchecked
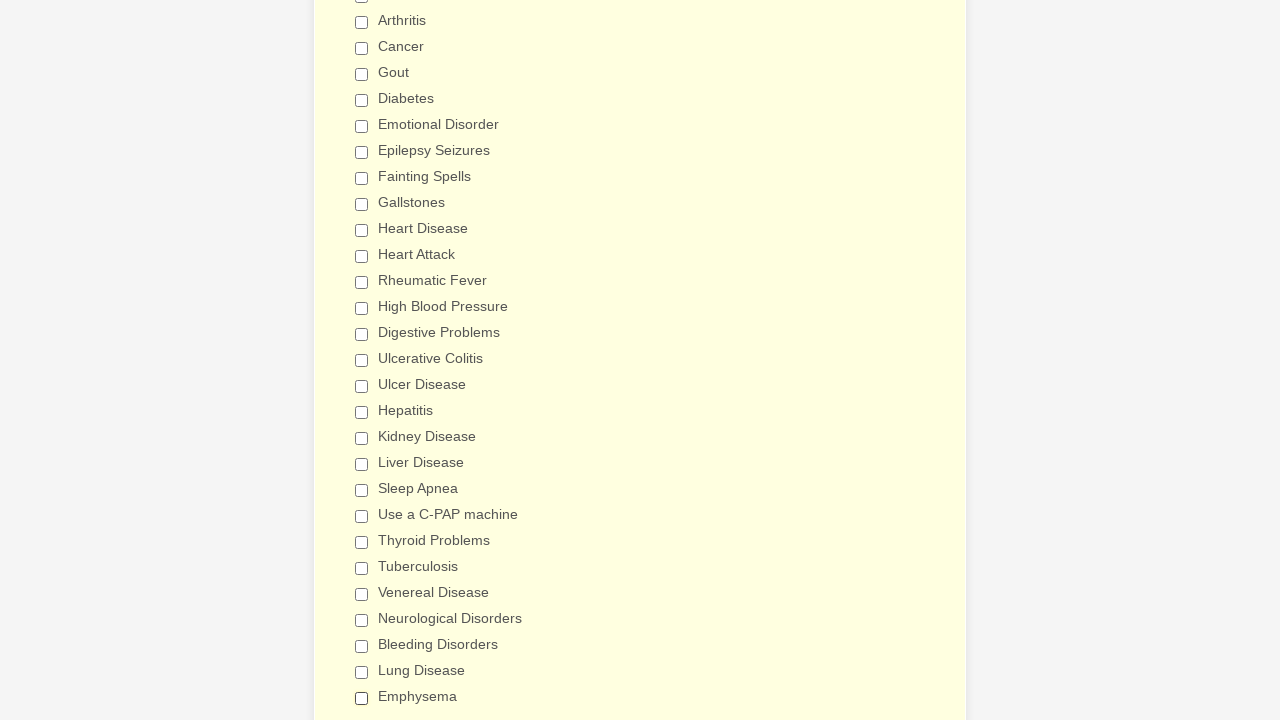

Verified checkbox #19 is unchecked
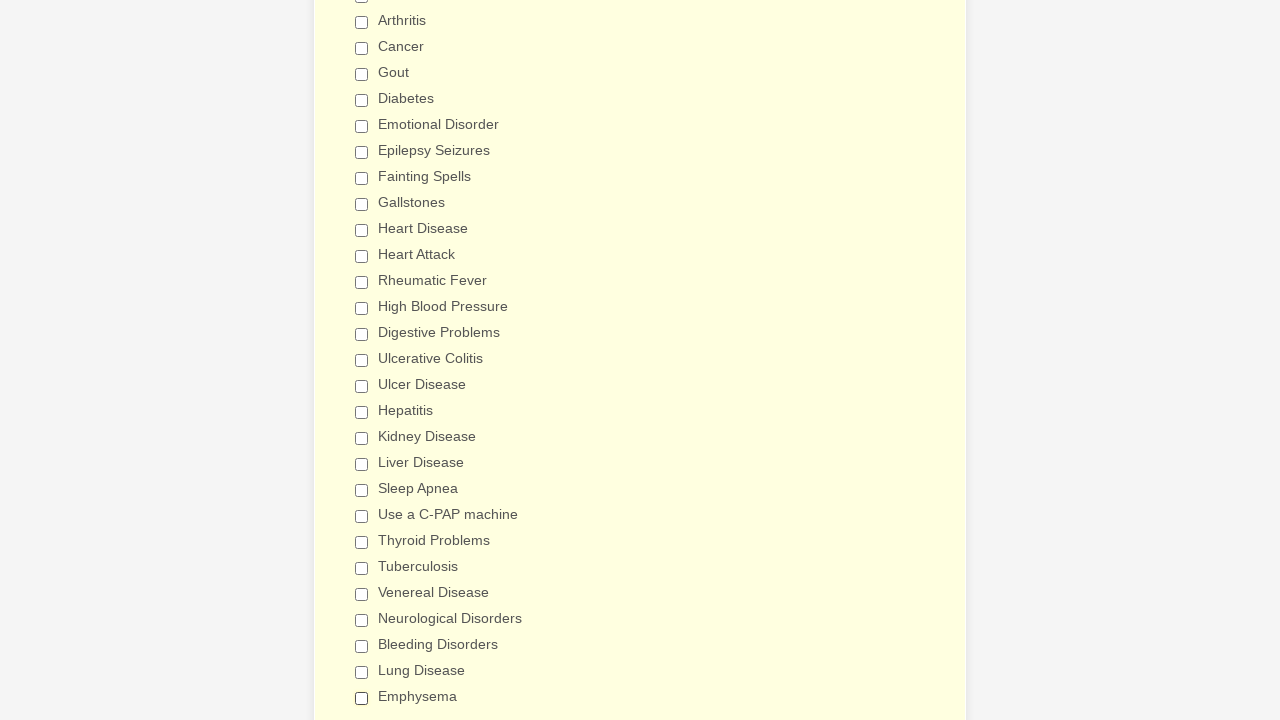

Verified checkbox #20 is unchecked
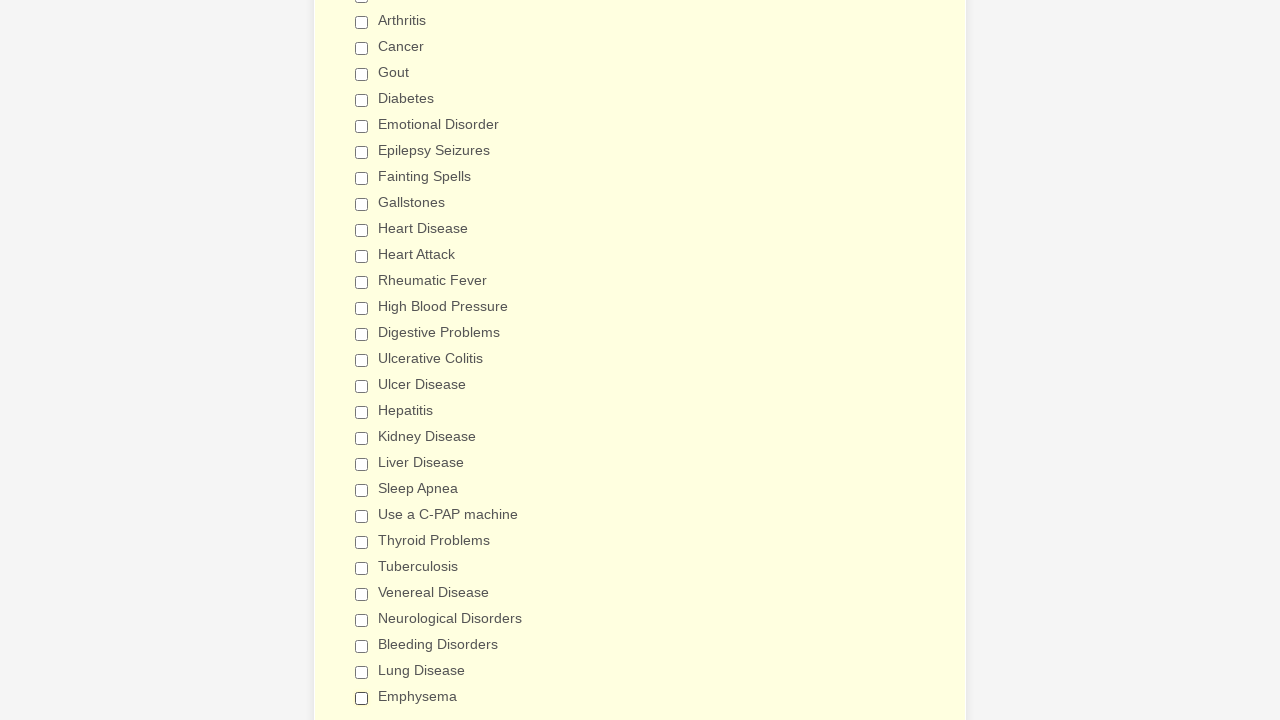

Verified checkbox #21 is unchecked
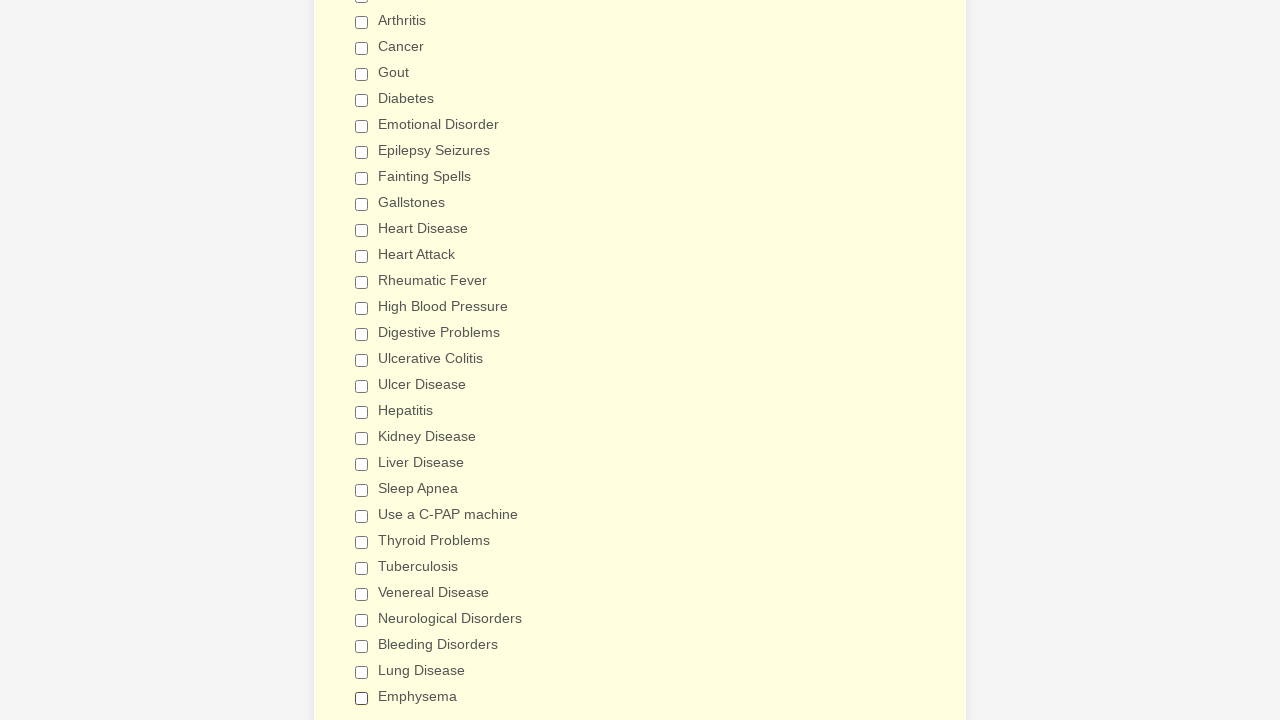

Verified checkbox #22 is unchecked
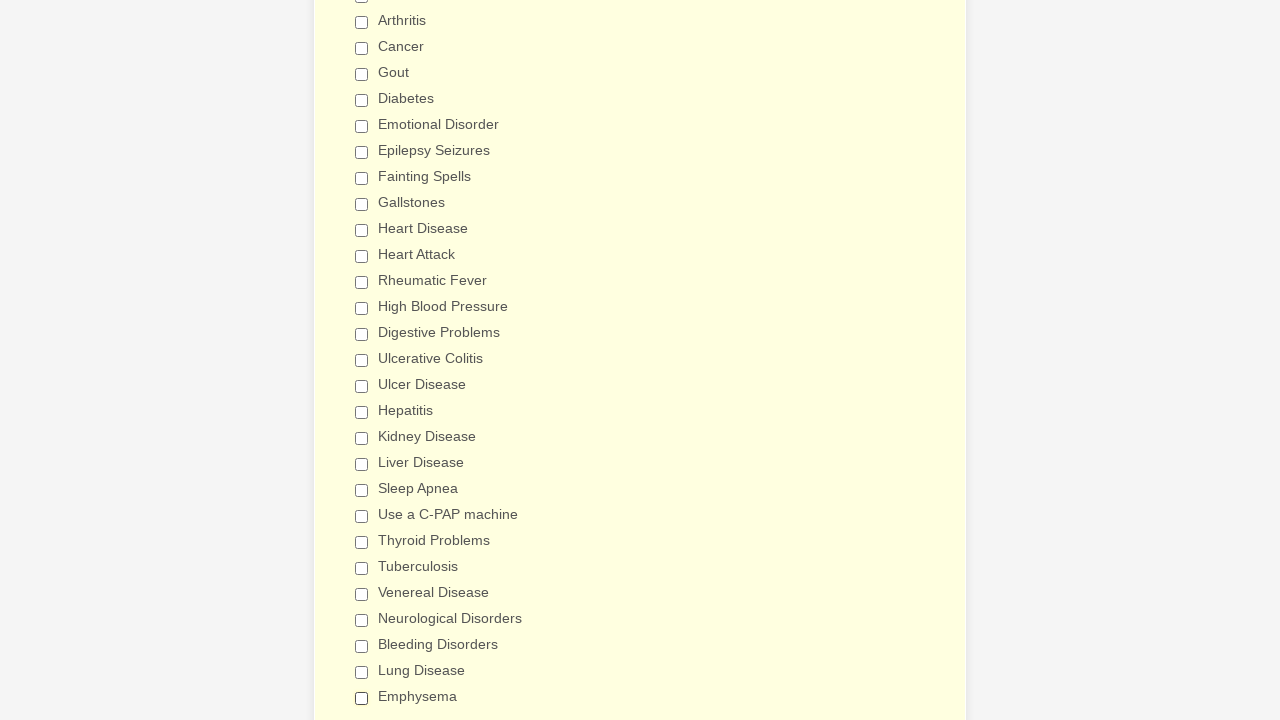

Verified checkbox #23 is unchecked
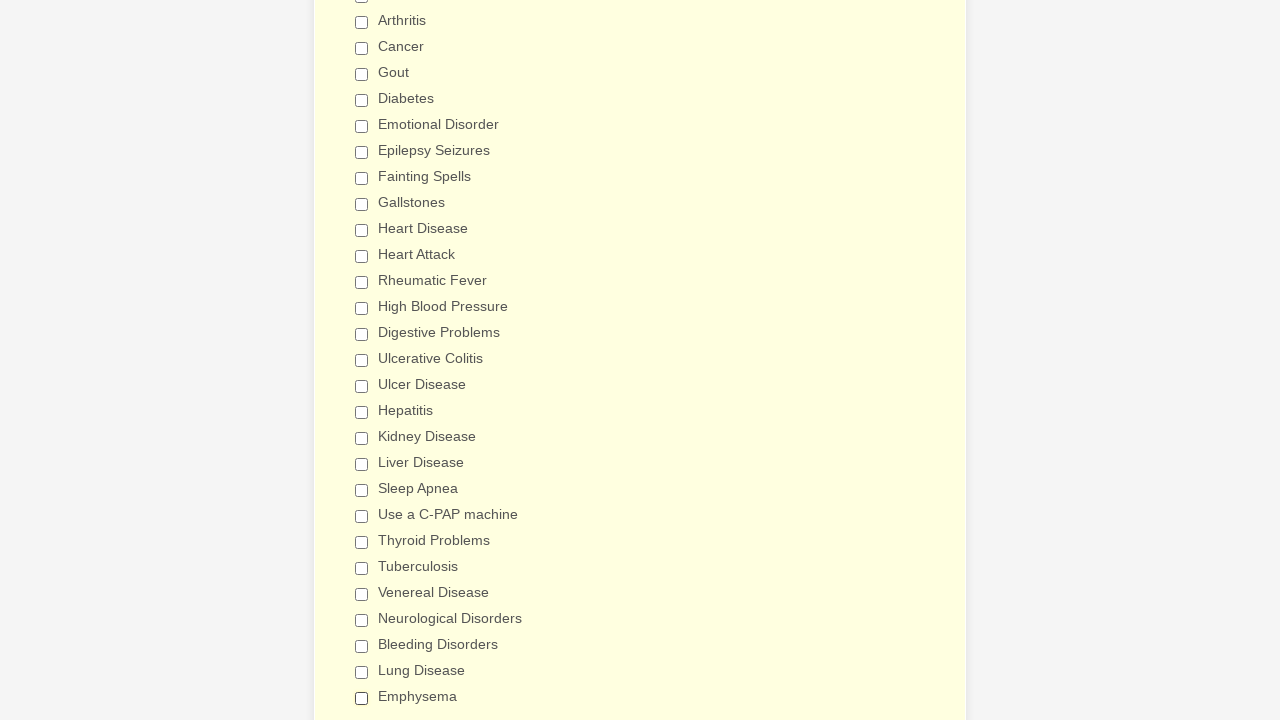

Verified checkbox #24 is unchecked
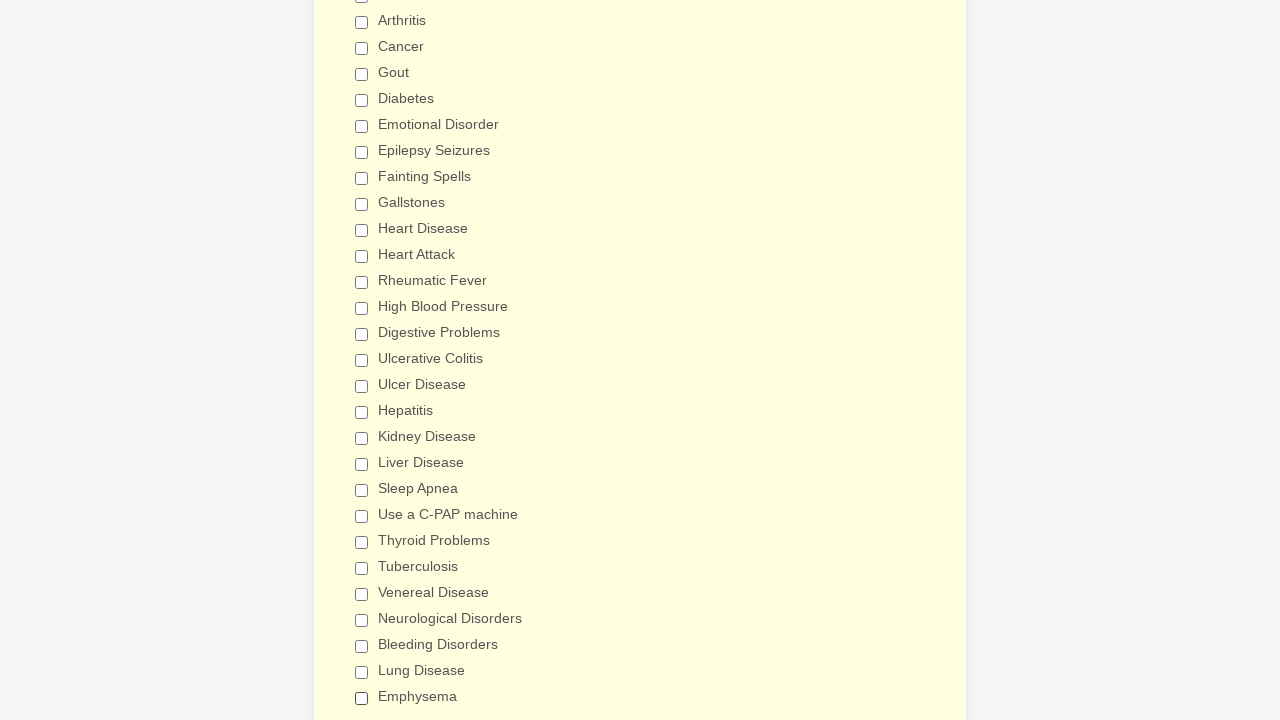

Verified checkbox #25 is unchecked
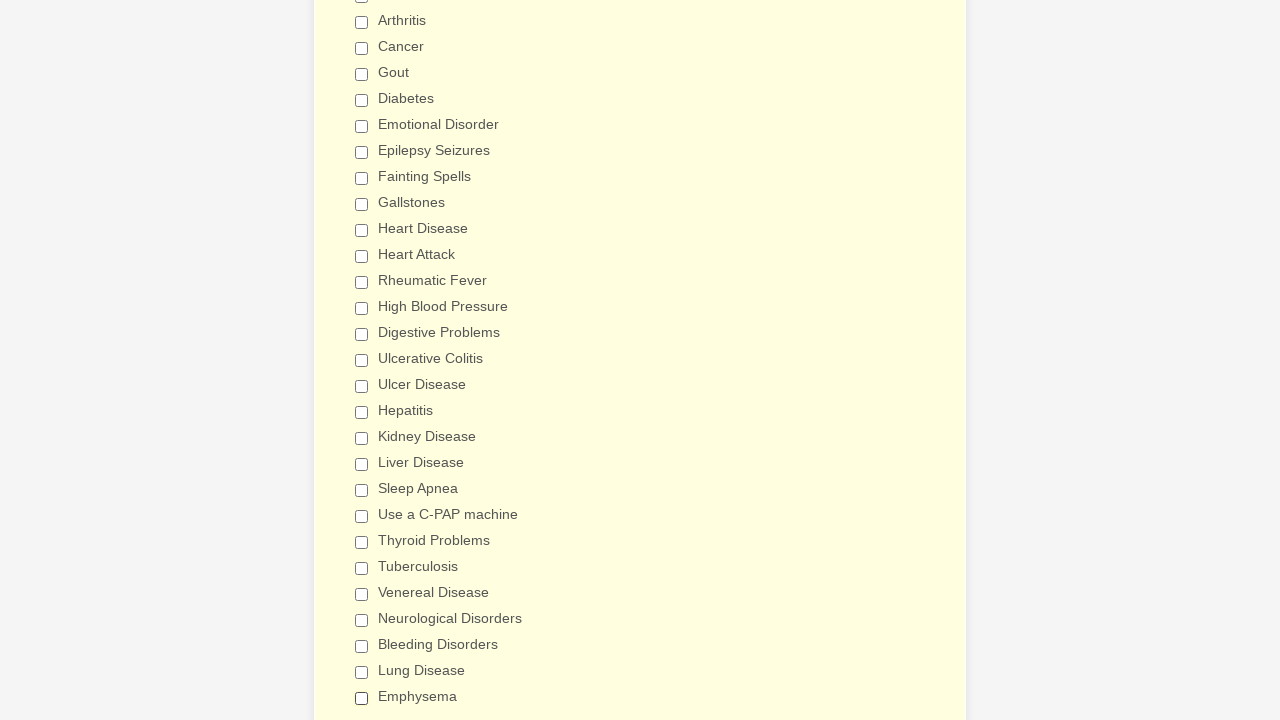

Verified checkbox #26 is unchecked
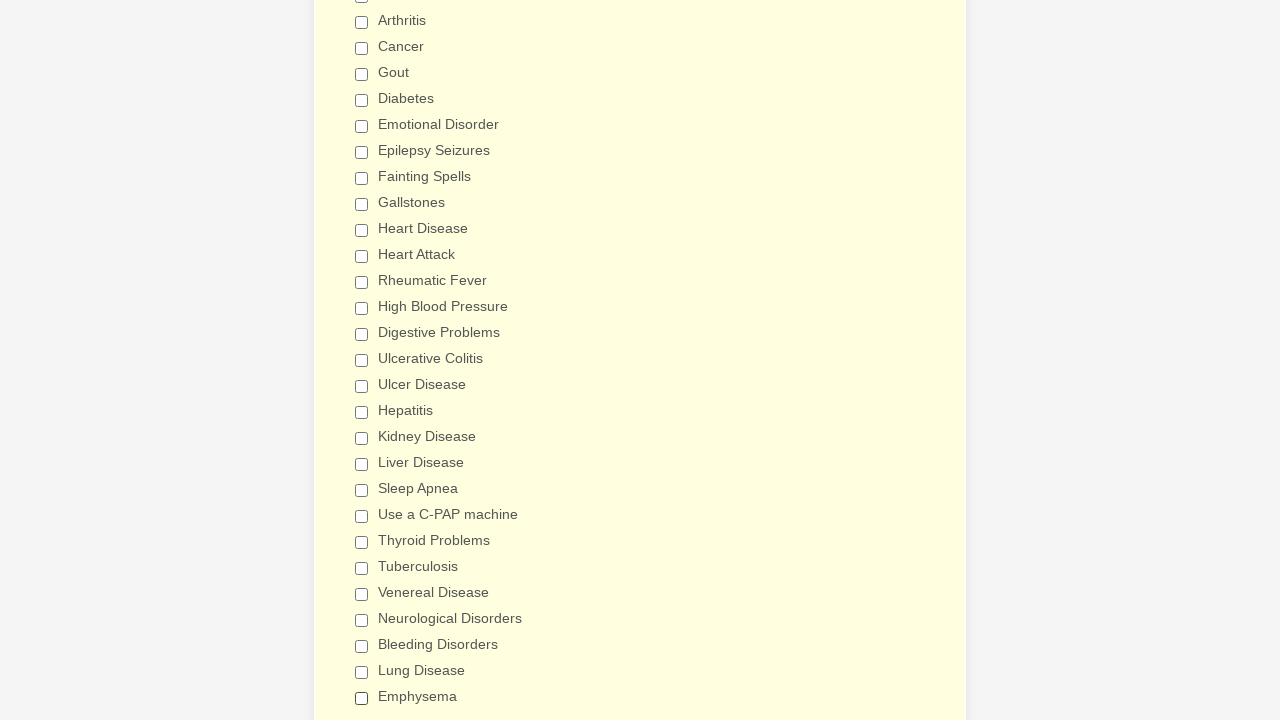

Verified checkbox #27 is unchecked
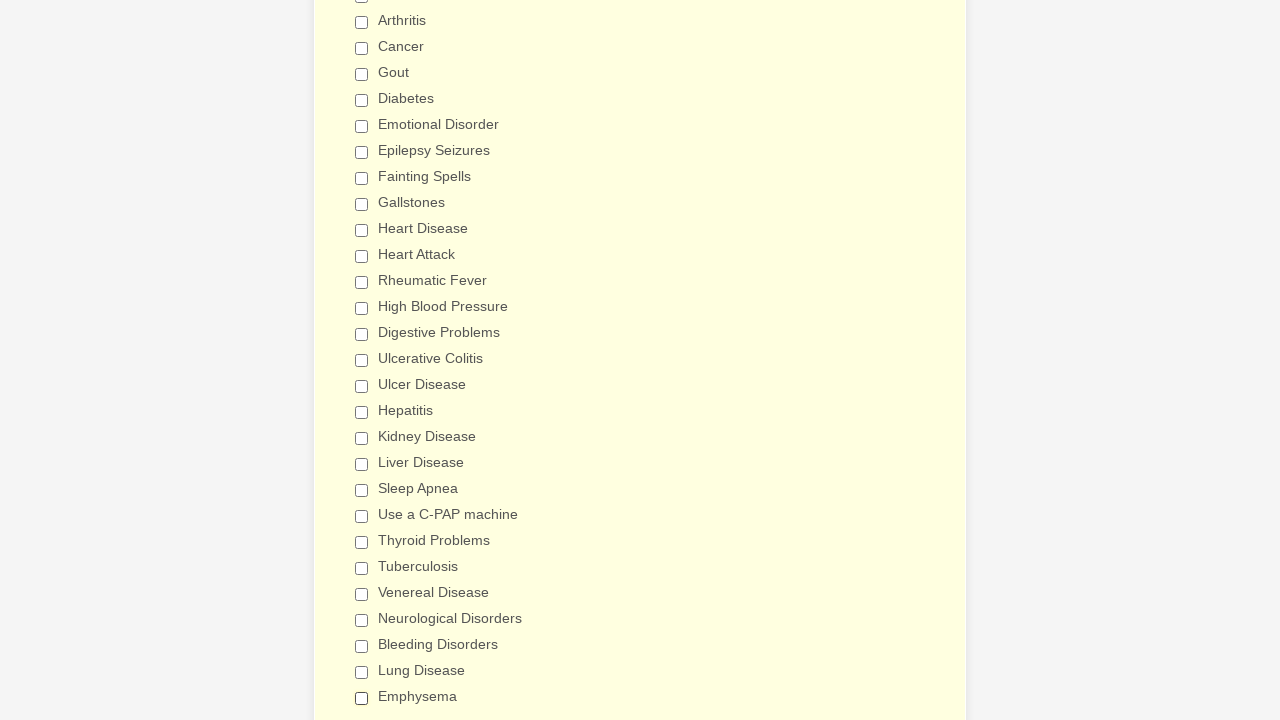

Verified checkbox #28 is unchecked
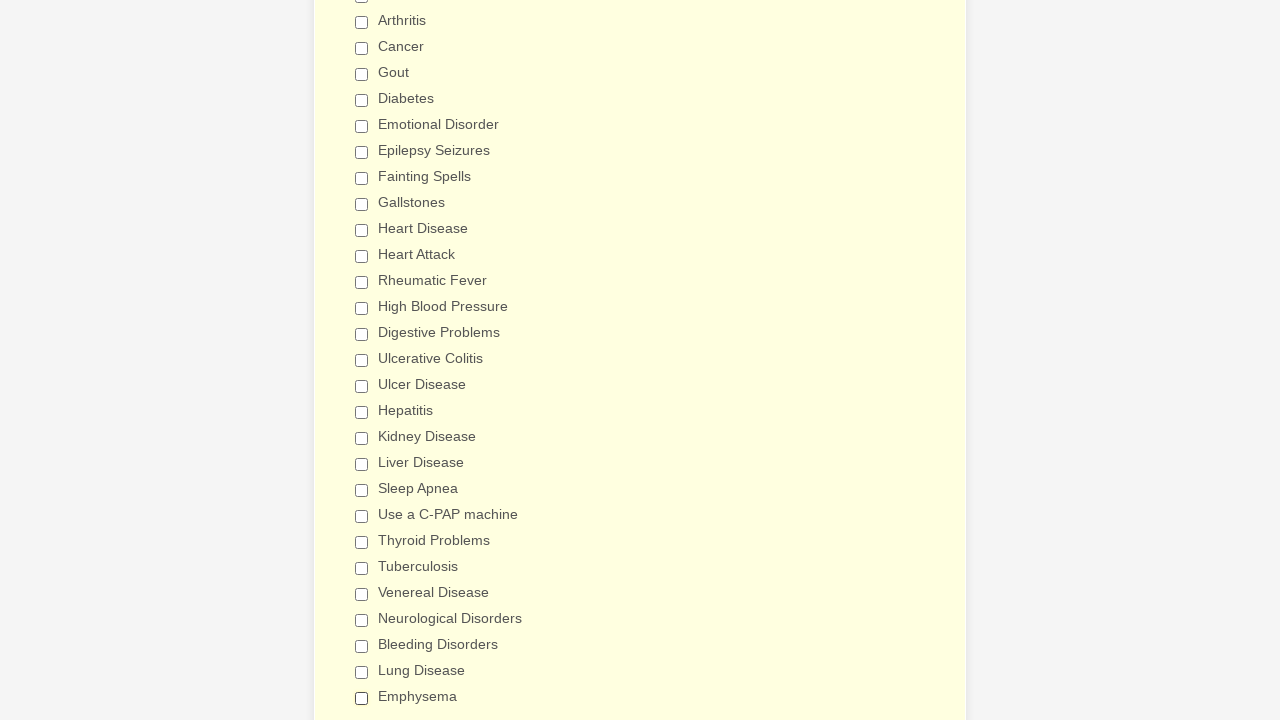

Verified checkbox #29 is unchecked
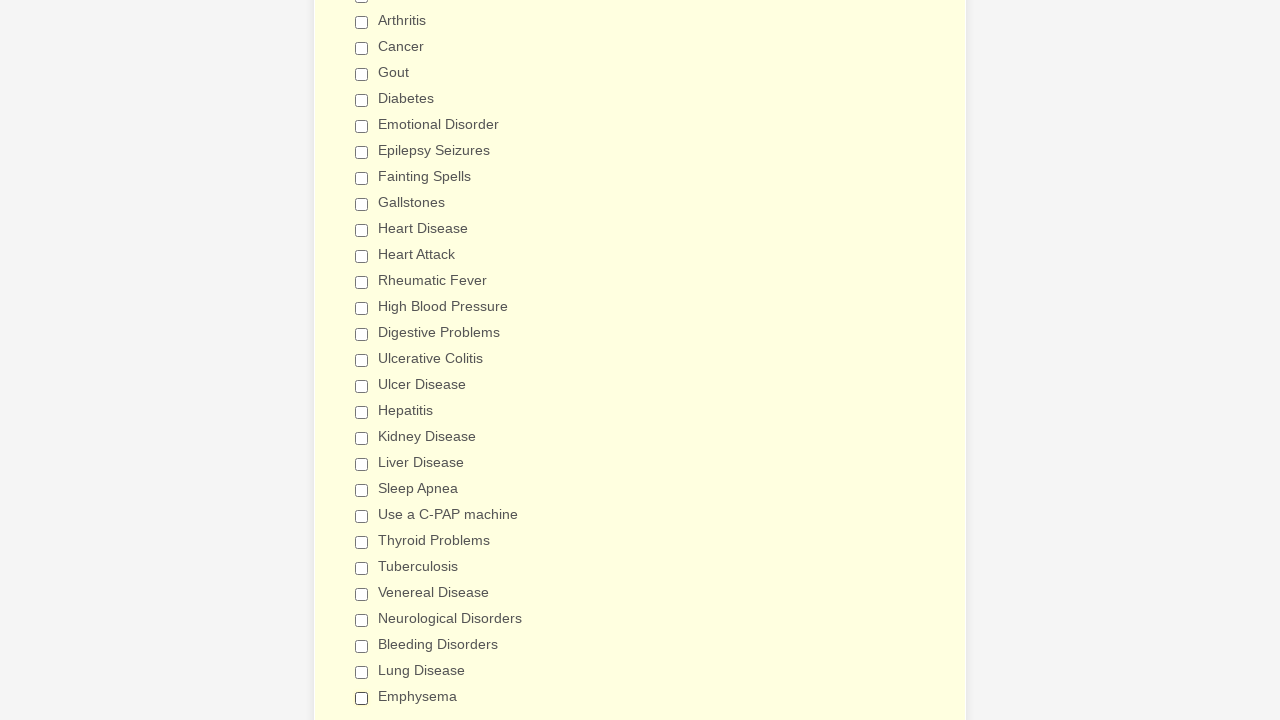

Clicked 'Gout' checkbox to select it at (362, 74) on input[value='Gout']
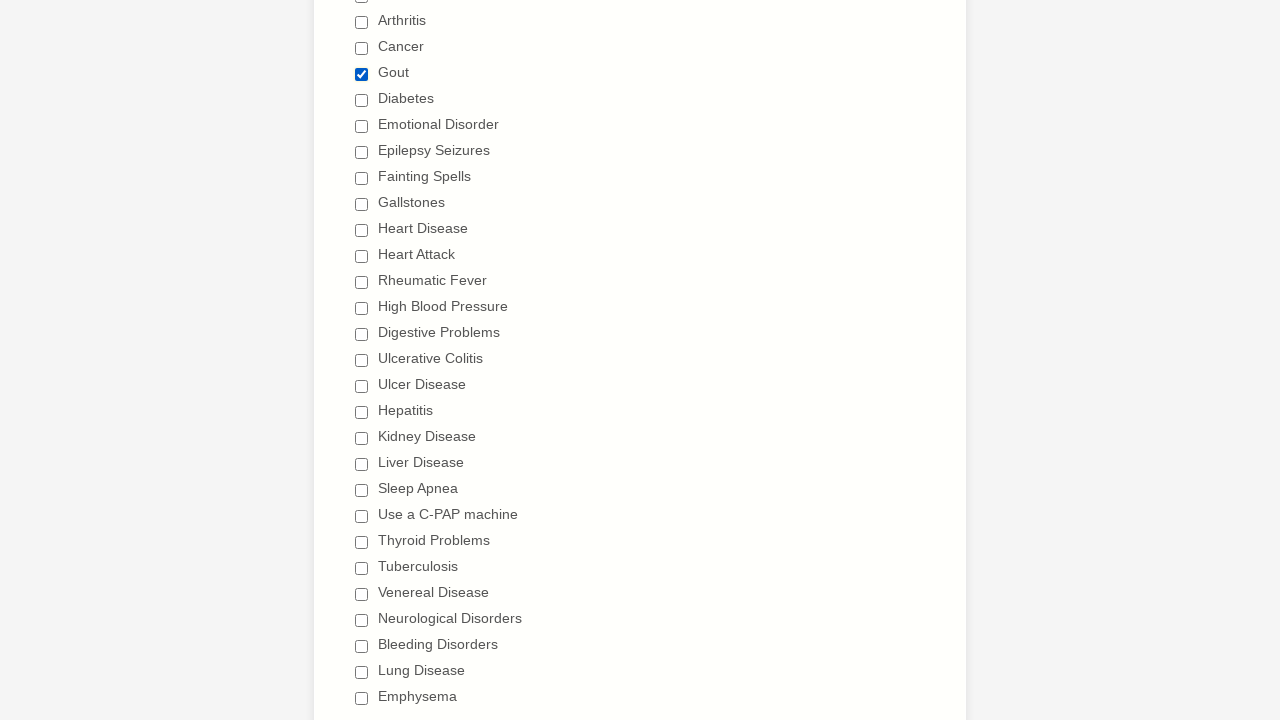

Verified 'Gout' checkbox is checked
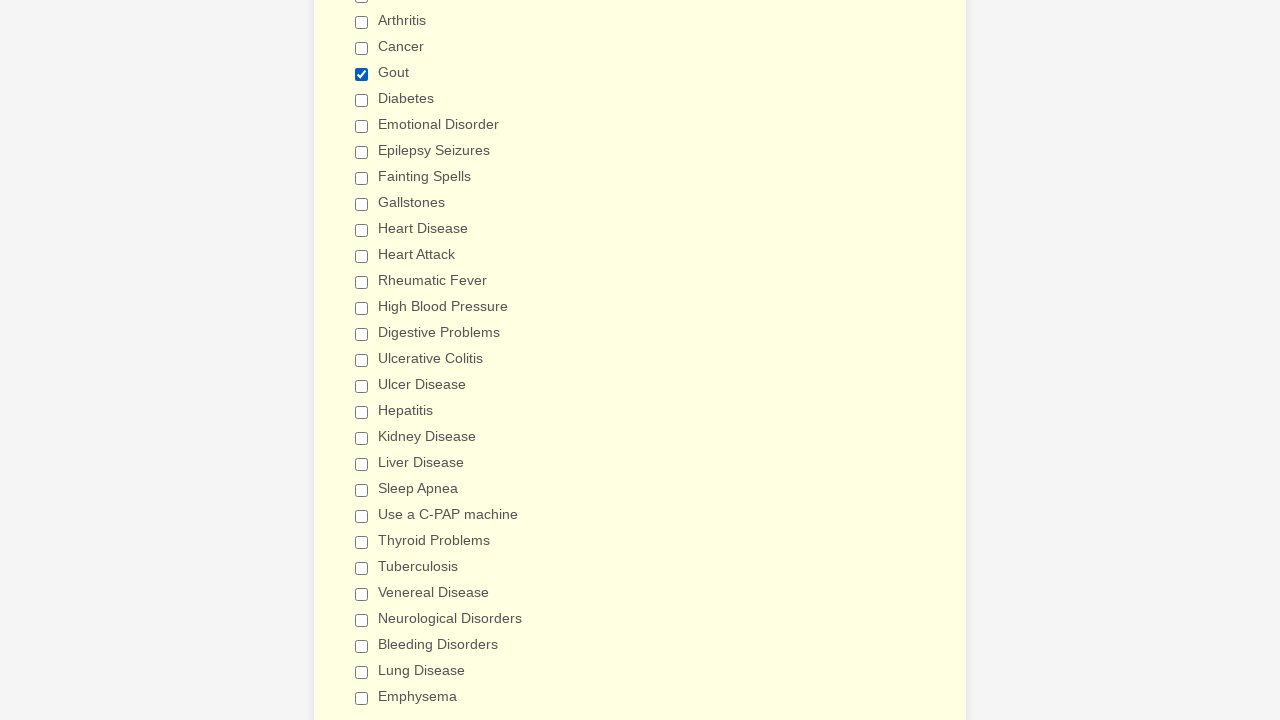

Clicked 'I have a loose diet' radio button to select it at (362, 361) on input[value='I have a loose diet']
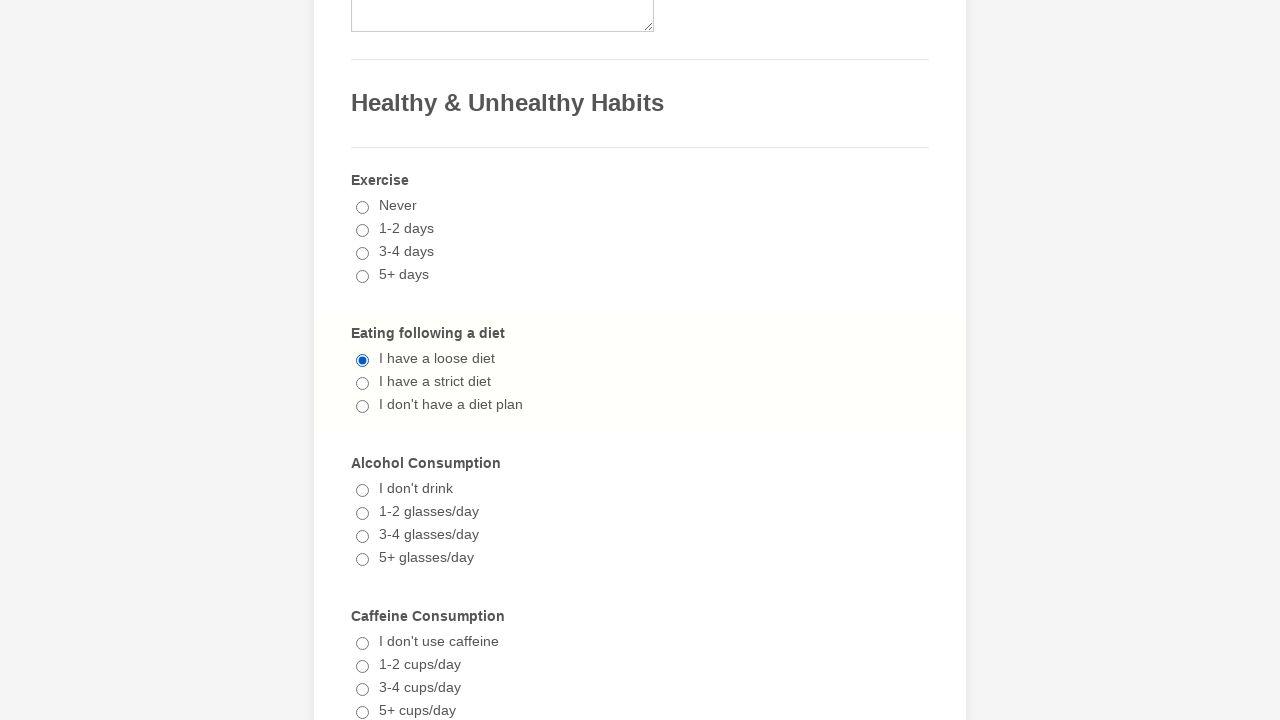

Verified 'I have a loose diet' radio button is selected
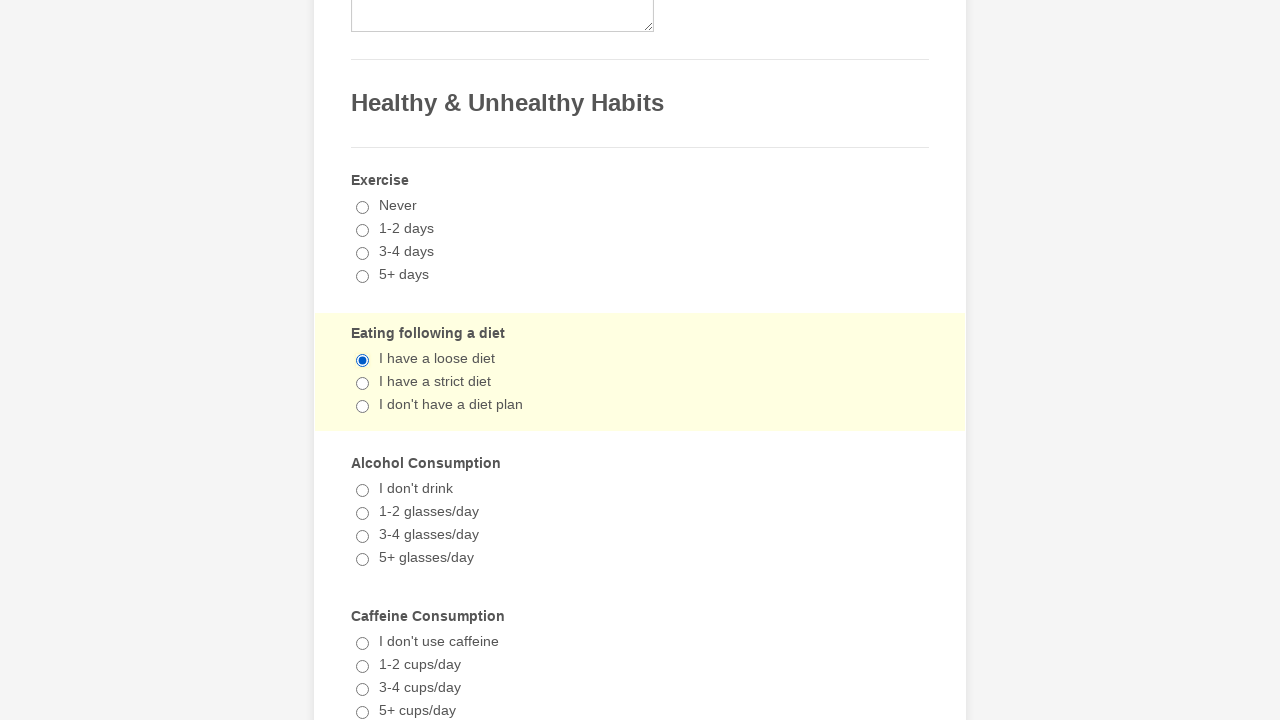

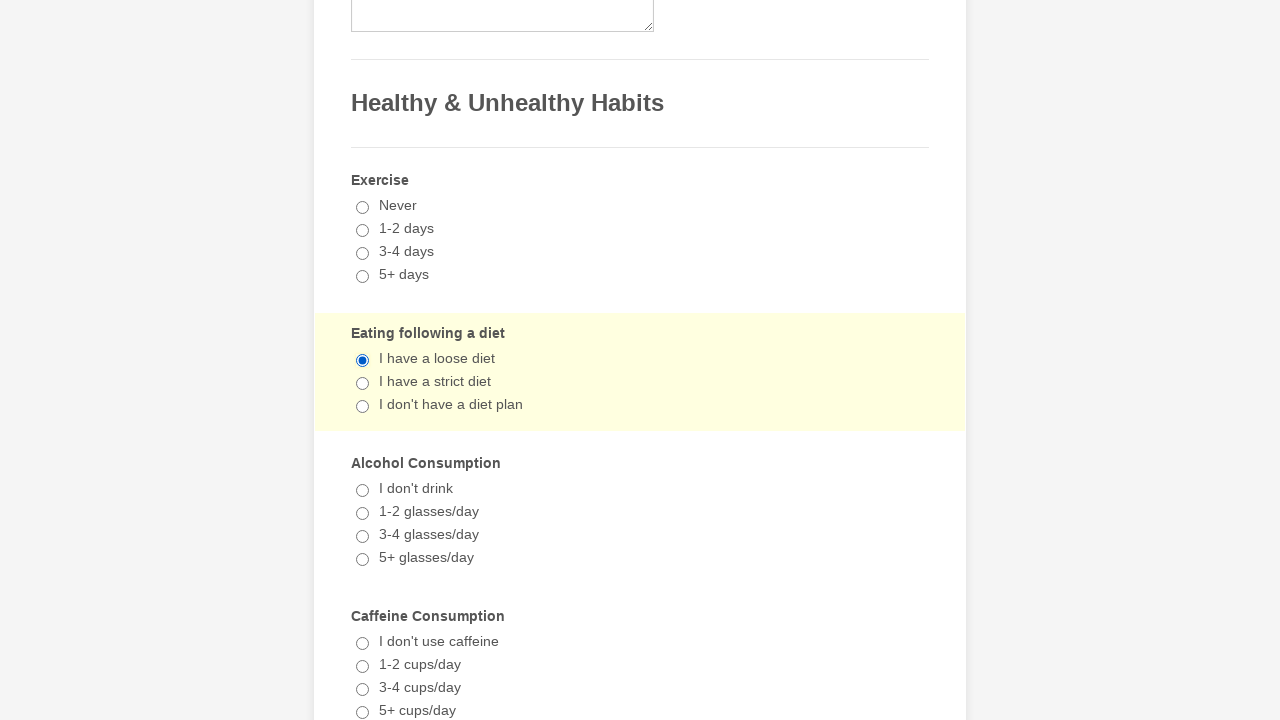